Tests filling a large form by entering text into all input fields and submitting the form via a button click

Starting URL: http://suninjuly.github.io/huge_form.html

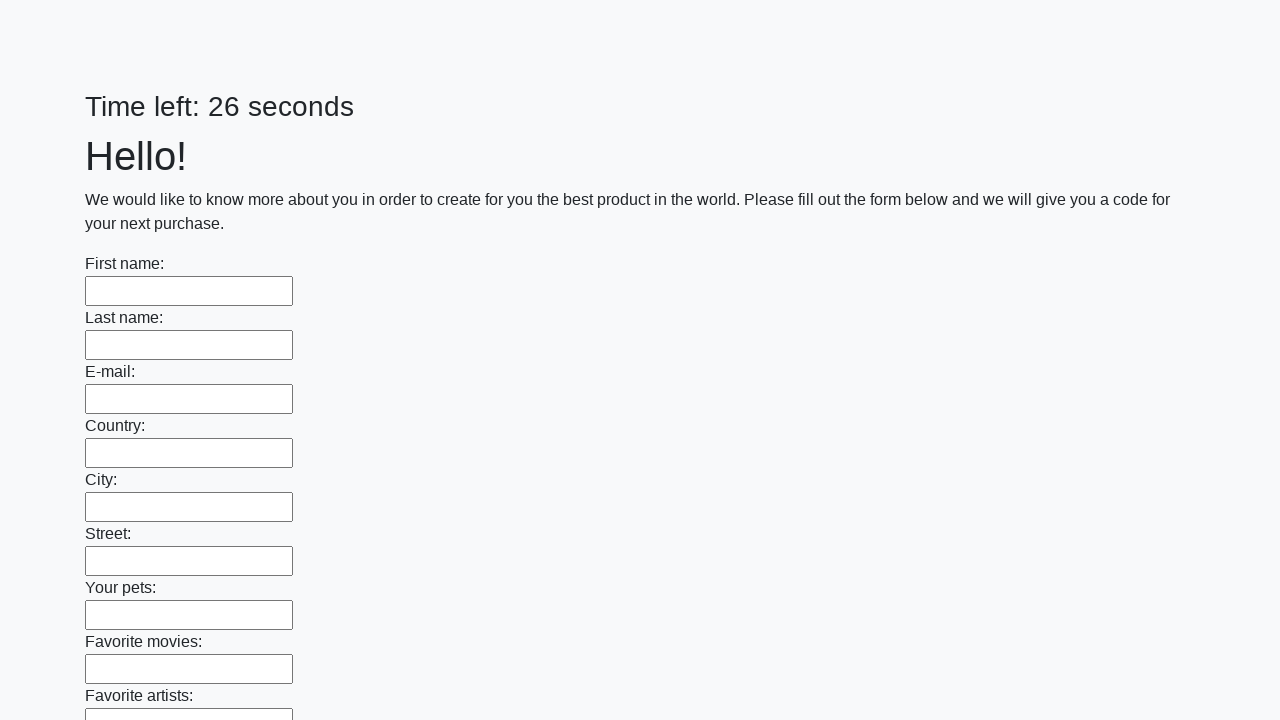

Located all input fields on the form
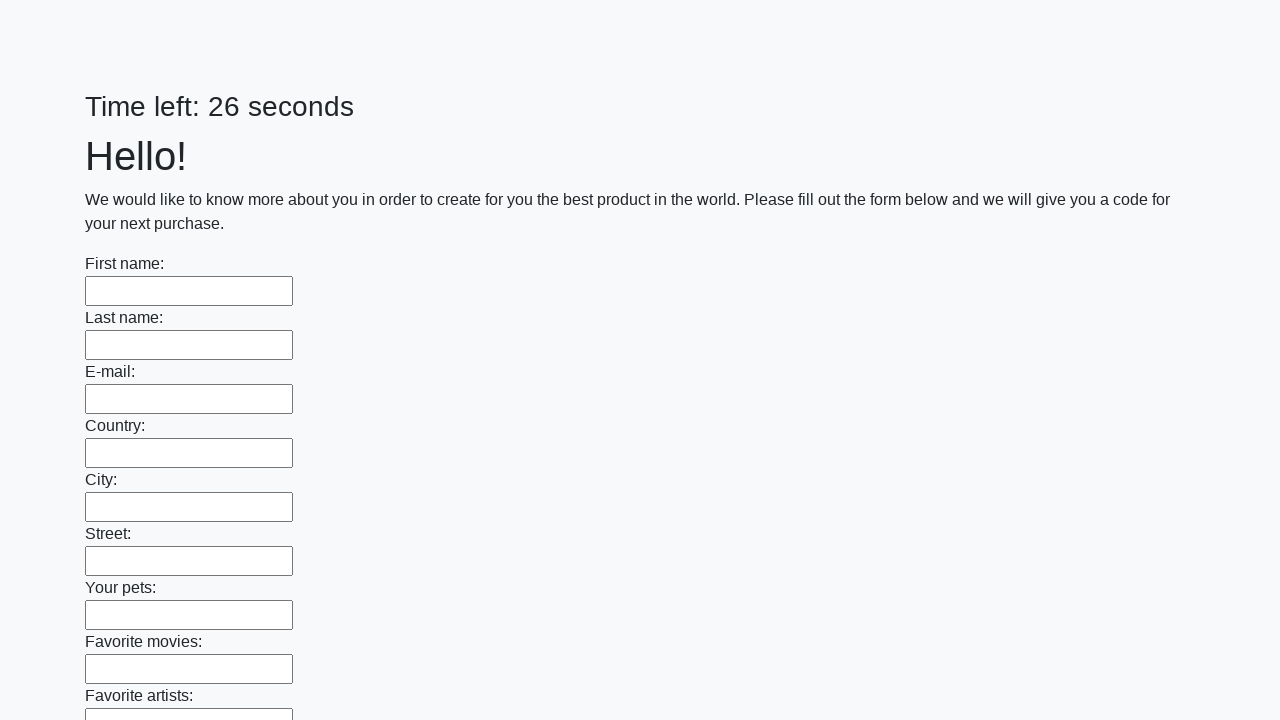

Filled an input field with 'TestValue123' on input >> nth=0
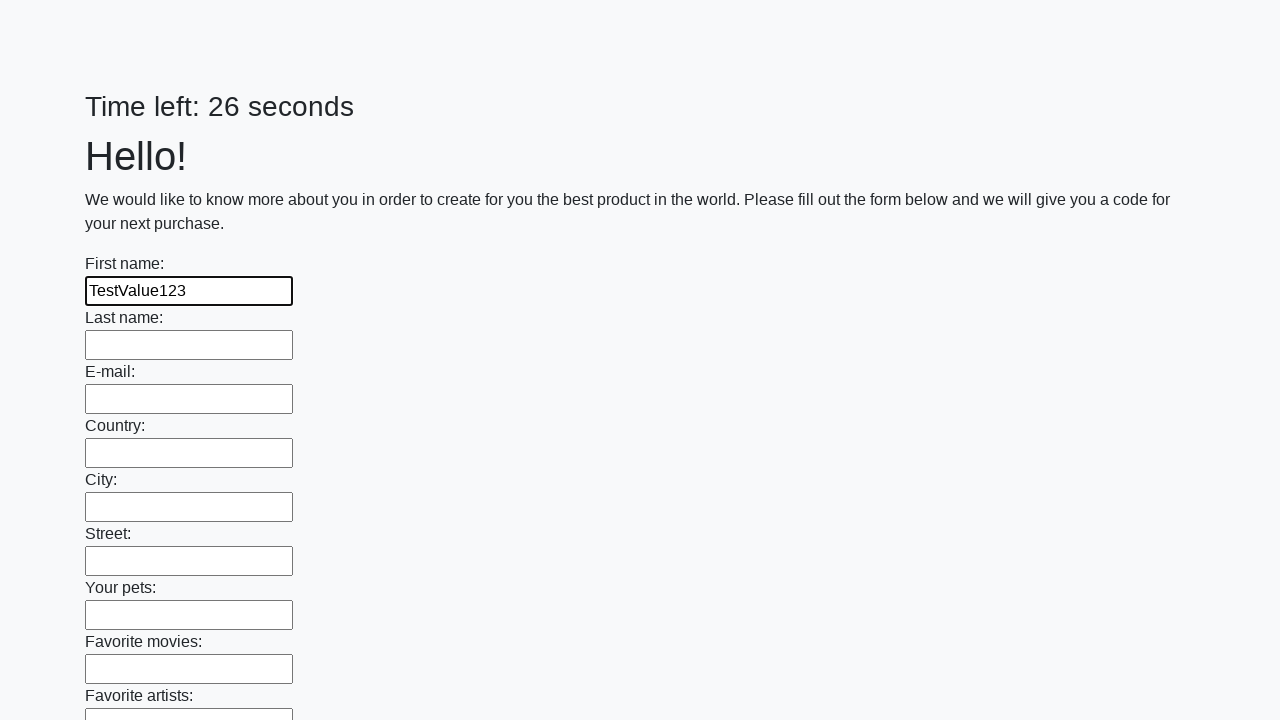

Filled an input field with 'TestValue123' on input >> nth=1
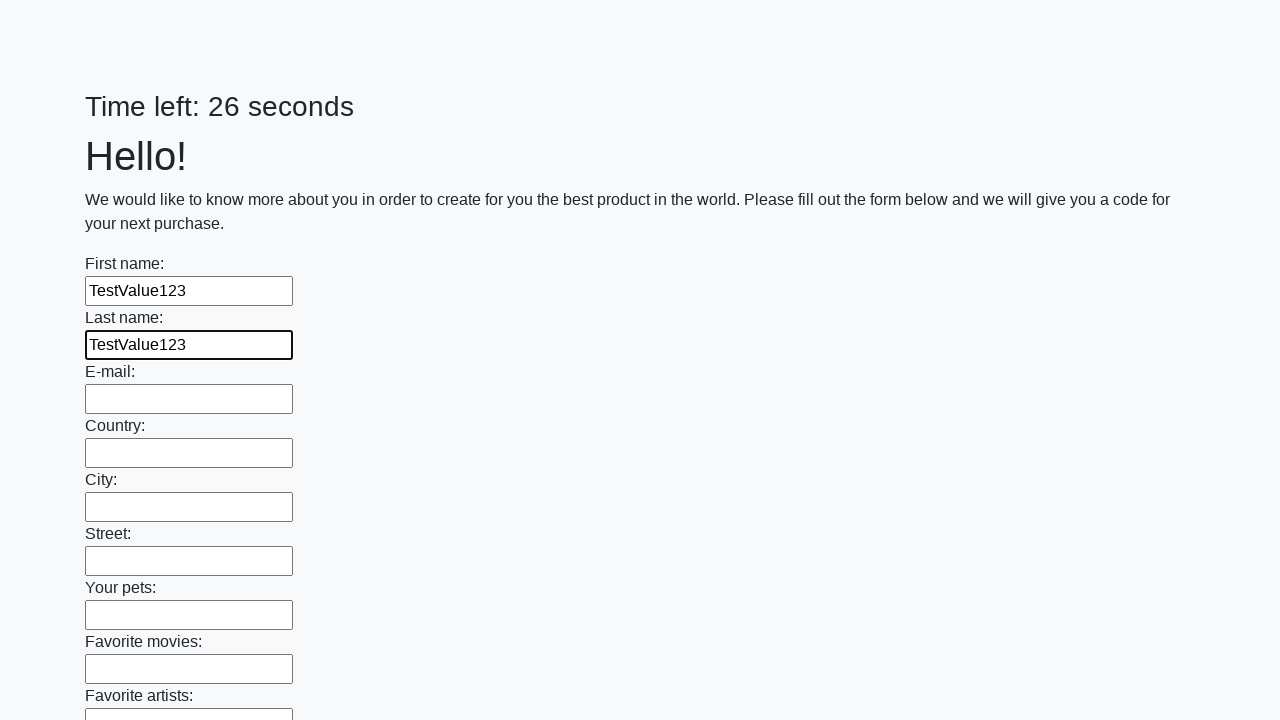

Filled an input field with 'TestValue123' on input >> nth=2
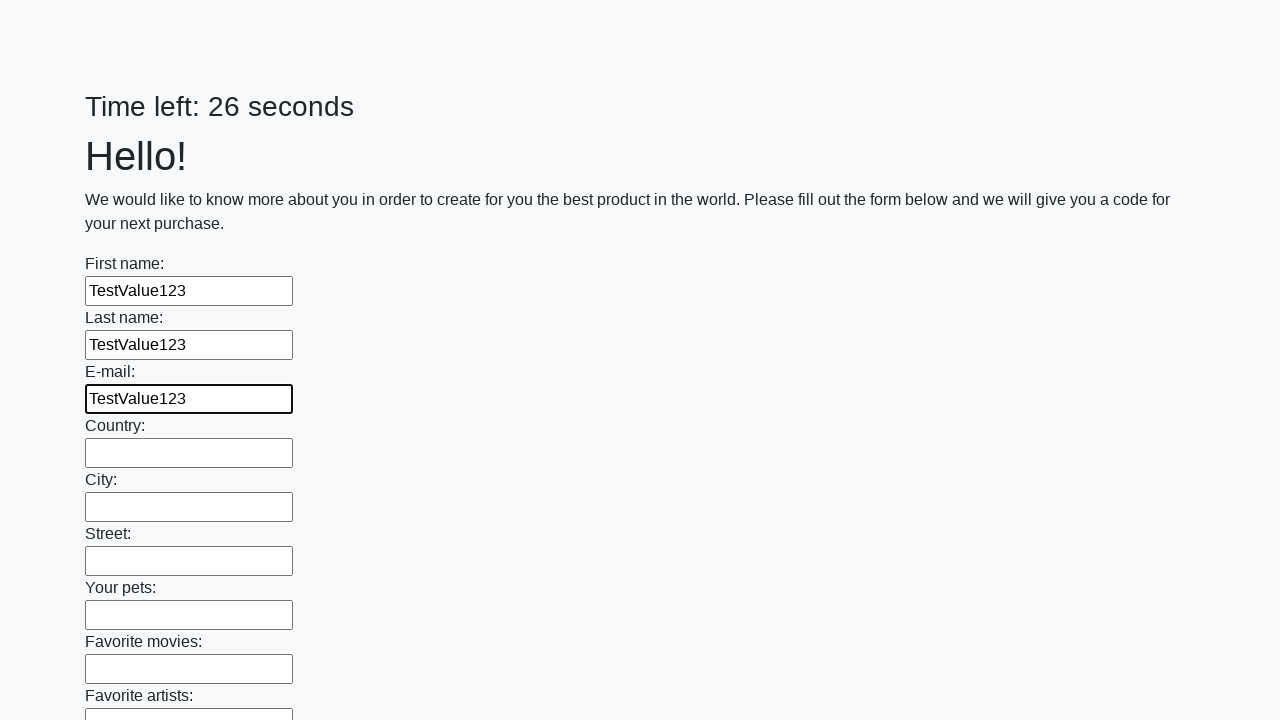

Filled an input field with 'TestValue123' on input >> nth=3
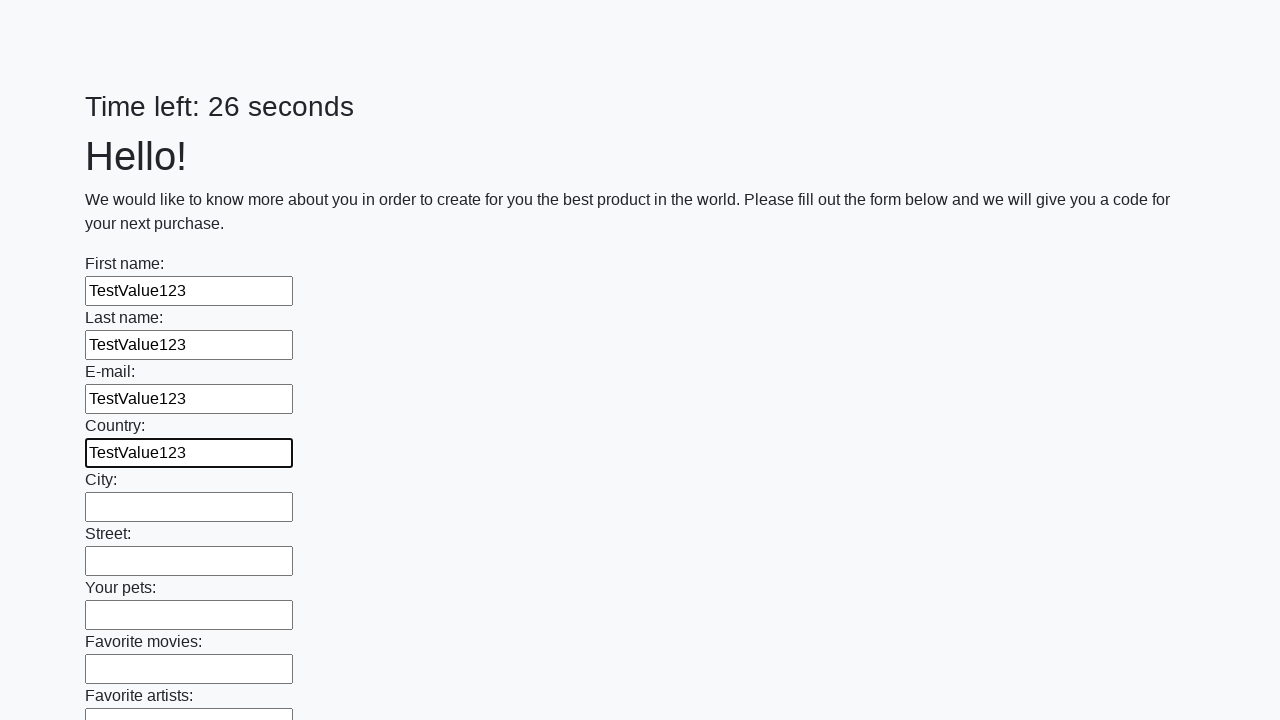

Filled an input field with 'TestValue123' on input >> nth=4
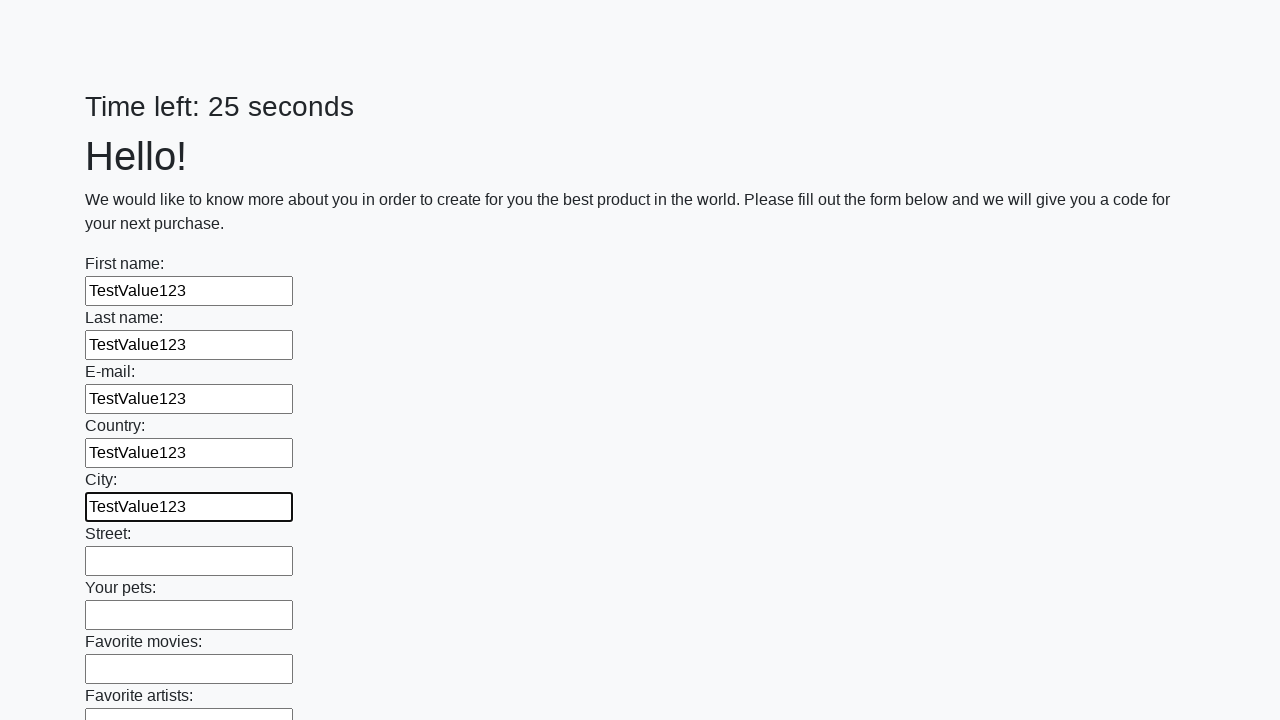

Filled an input field with 'TestValue123' on input >> nth=5
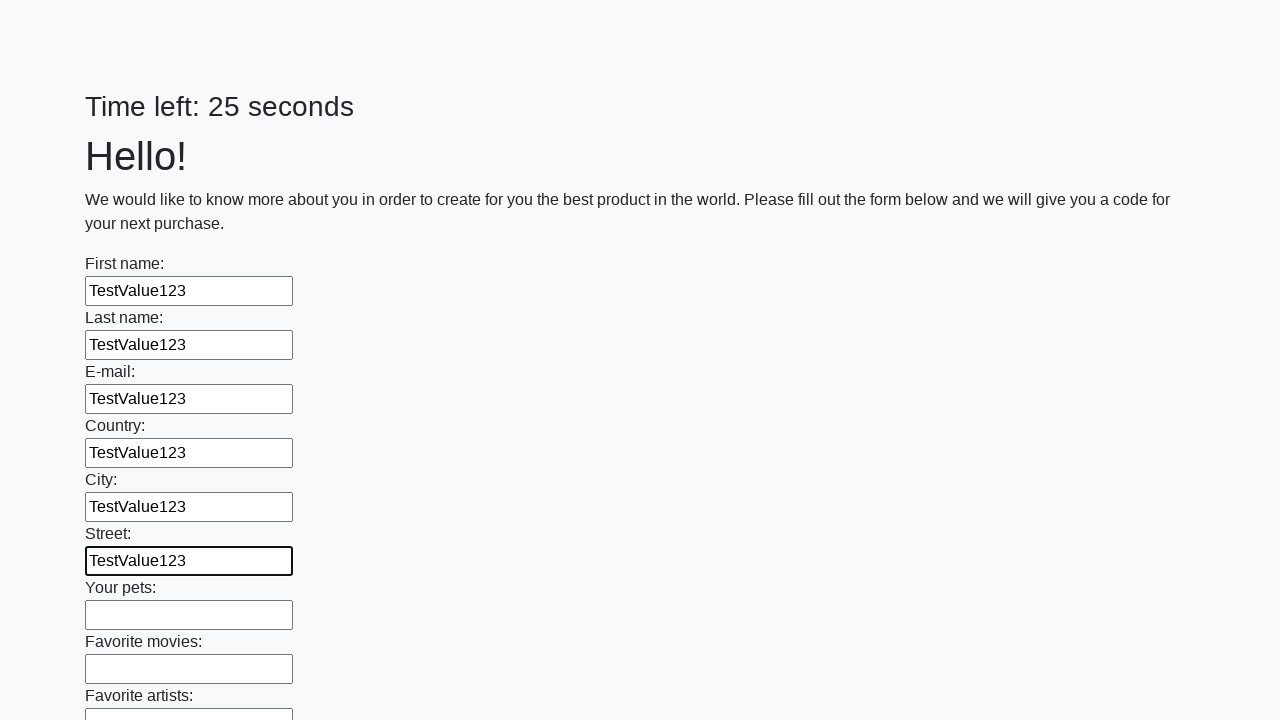

Filled an input field with 'TestValue123' on input >> nth=6
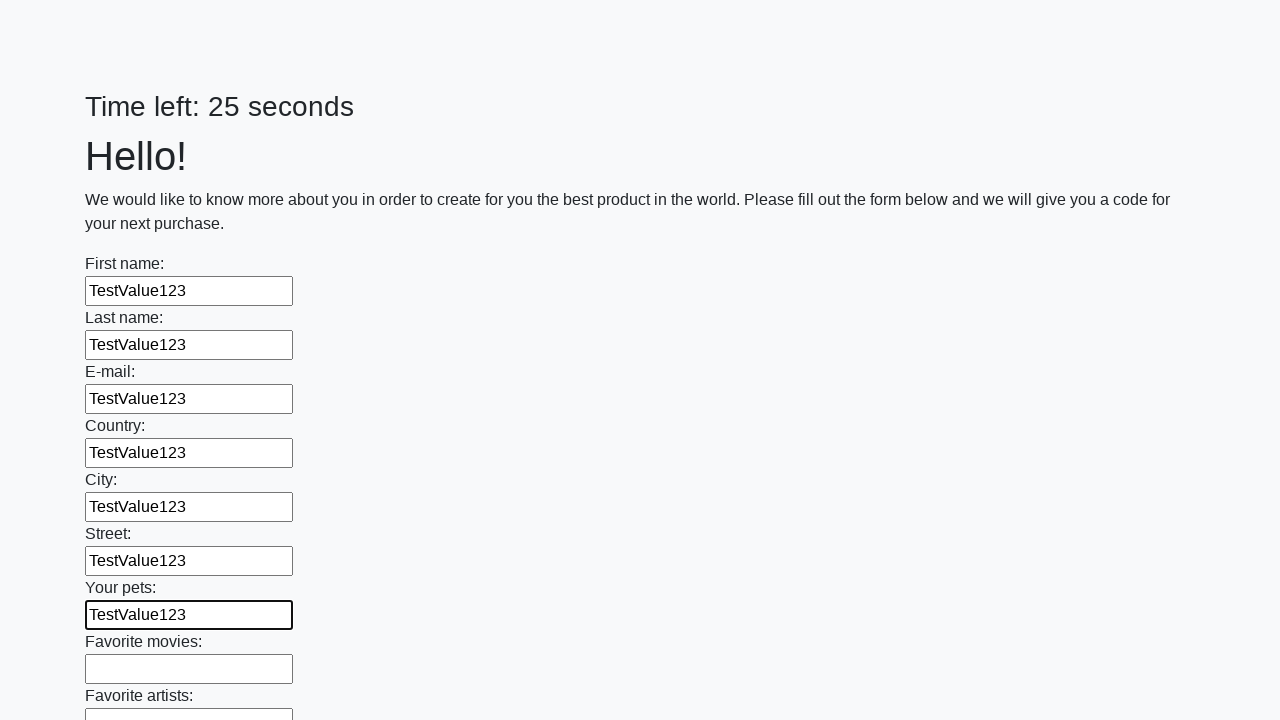

Filled an input field with 'TestValue123' on input >> nth=7
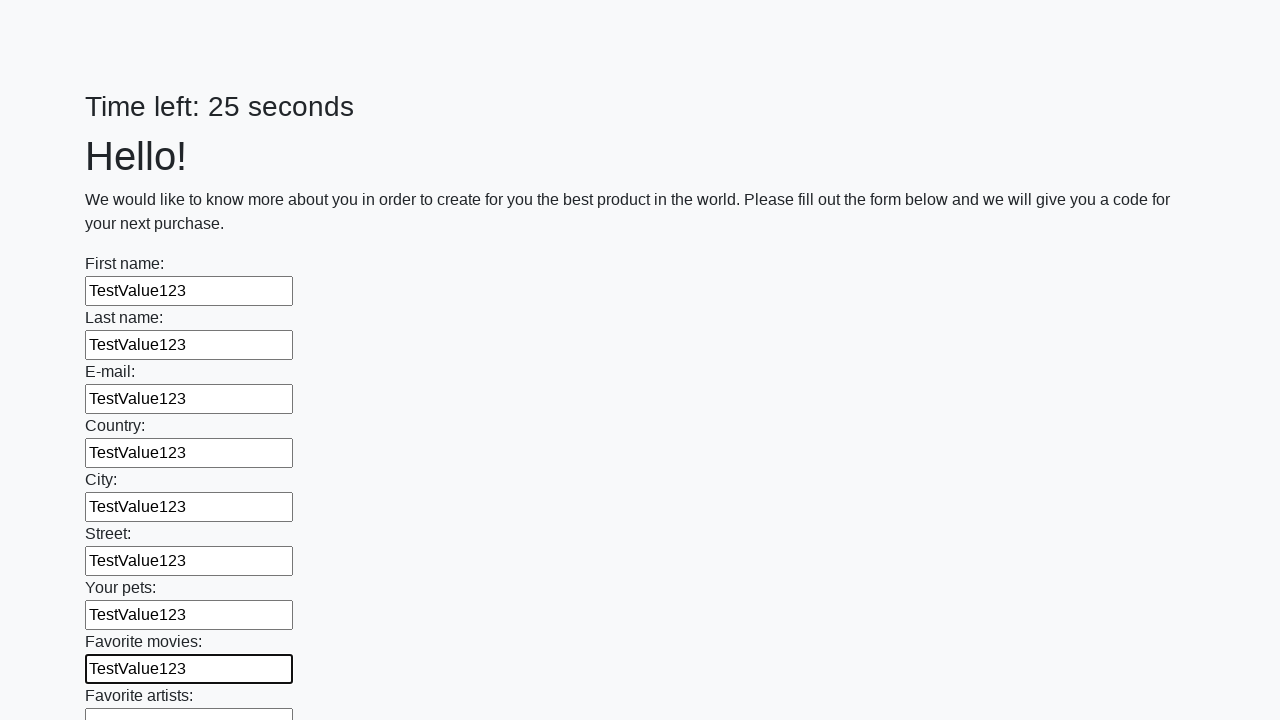

Filled an input field with 'TestValue123' on input >> nth=8
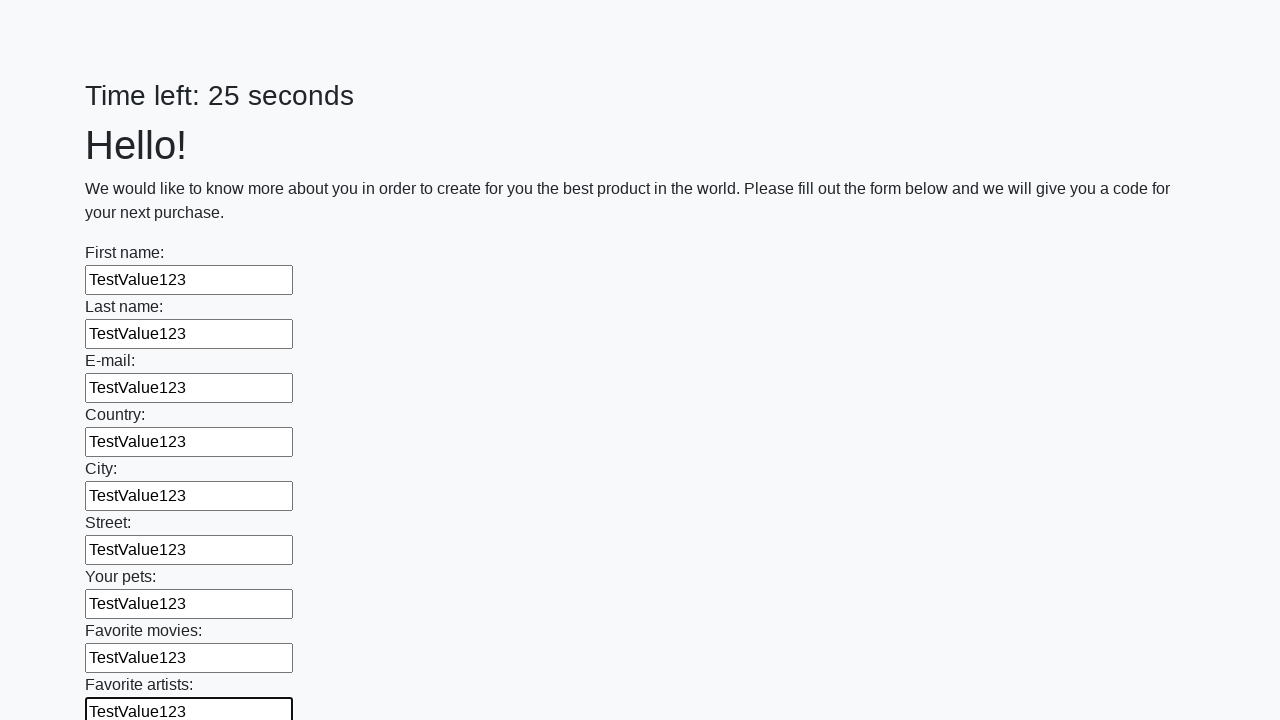

Filled an input field with 'TestValue123' on input >> nth=9
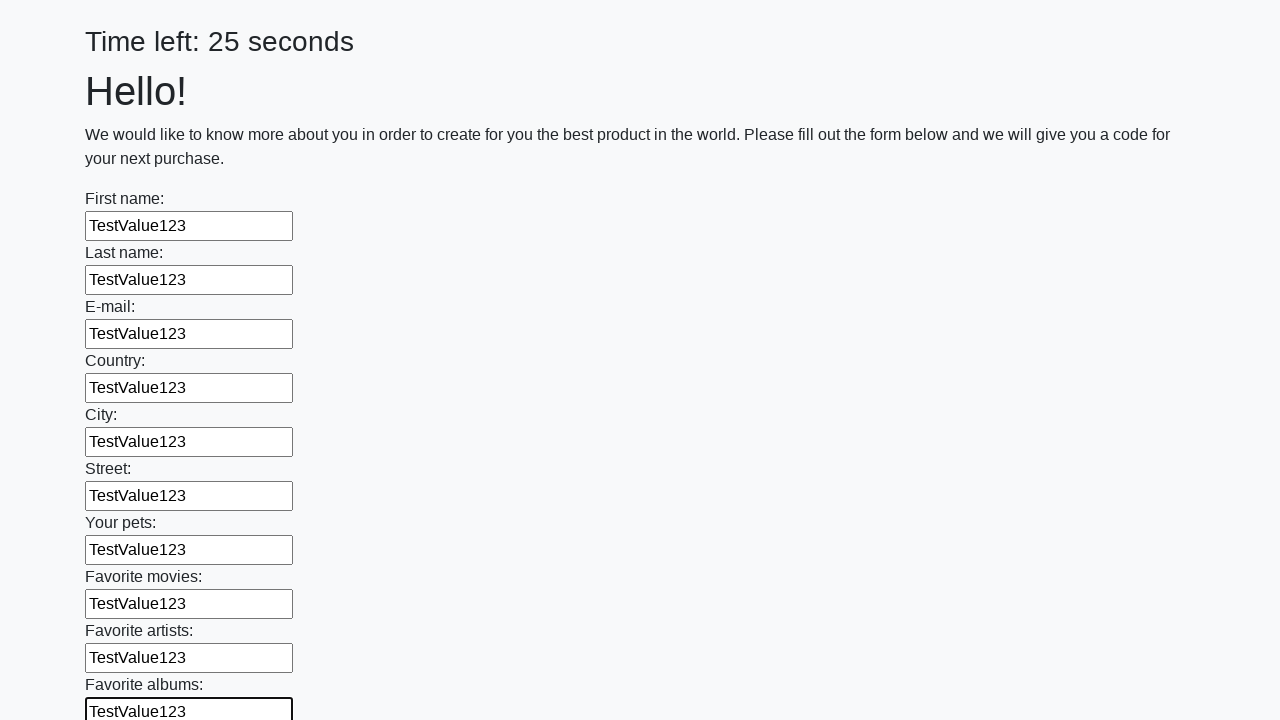

Filled an input field with 'TestValue123' on input >> nth=10
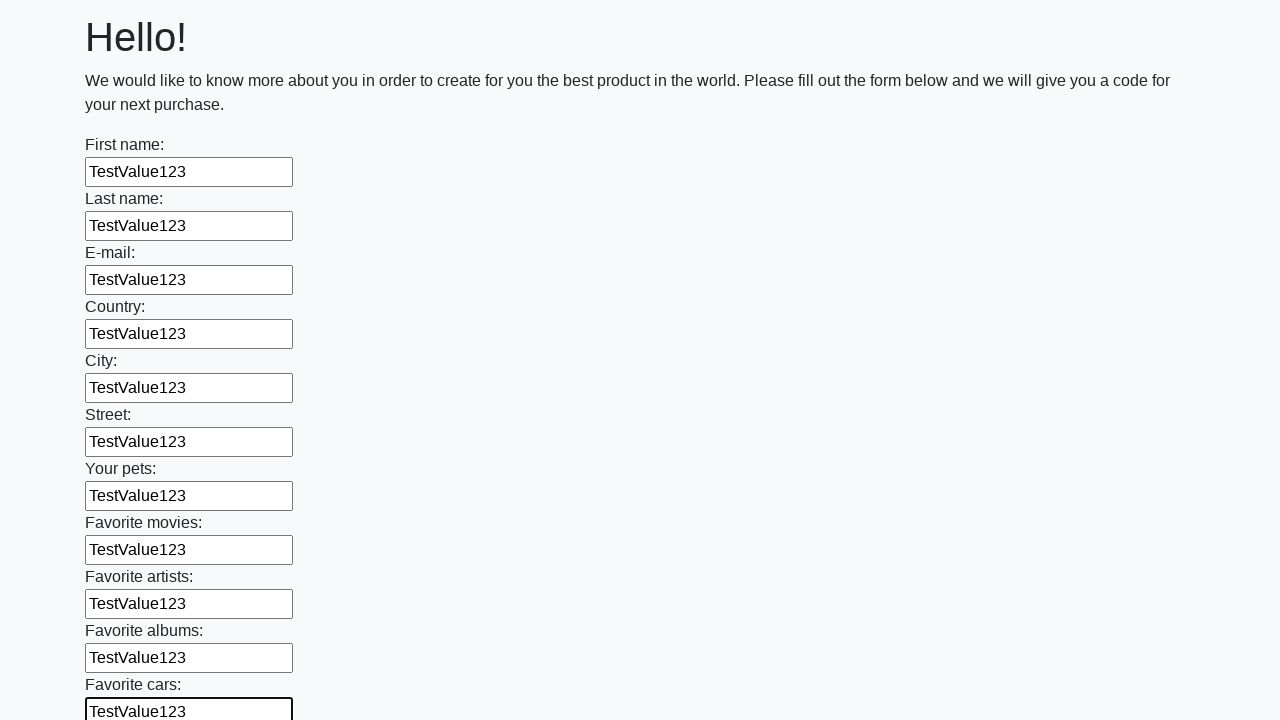

Filled an input field with 'TestValue123' on input >> nth=11
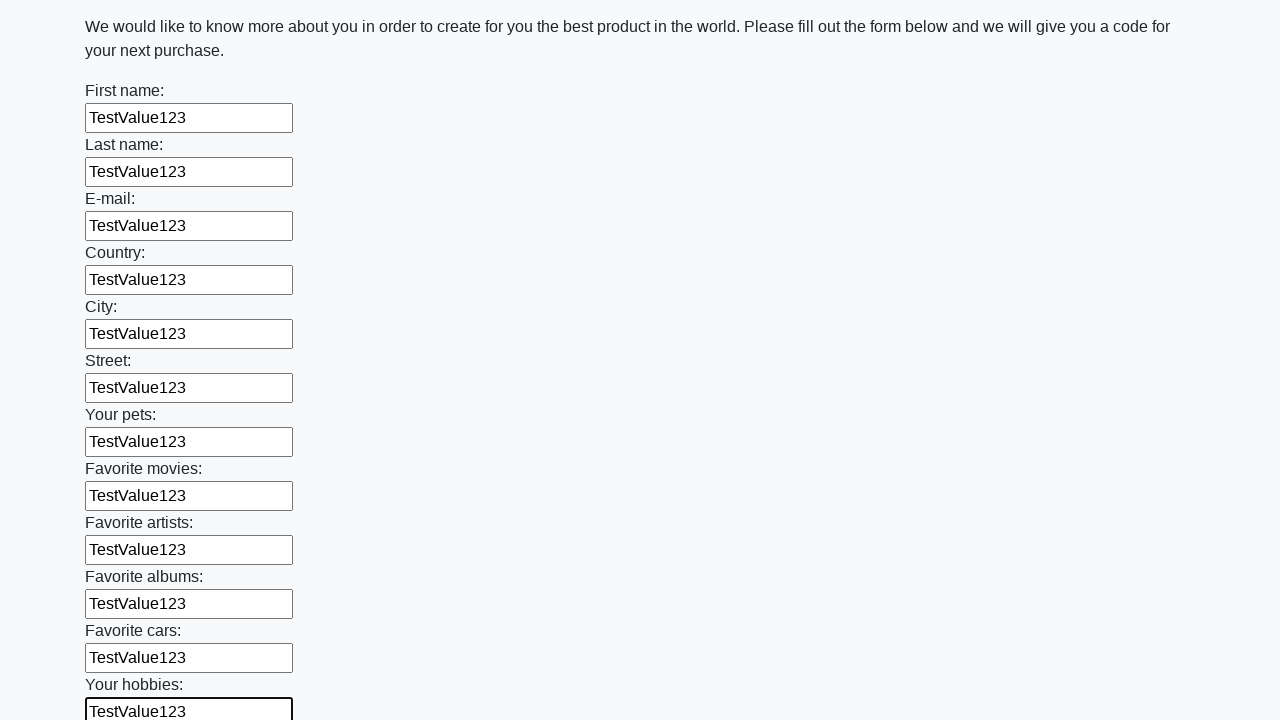

Filled an input field with 'TestValue123' on input >> nth=12
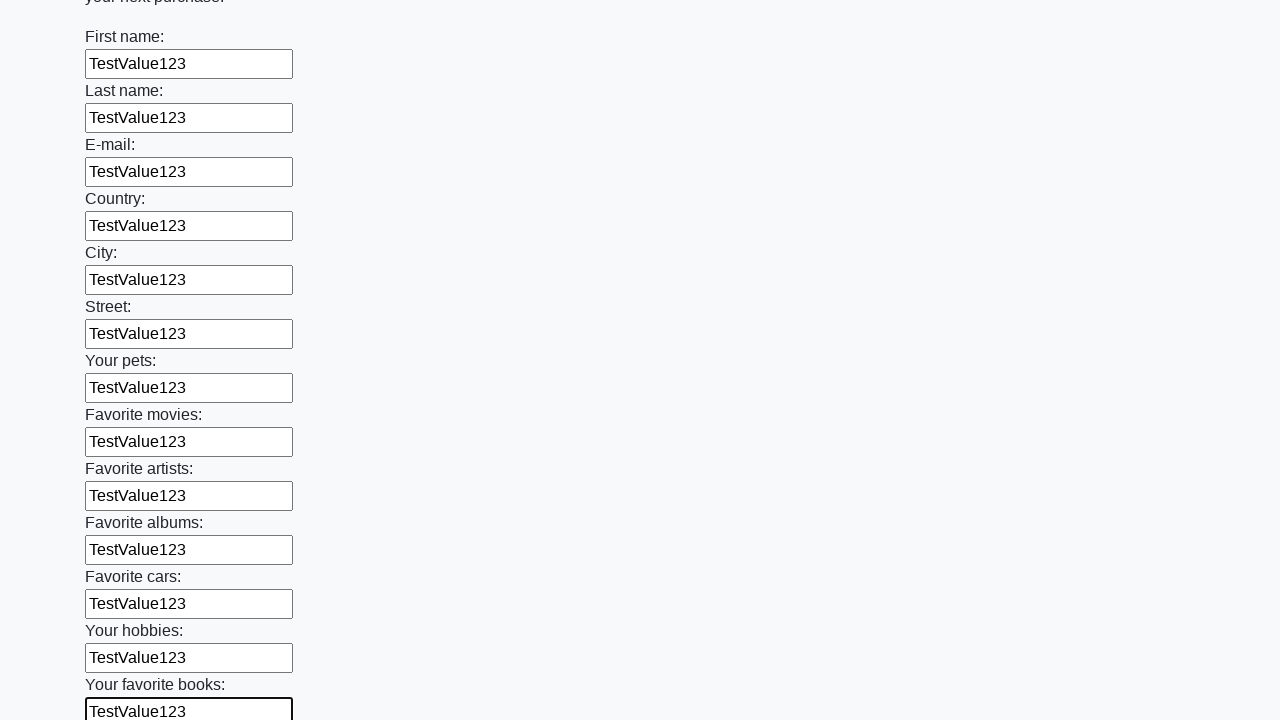

Filled an input field with 'TestValue123' on input >> nth=13
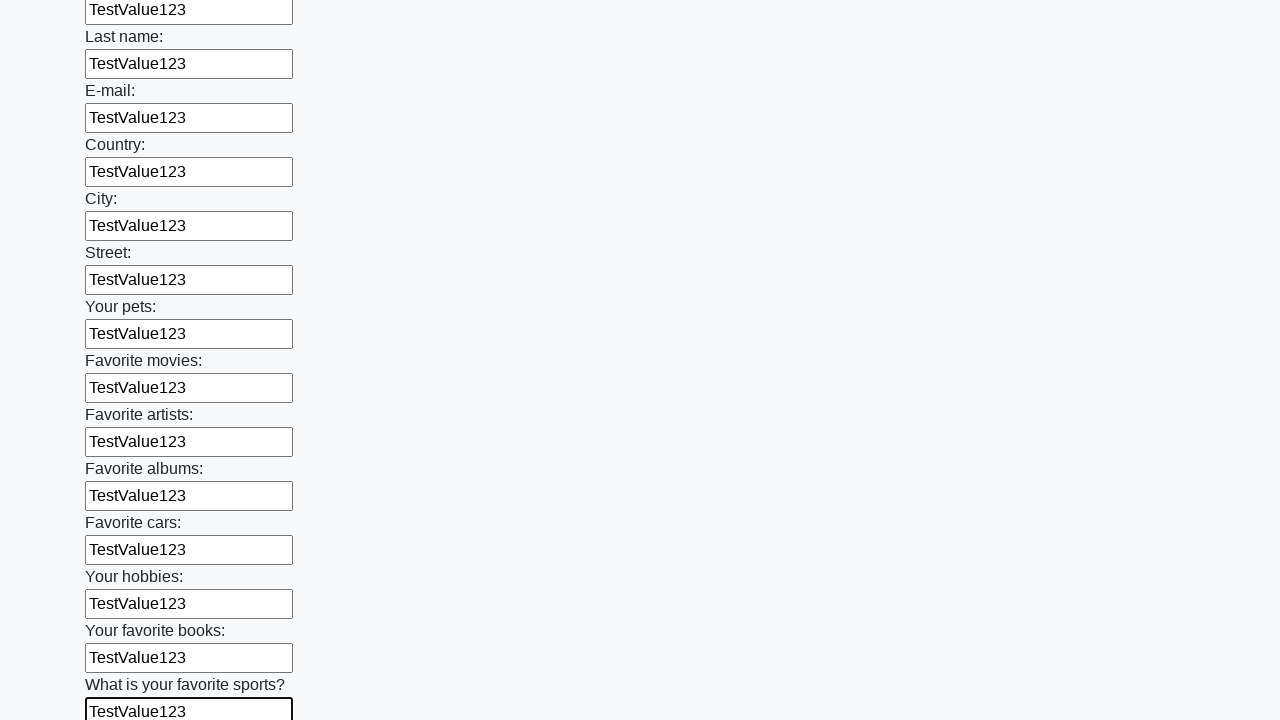

Filled an input field with 'TestValue123' on input >> nth=14
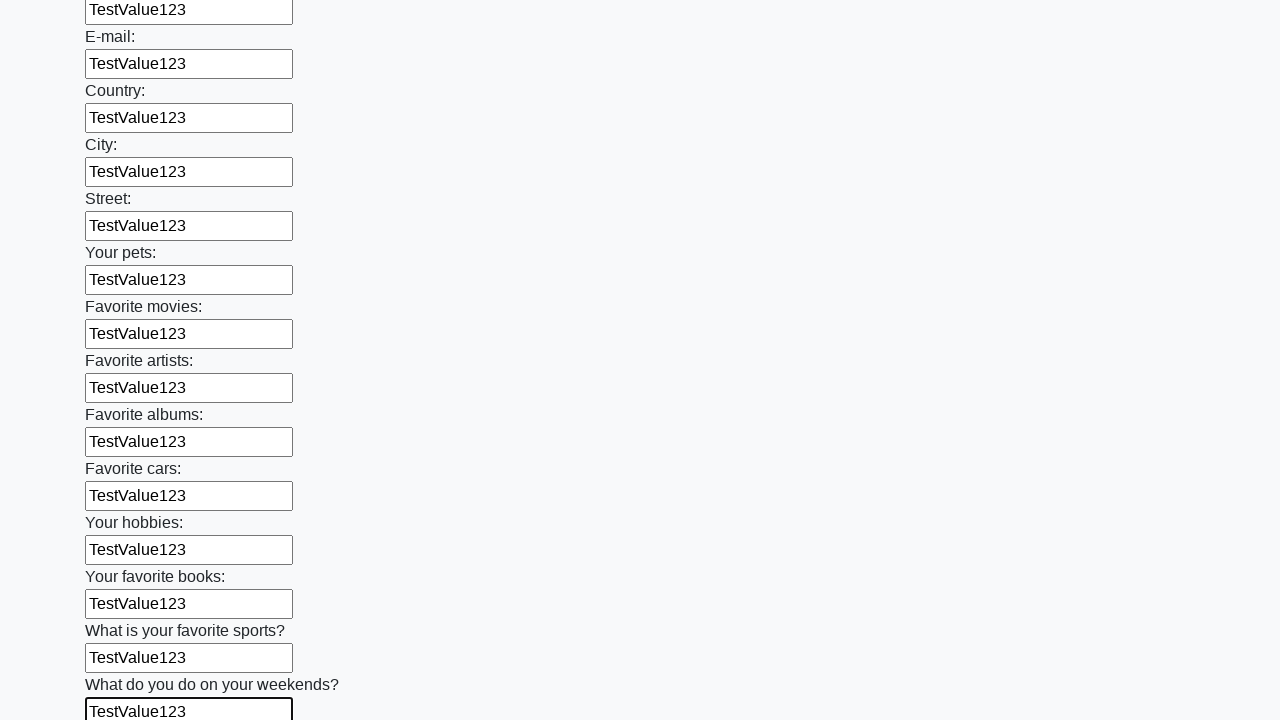

Filled an input field with 'TestValue123' on input >> nth=15
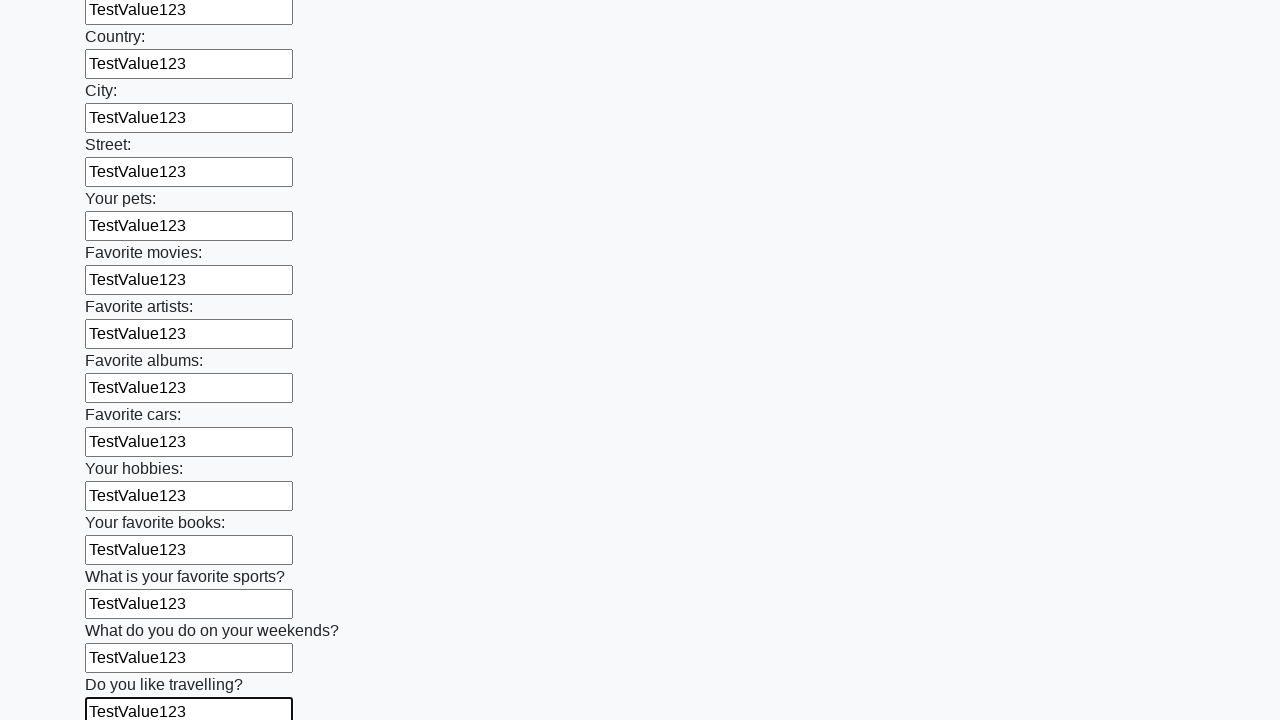

Filled an input field with 'TestValue123' on input >> nth=16
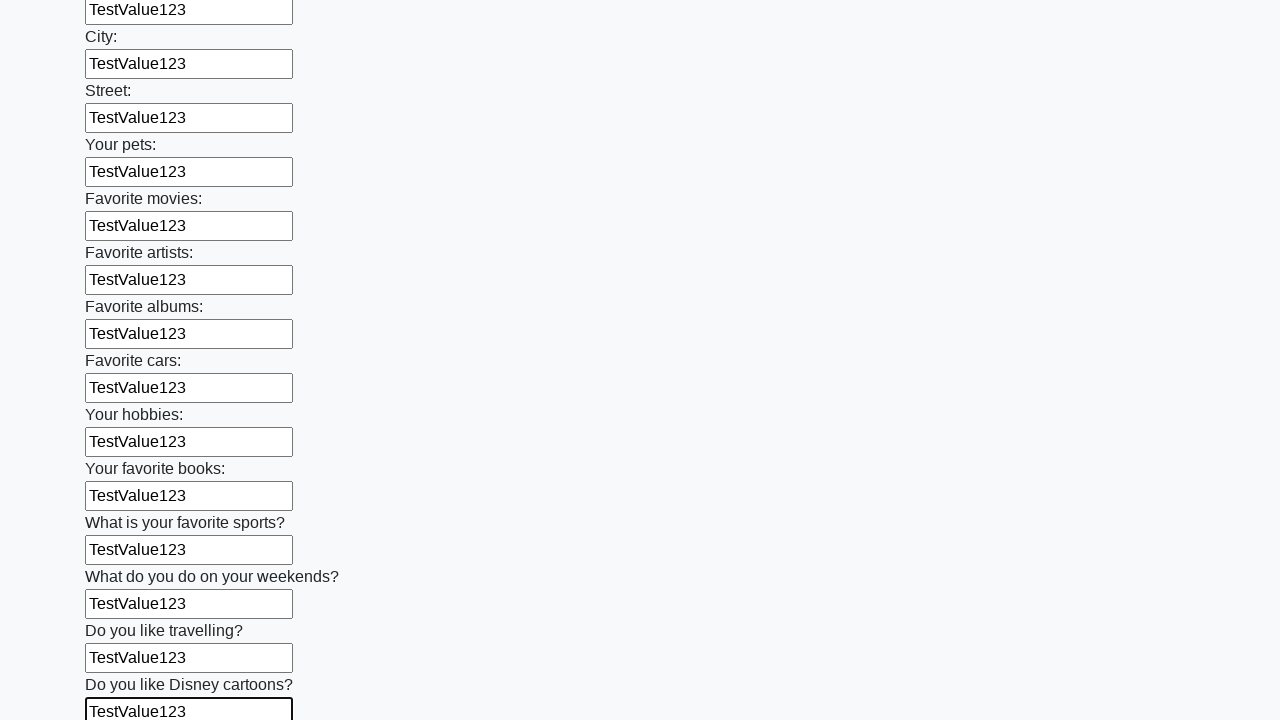

Filled an input field with 'TestValue123' on input >> nth=17
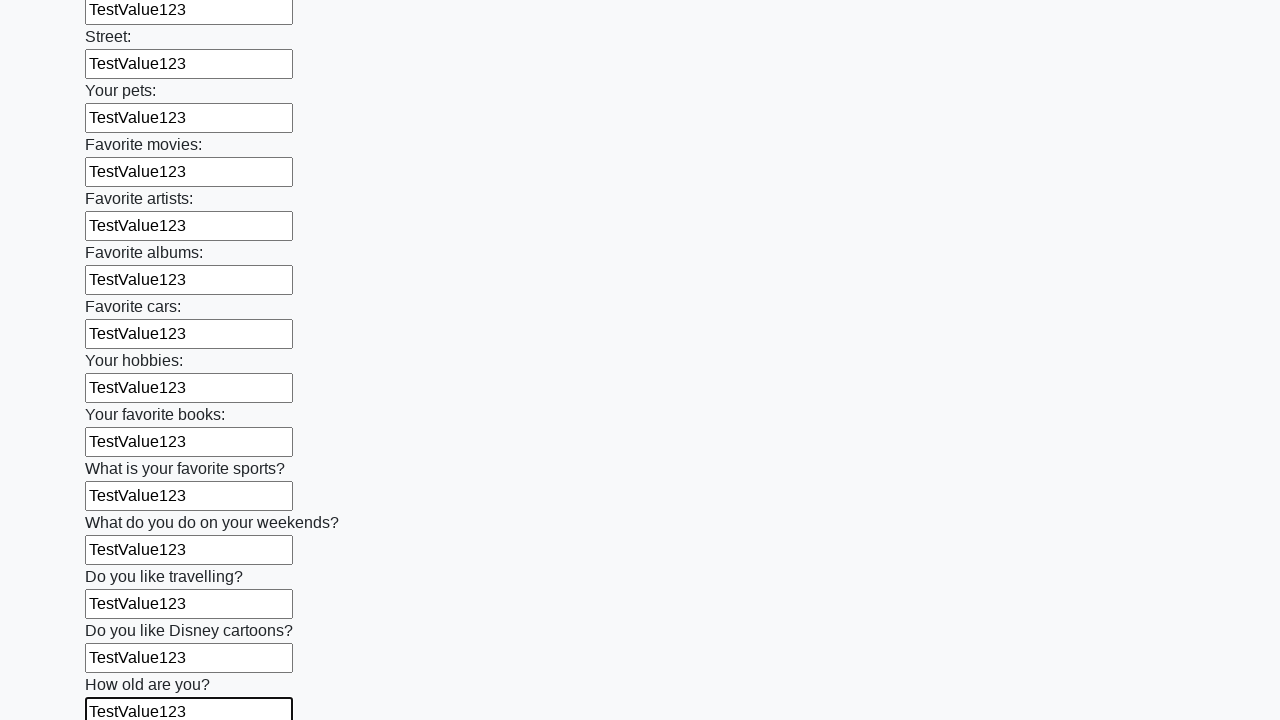

Filled an input field with 'TestValue123' on input >> nth=18
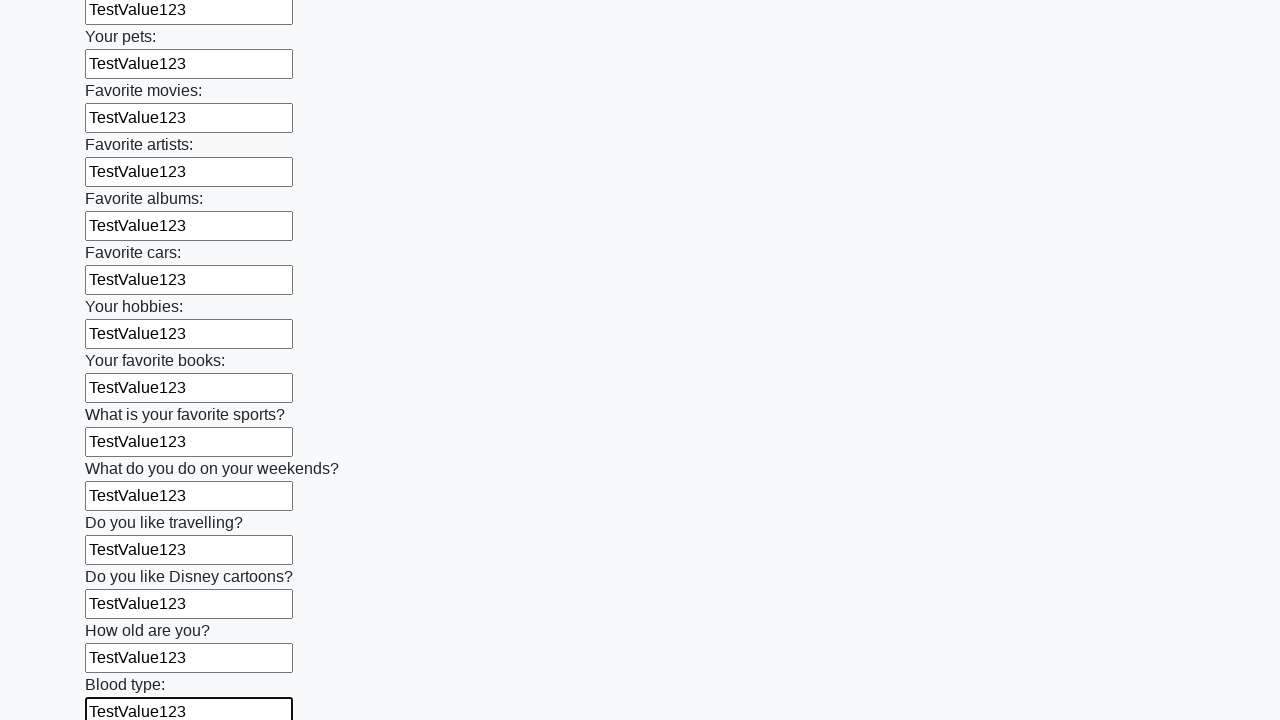

Filled an input field with 'TestValue123' on input >> nth=19
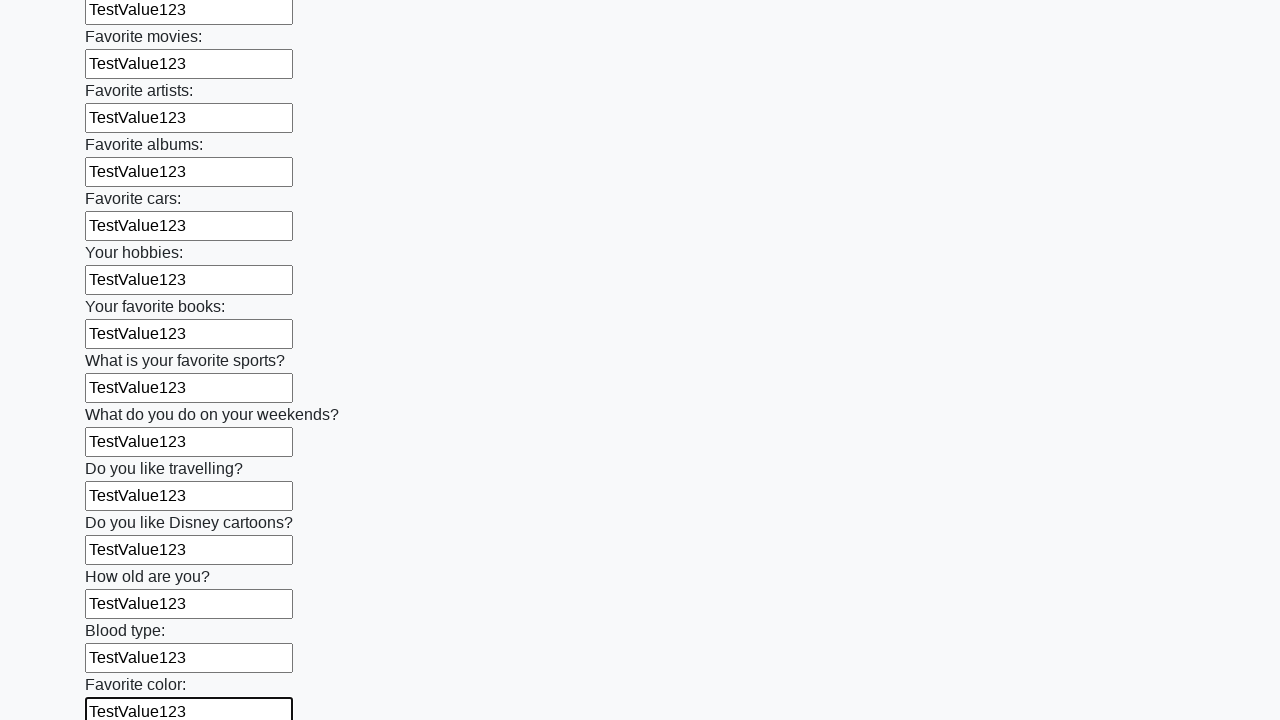

Filled an input field with 'TestValue123' on input >> nth=20
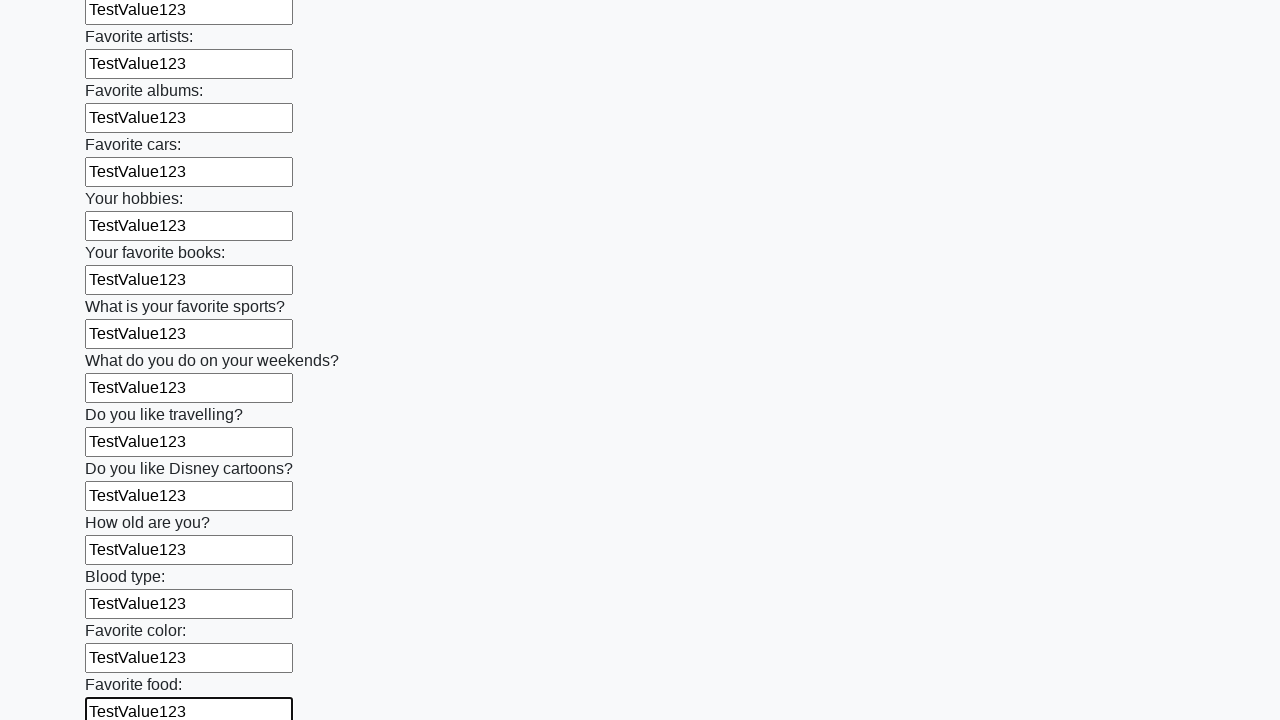

Filled an input field with 'TestValue123' on input >> nth=21
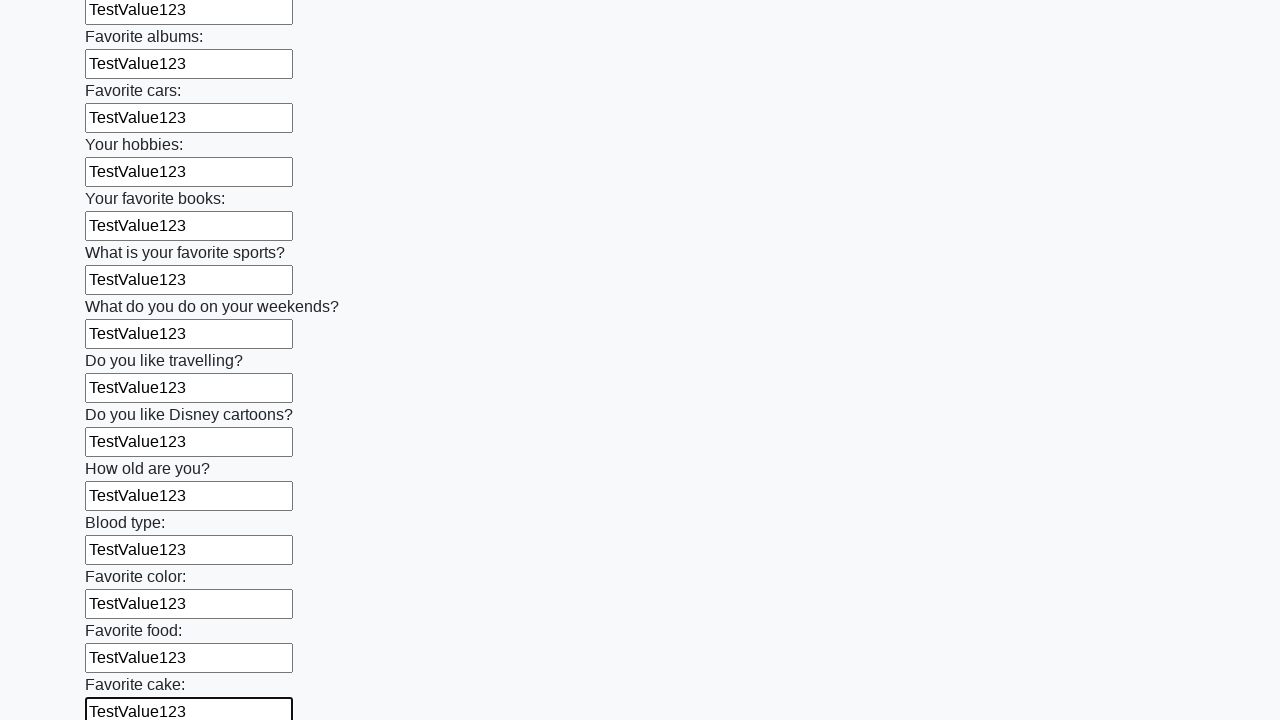

Filled an input field with 'TestValue123' on input >> nth=22
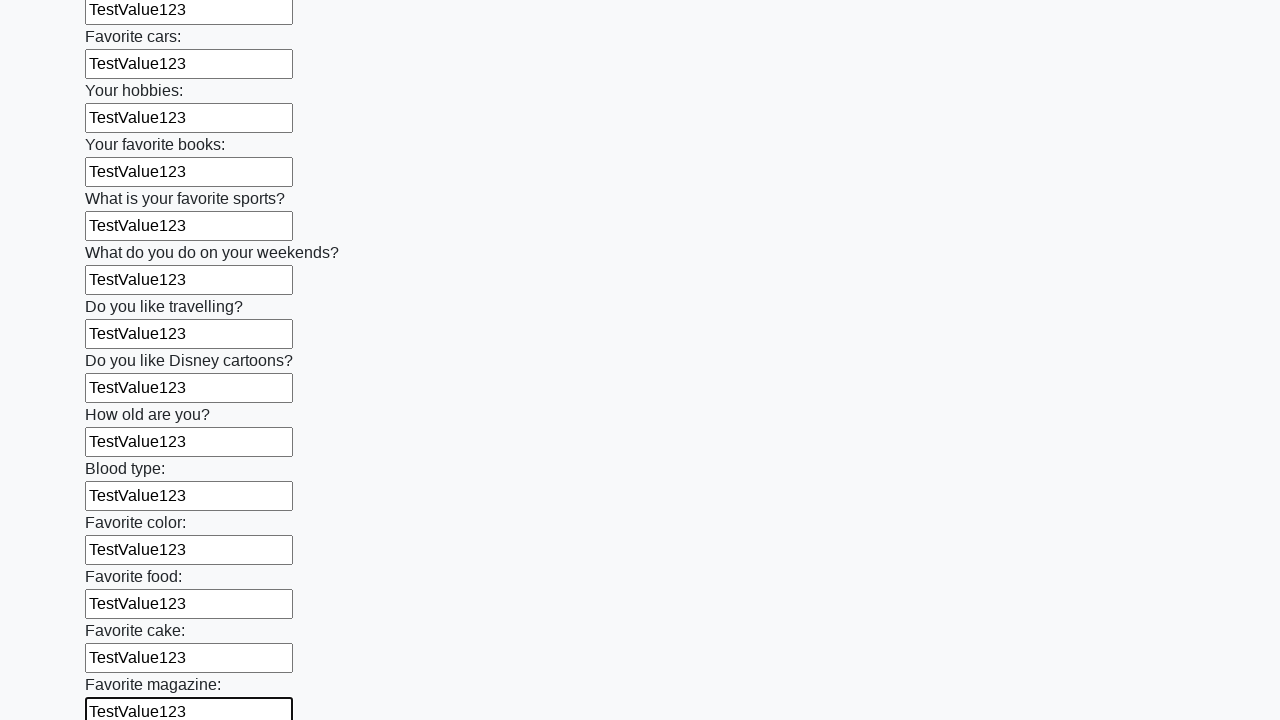

Filled an input field with 'TestValue123' on input >> nth=23
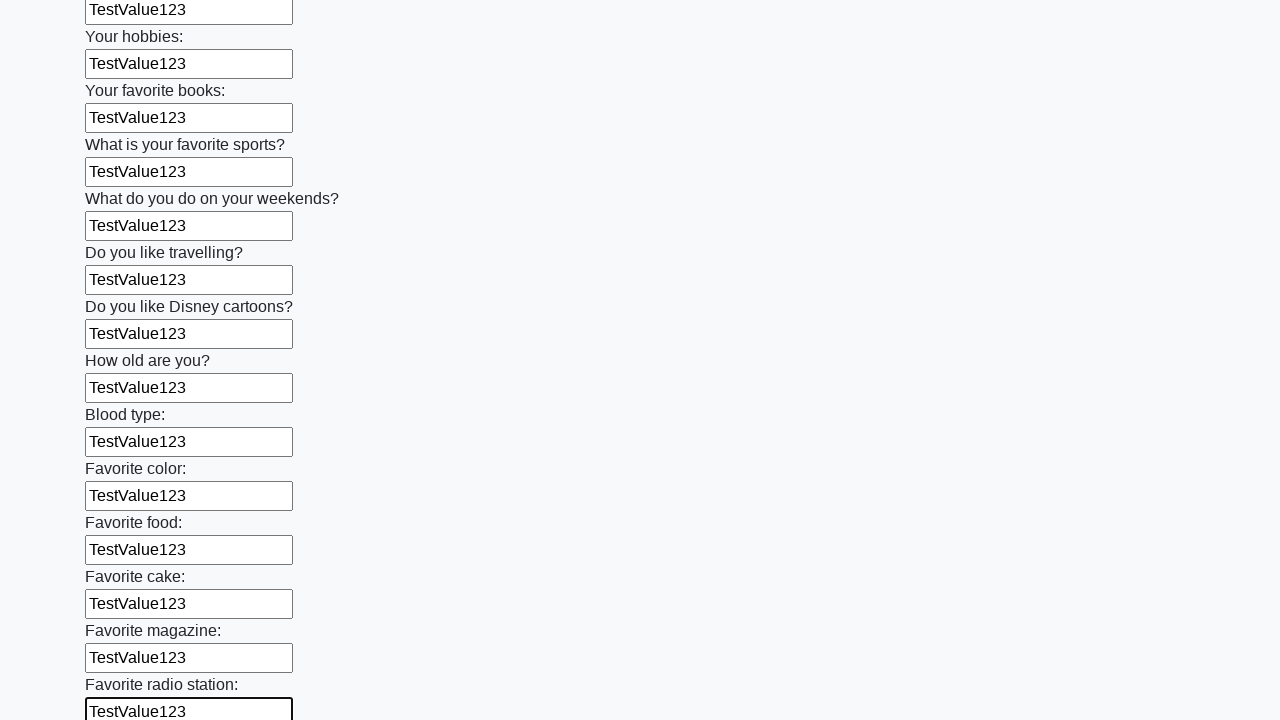

Filled an input field with 'TestValue123' on input >> nth=24
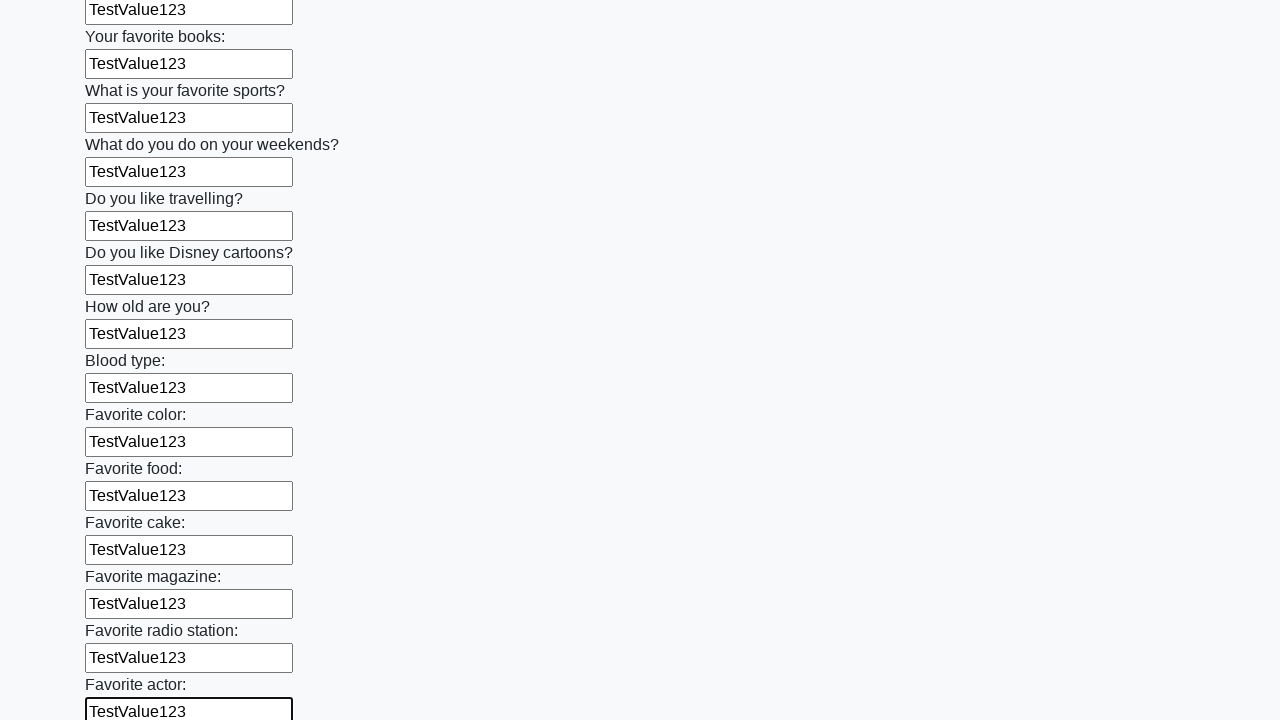

Filled an input field with 'TestValue123' on input >> nth=25
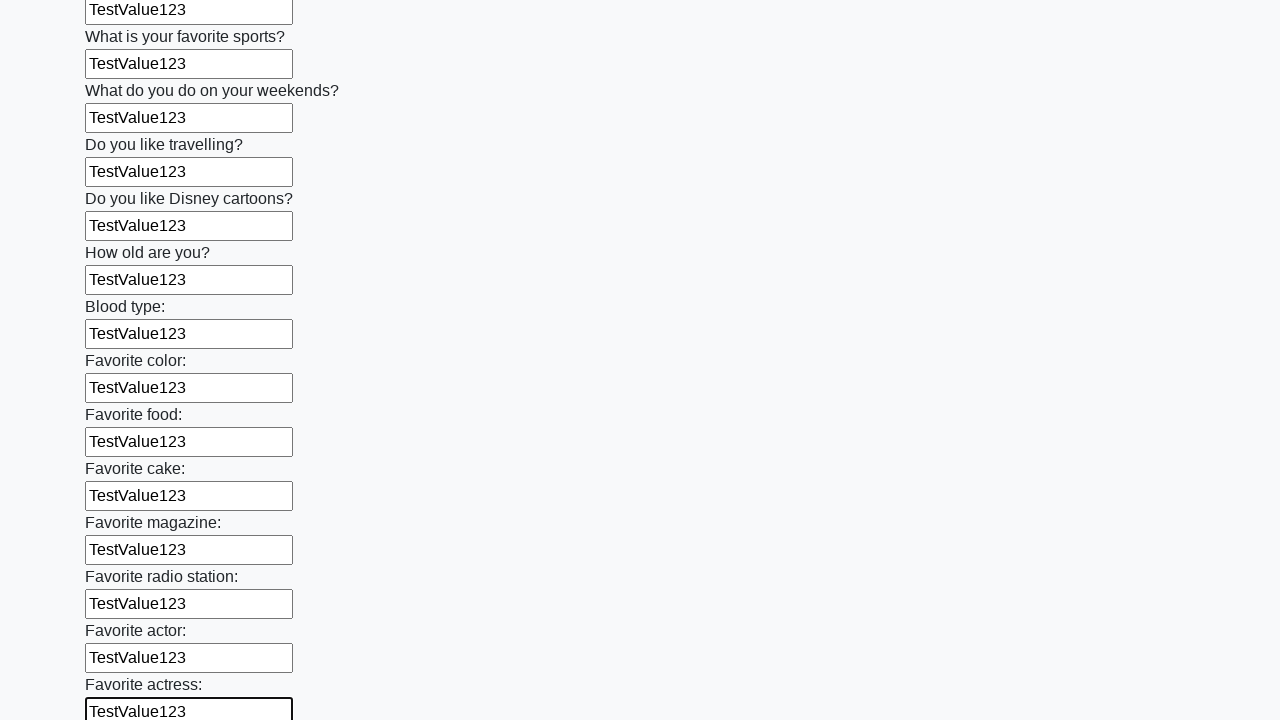

Filled an input field with 'TestValue123' on input >> nth=26
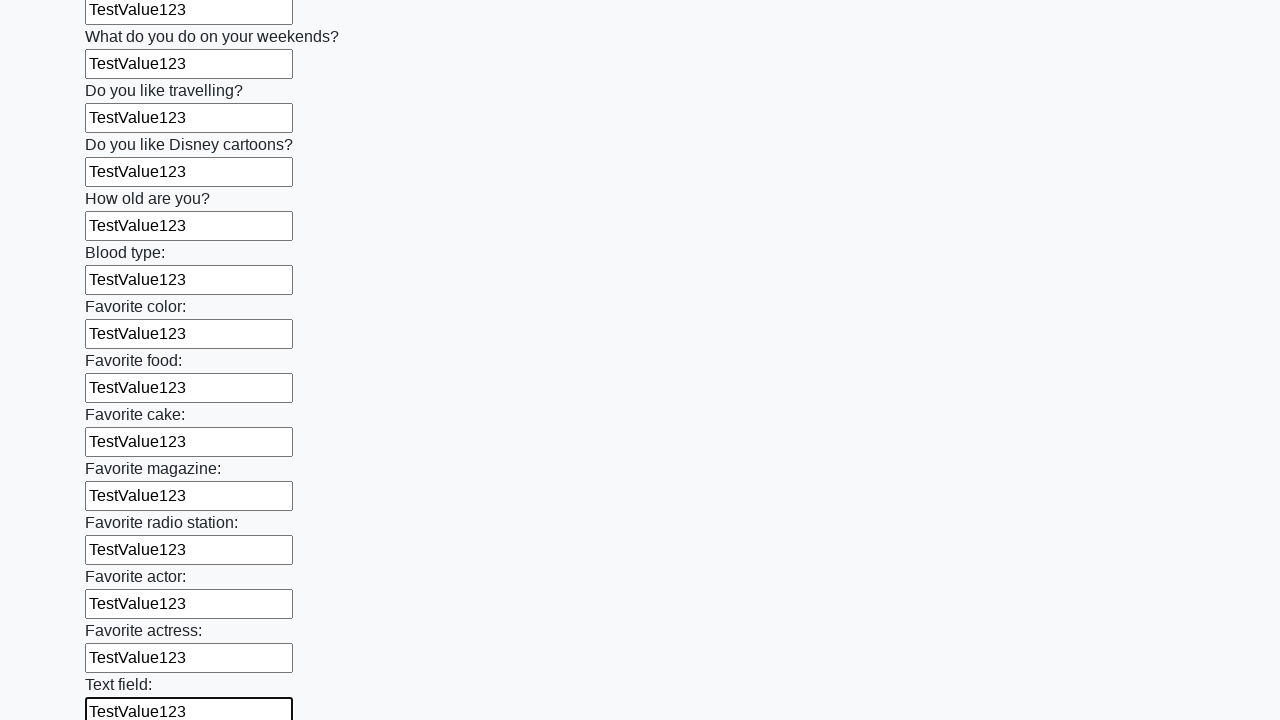

Filled an input field with 'TestValue123' on input >> nth=27
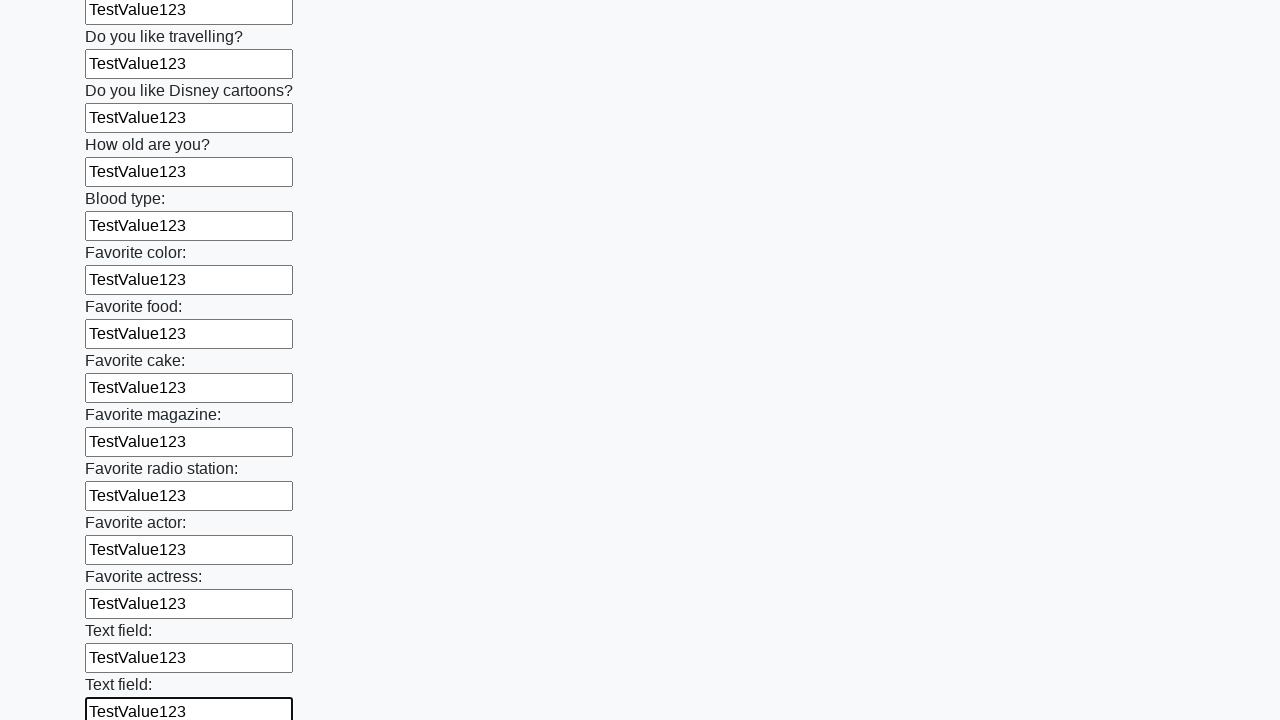

Filled an input field with 'TestValue123' on input >> nth=28
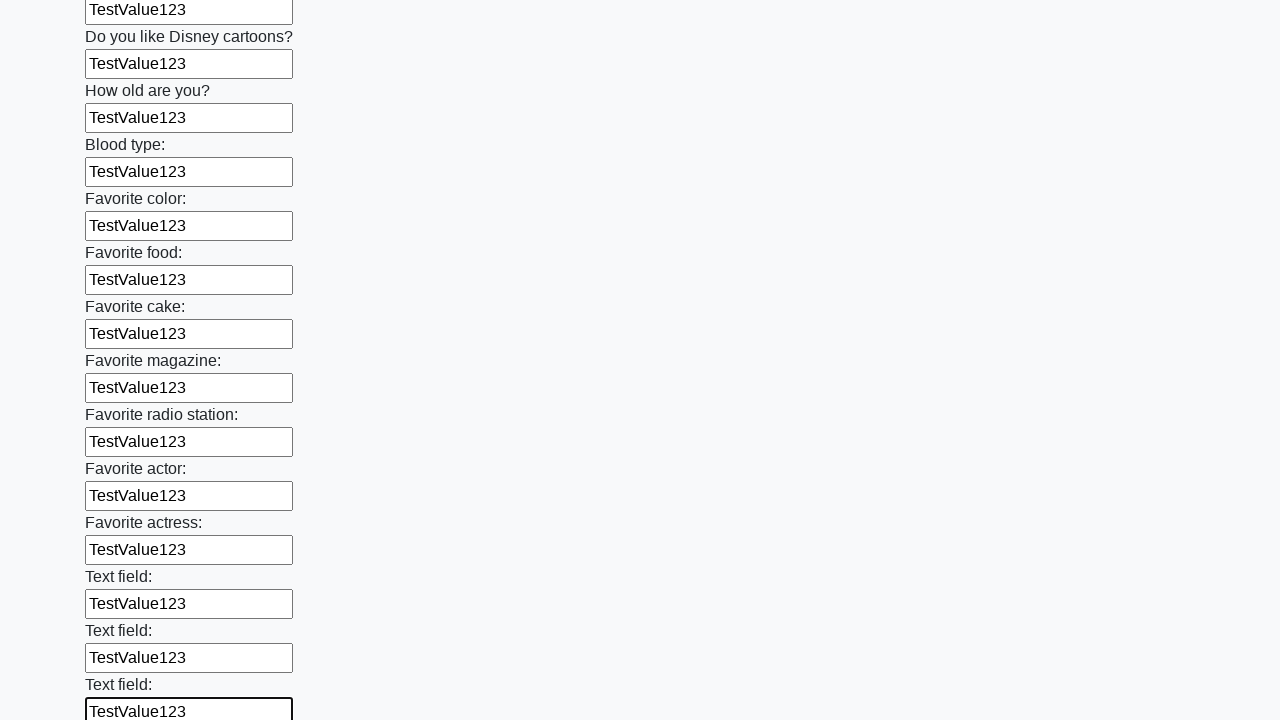

Filled an input field with 'TestValue123' on input >> nth=29
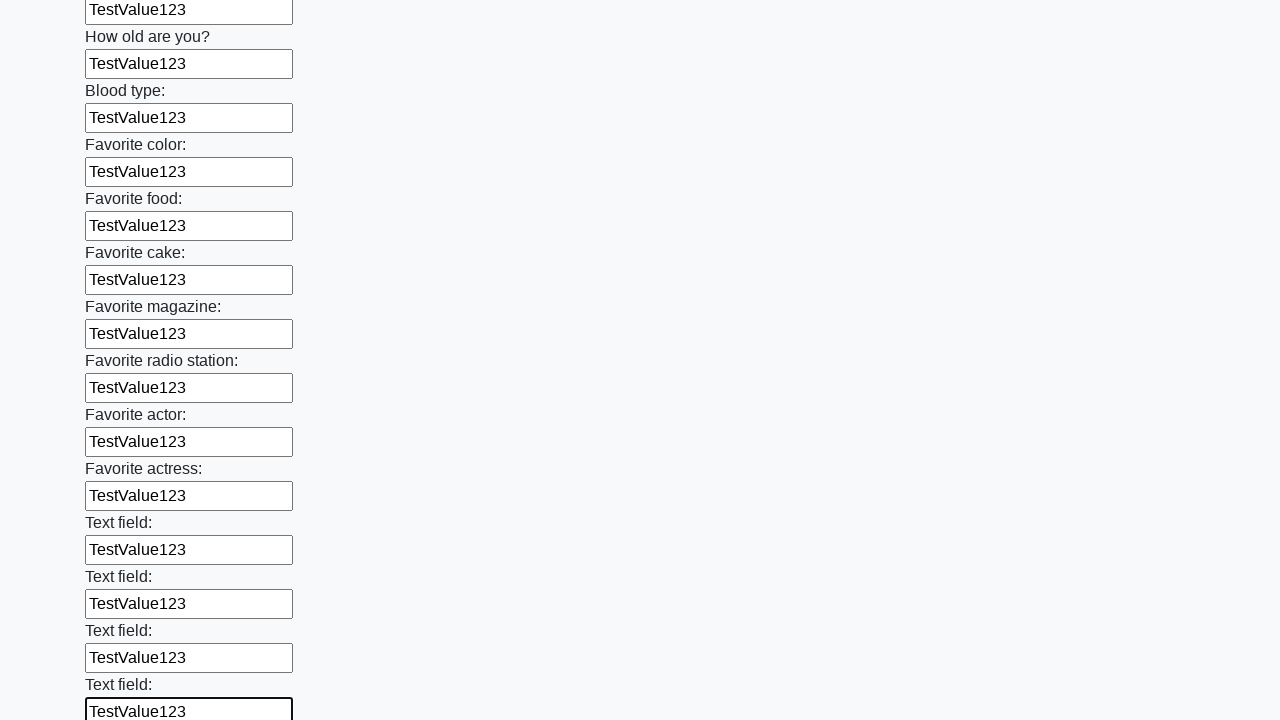

Filled an input field with 'TestValue123' on input >> nth=30
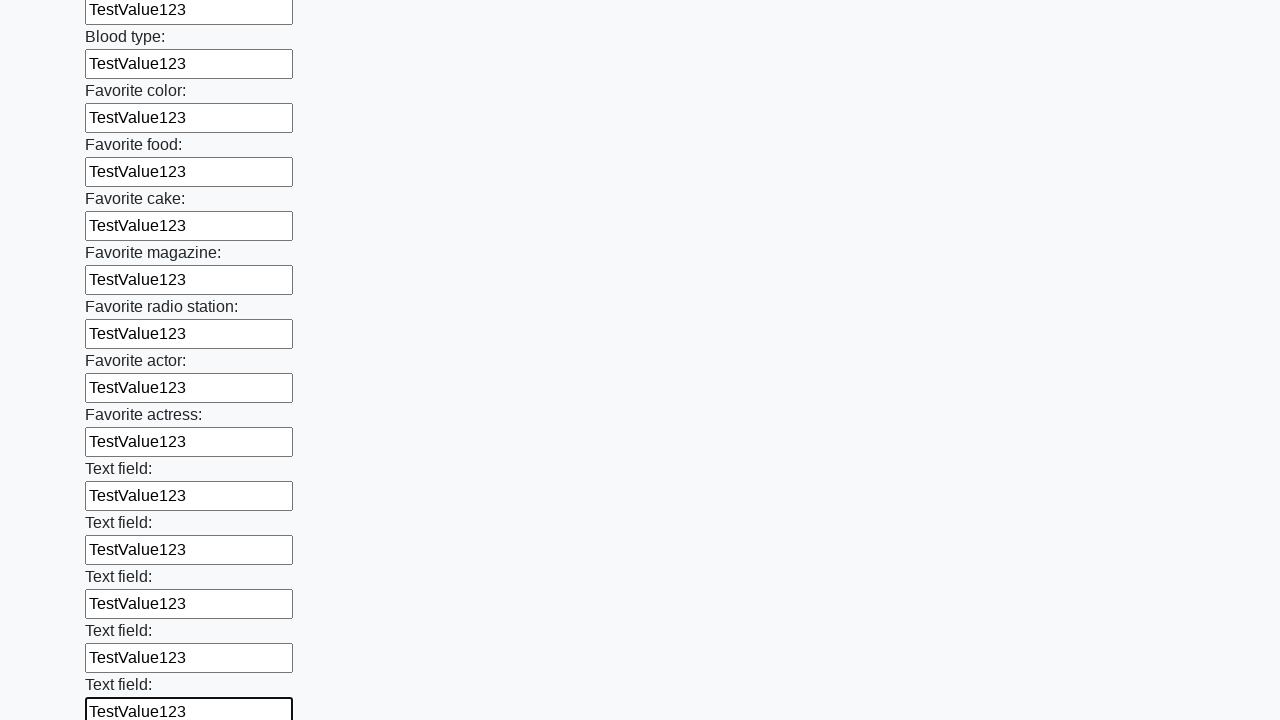

Filled an input field with 'TestValue123' on input >> nth=31
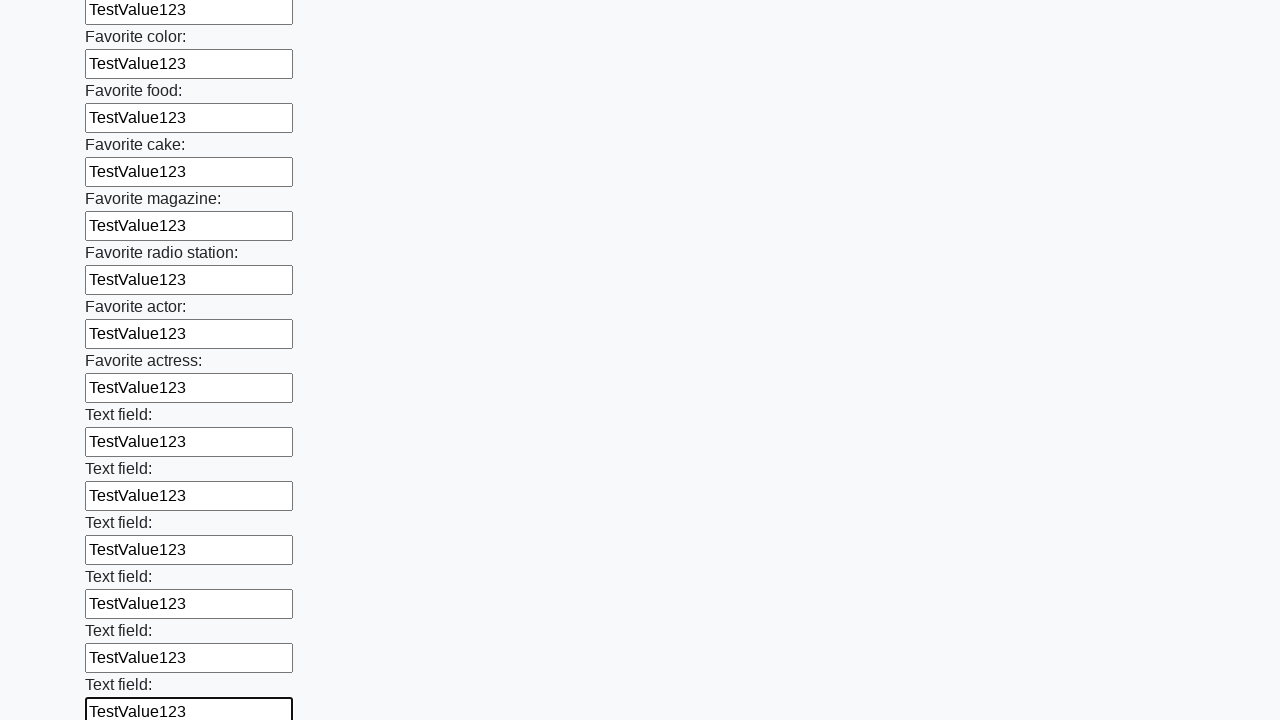

Filled an input field with 'TestValue123' on input >> nth=32
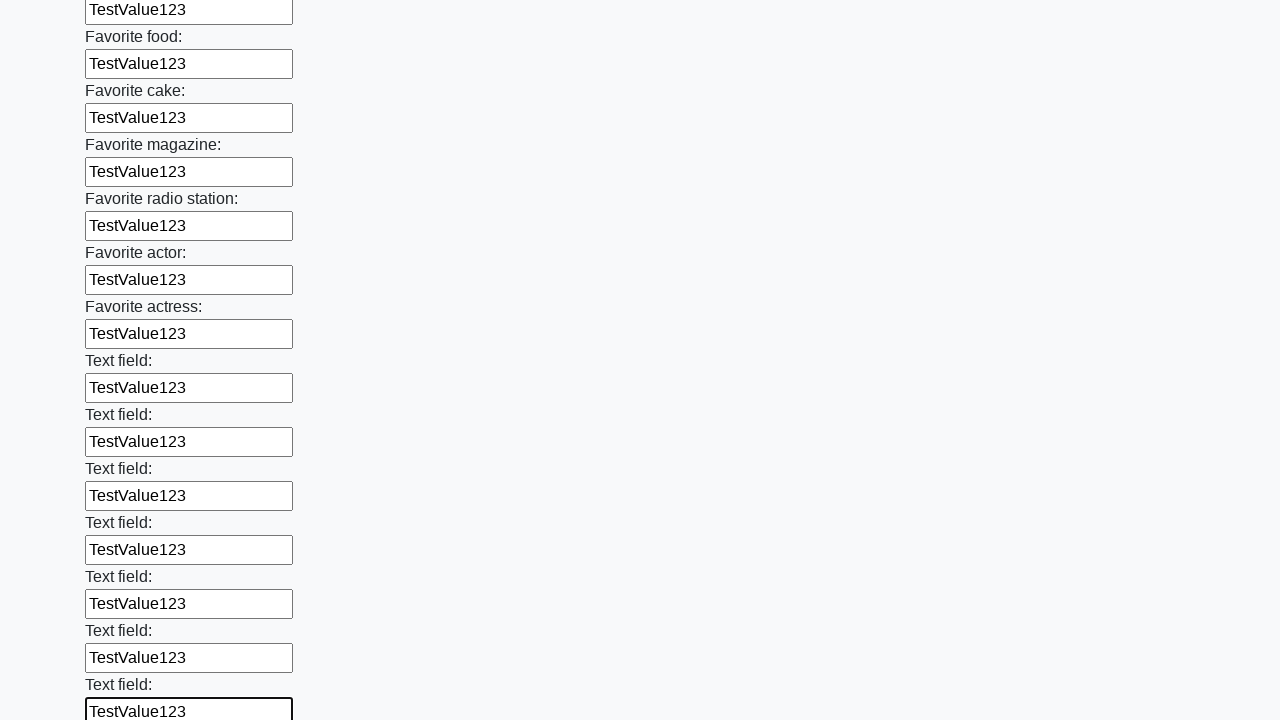

Filled an input field with 'TestValue123' on input >> nth=33
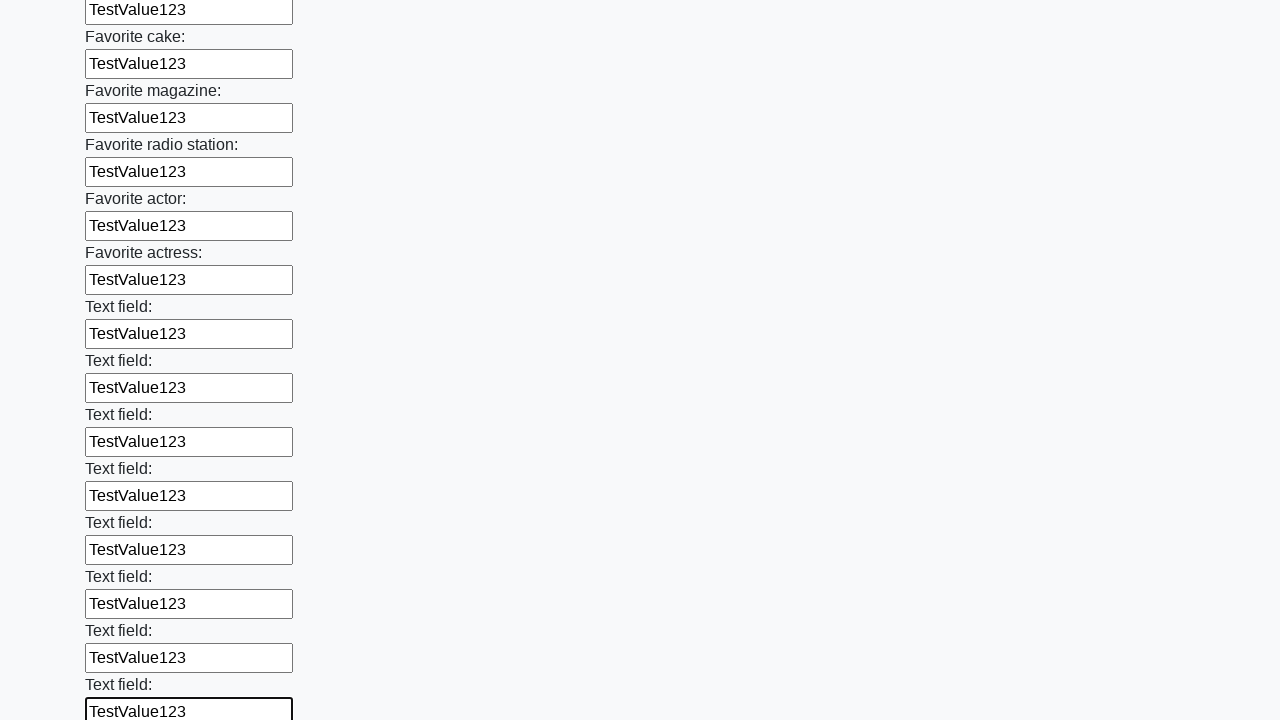

Filled an input field with 'TestValue123' on input >> nth=34
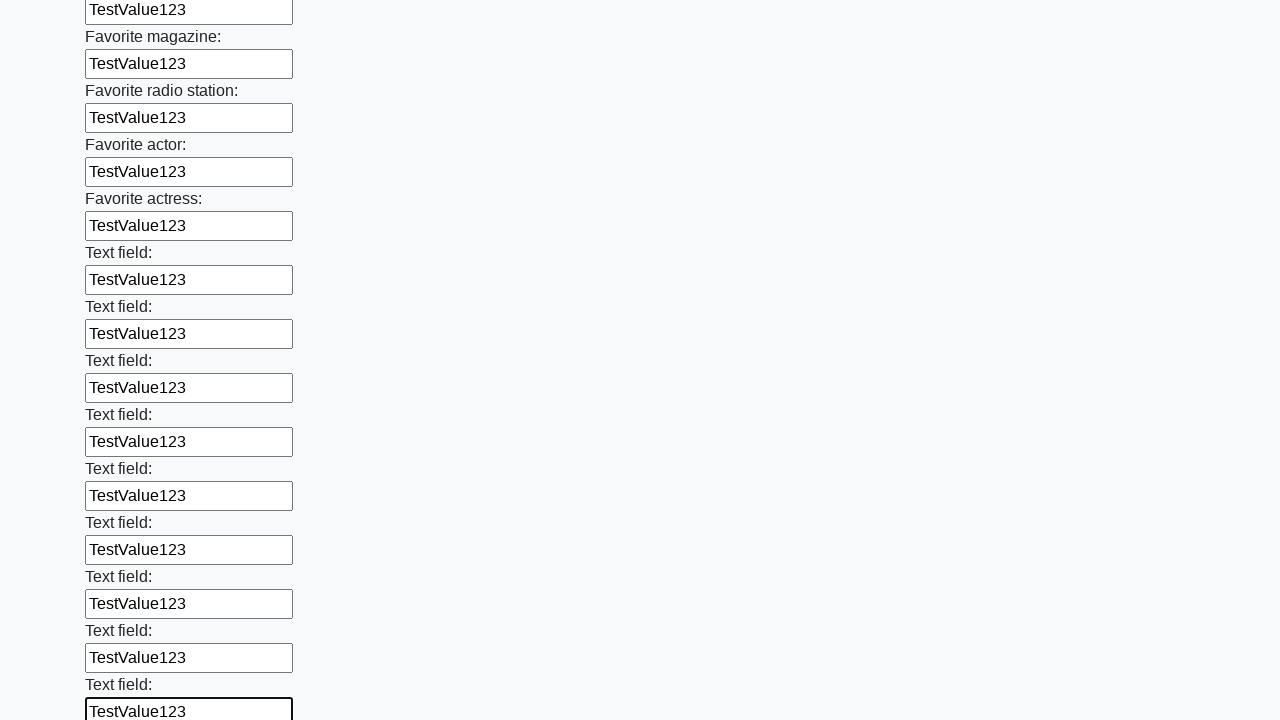

Filled an input field with 'TestValue123' on input >> nth=35
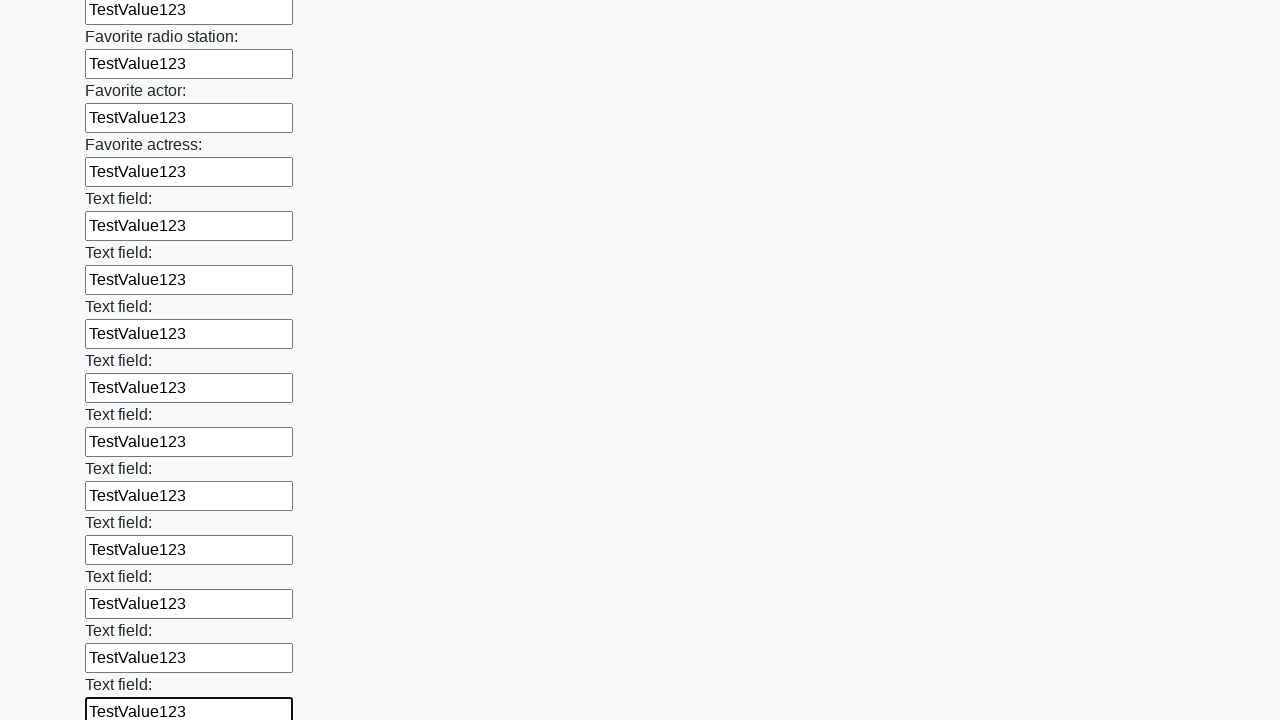

Filled an input field with 'TestValue123' on input >> nth=36
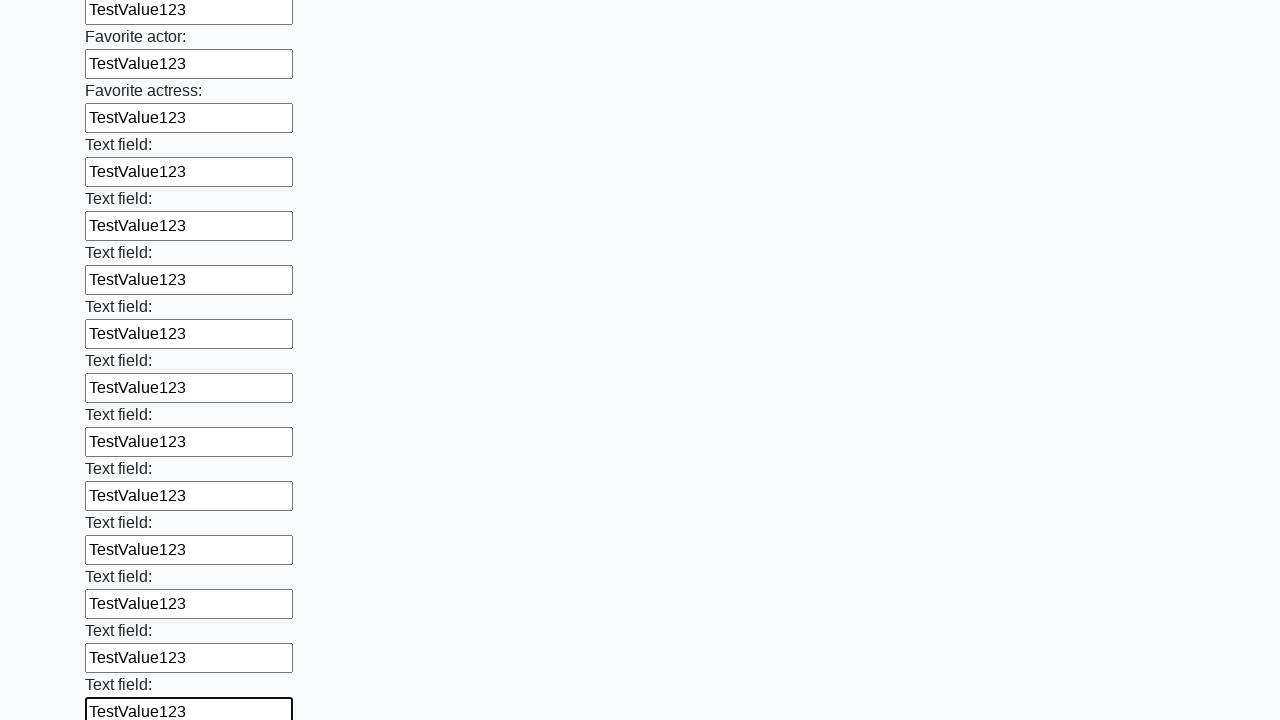

Filled an input field with 'TestValue123' on input >> nth=37
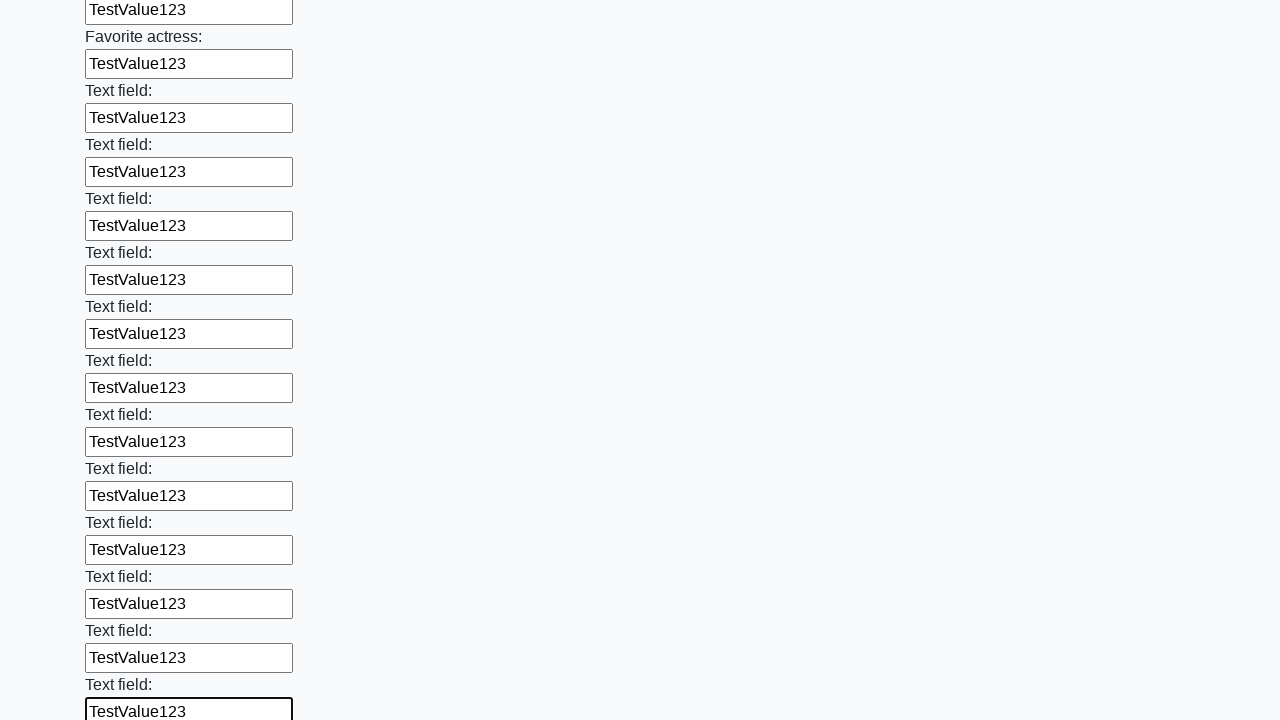

Filled an input field with 'TestValue123' on input >> nth=38
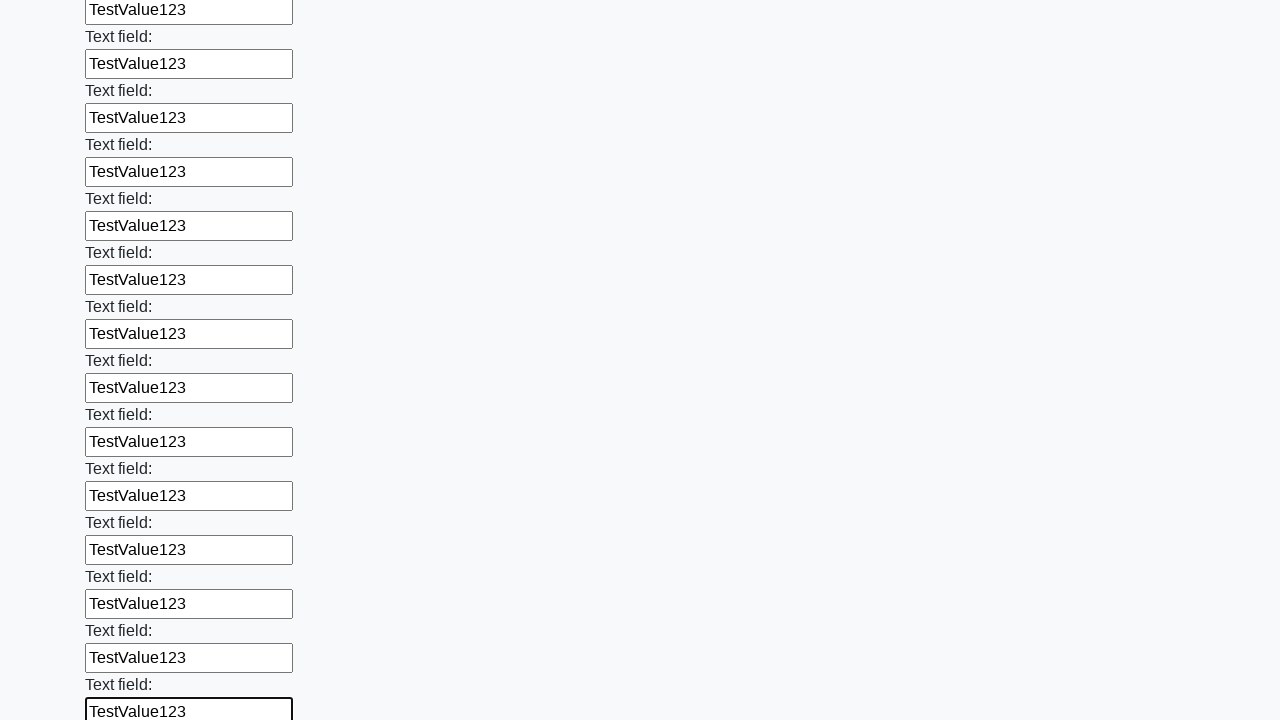

Filled an input field with 'TestValue123' on input >> nth=39
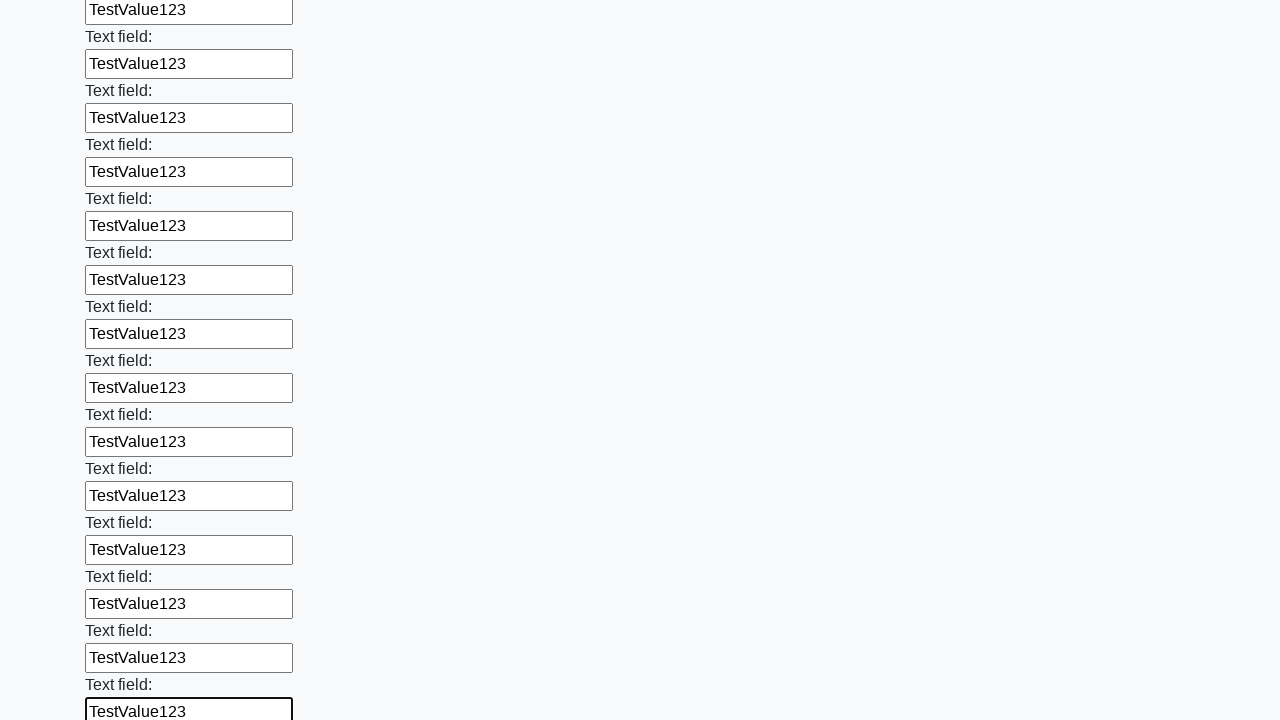

Filled an input field with 'TestValue123' on input >> nth=40
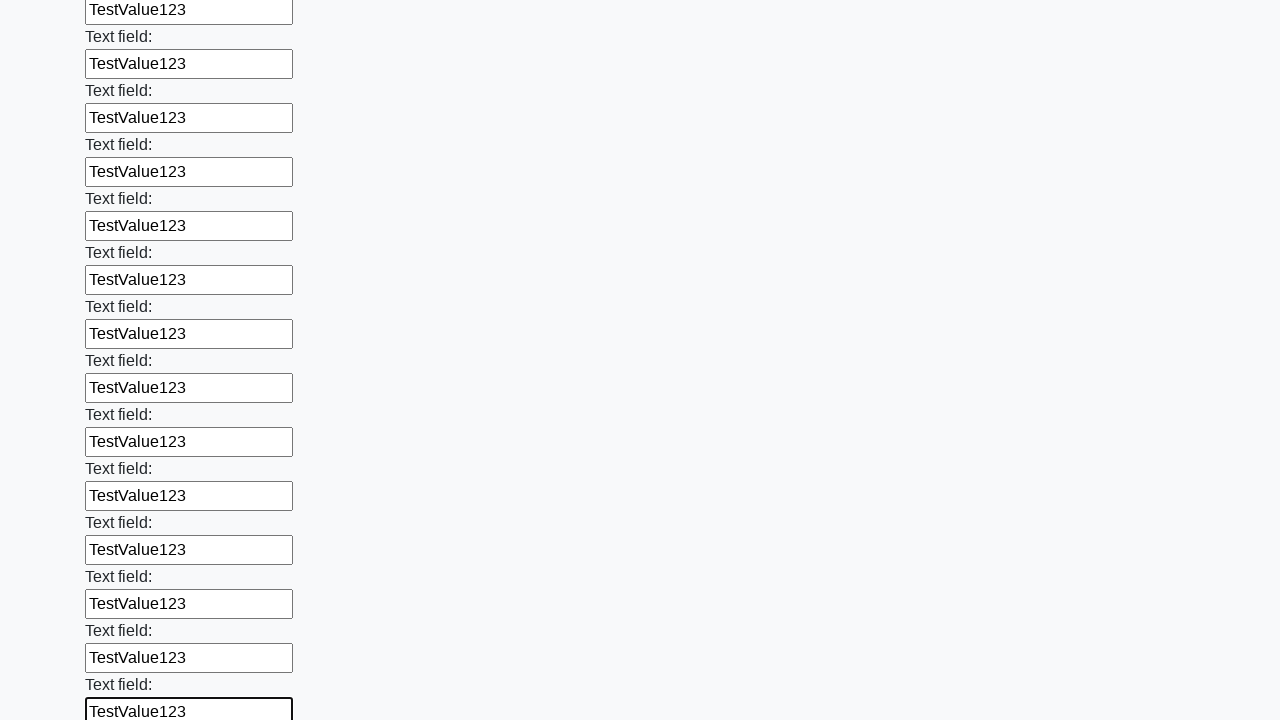

Filled an input field with 'TestValue123' on input >> nth=41
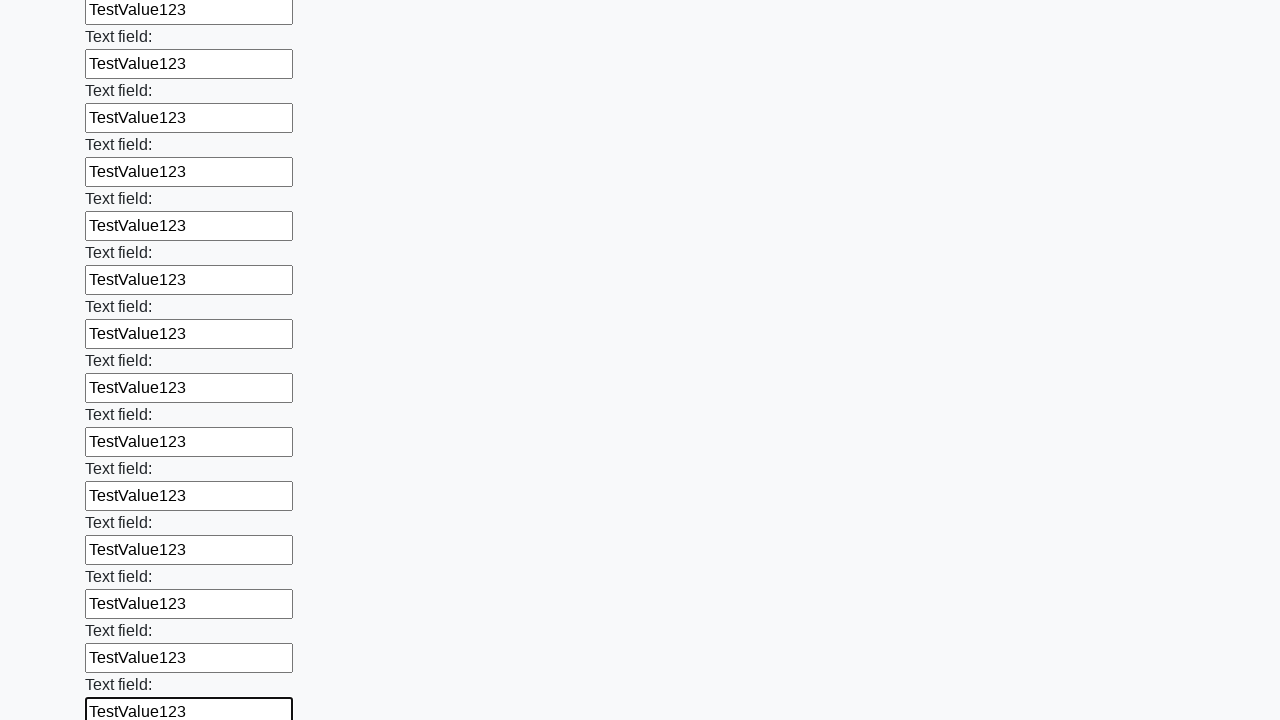

Filled an input field with 'TestValue123' on input >> nth=42
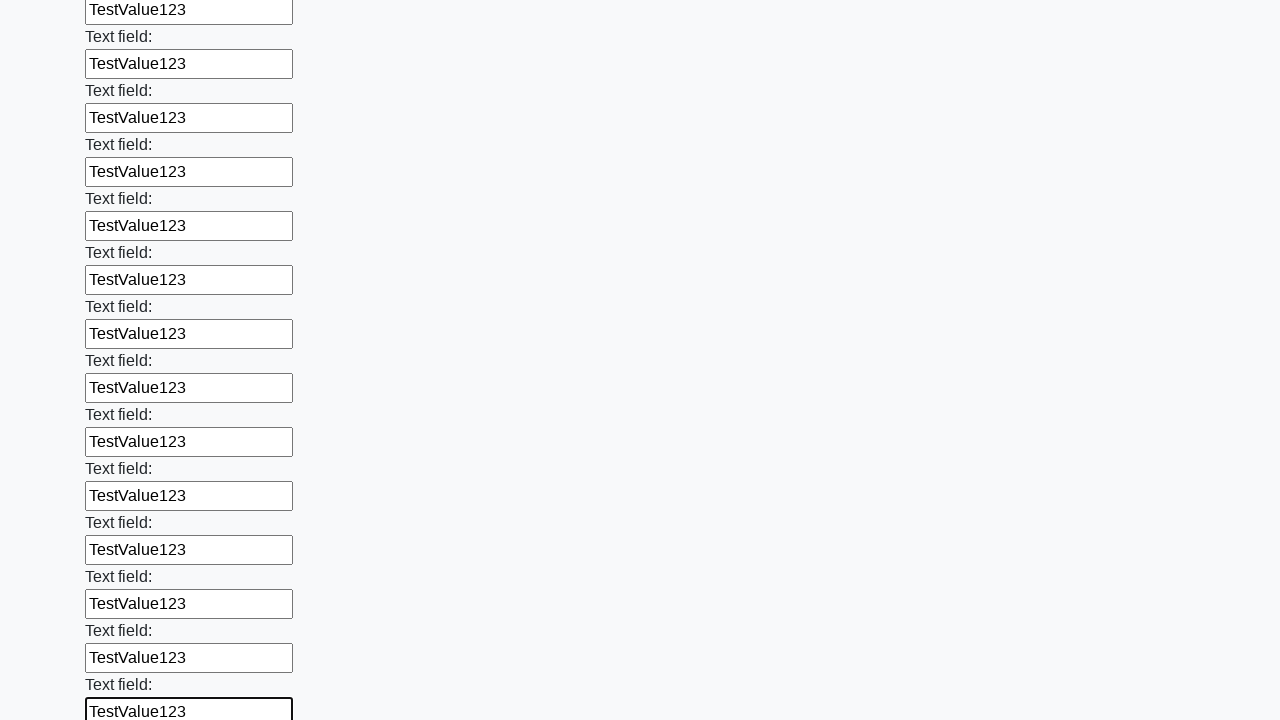

Filled an input field with 'TestValue123' on input >> nth=43
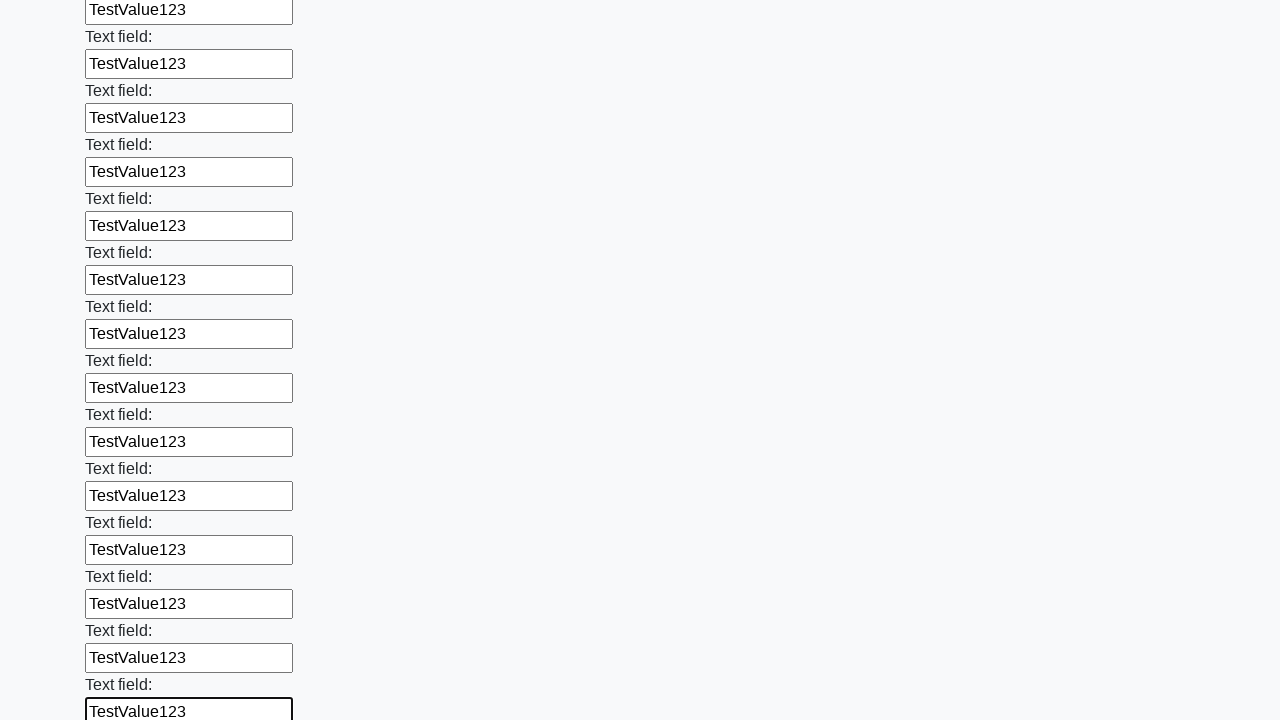

Filled an input field with 'TestValue123' on input >> nth=44
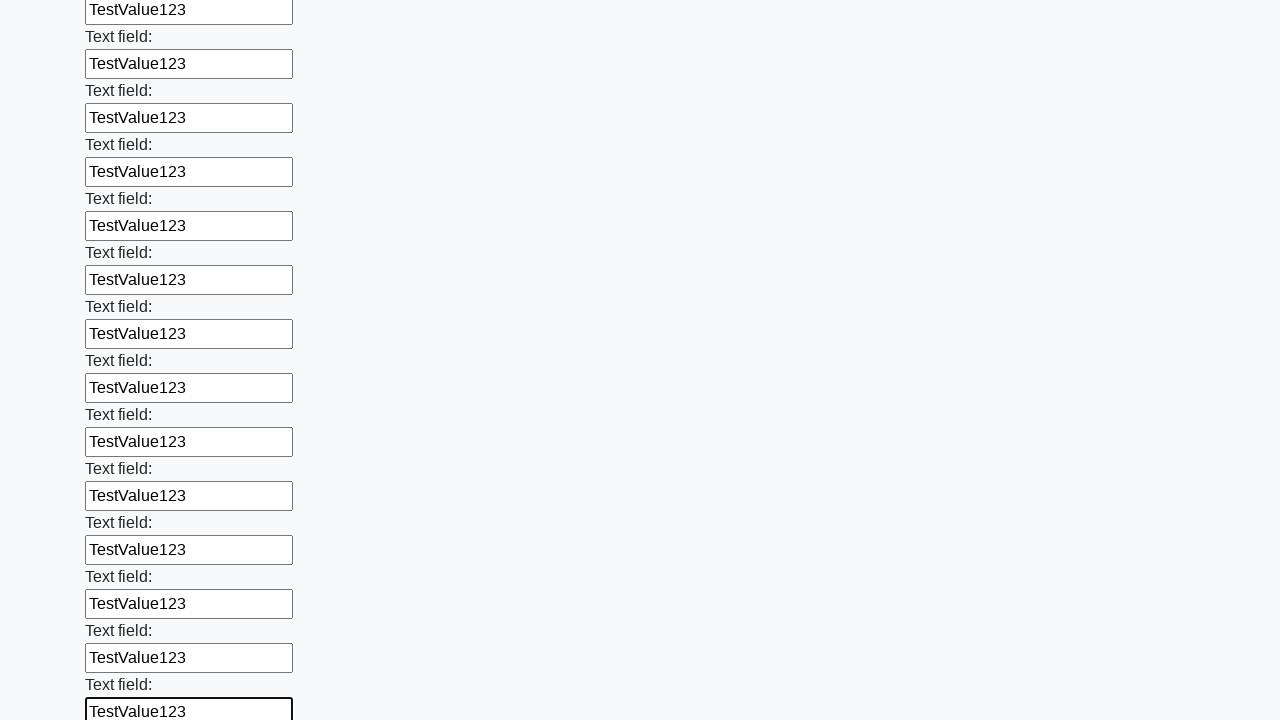

Filled an input field with 'TestValue123' on input >> nth=45
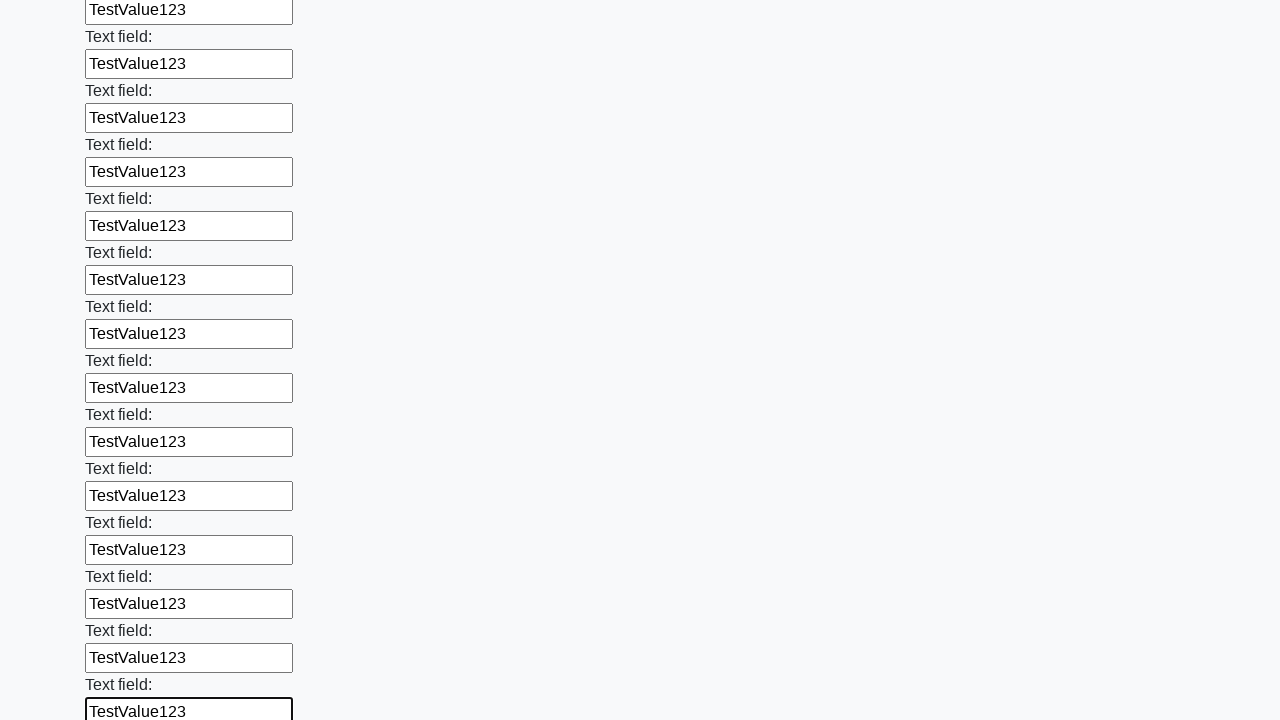

Filled an input field with 'TestValue123' on input >> nth=46
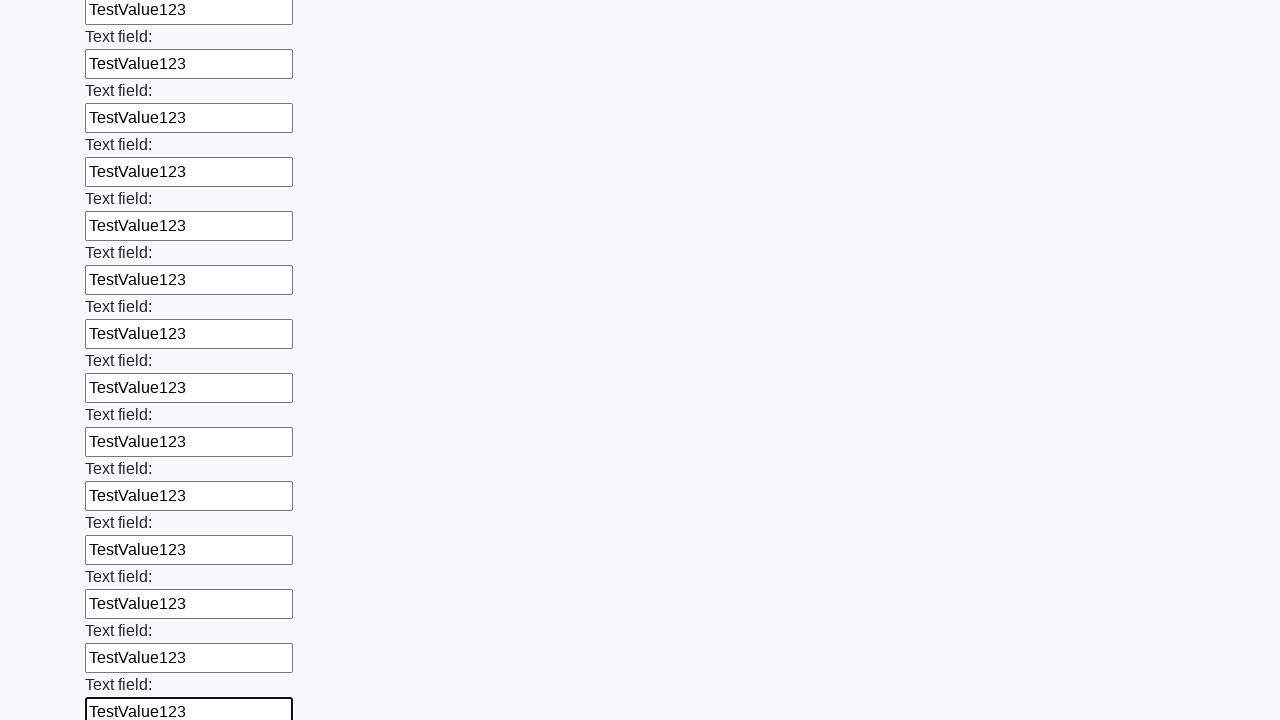

Filled an input field with 'TestValue123' on input >> nth=47
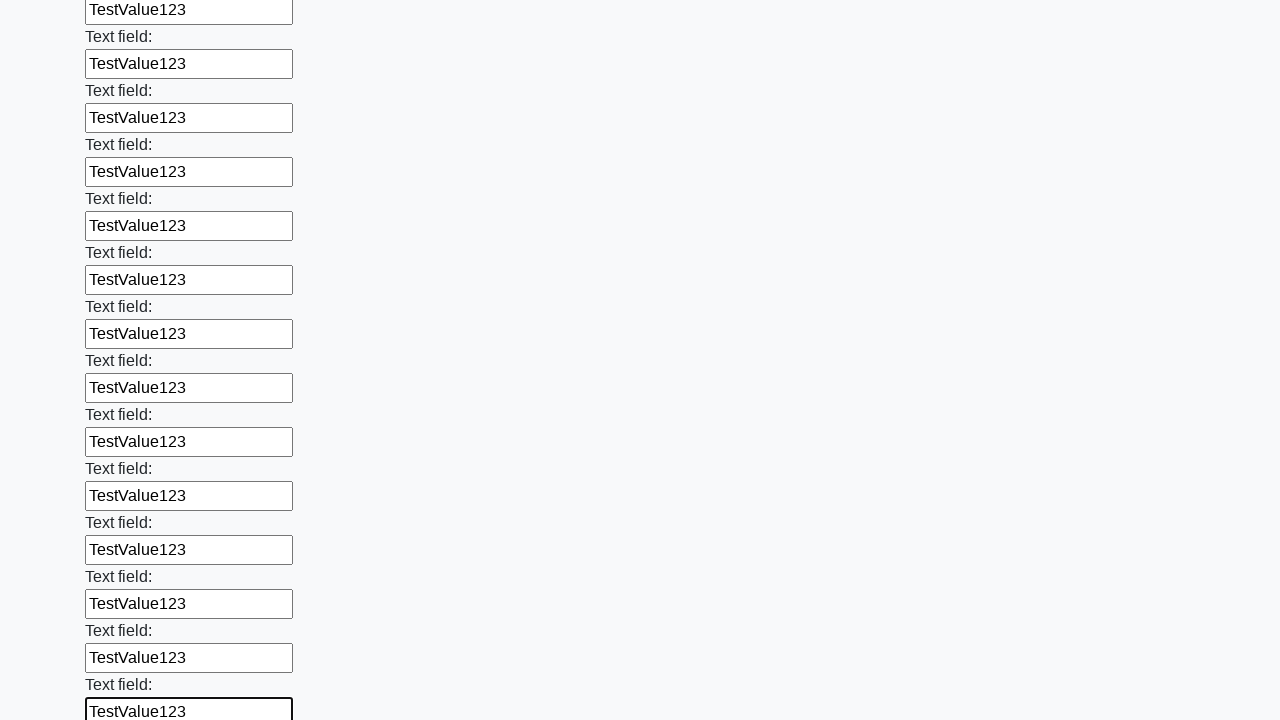

Filled an input field with 'TestValue123' on input >> nth=48
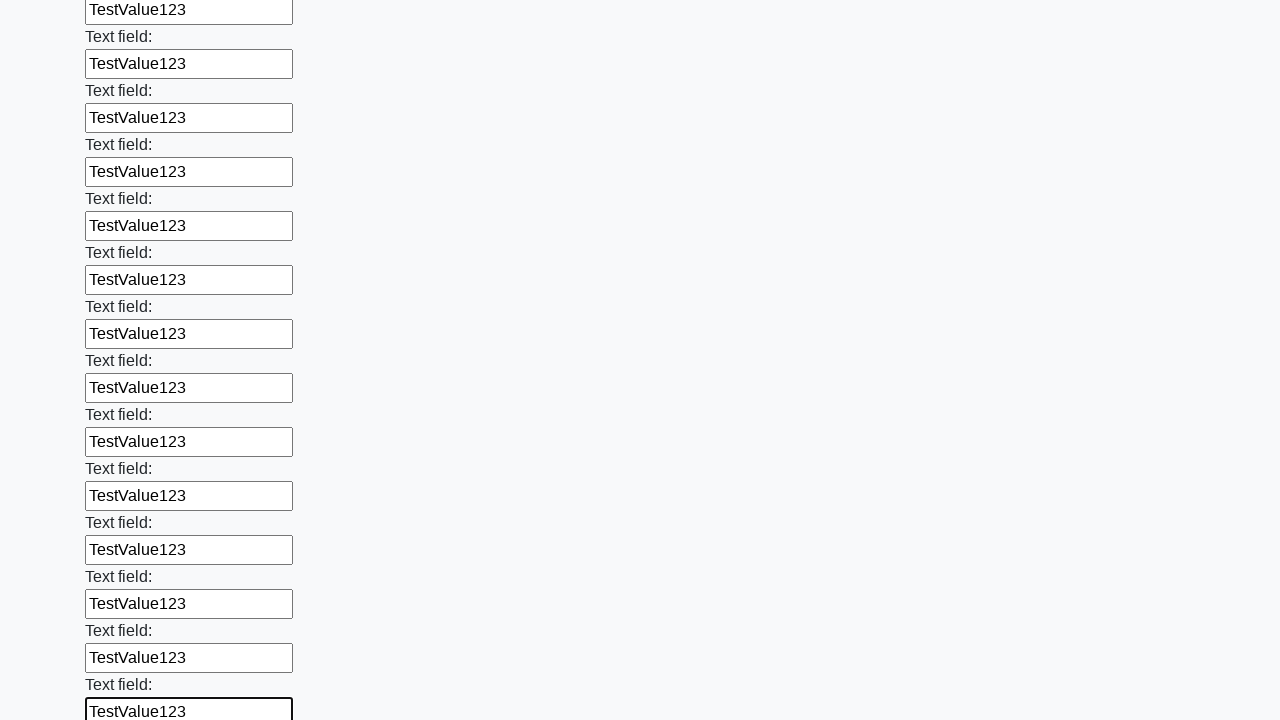

Filled an input field with 'TestValue123' on input >> nth=49
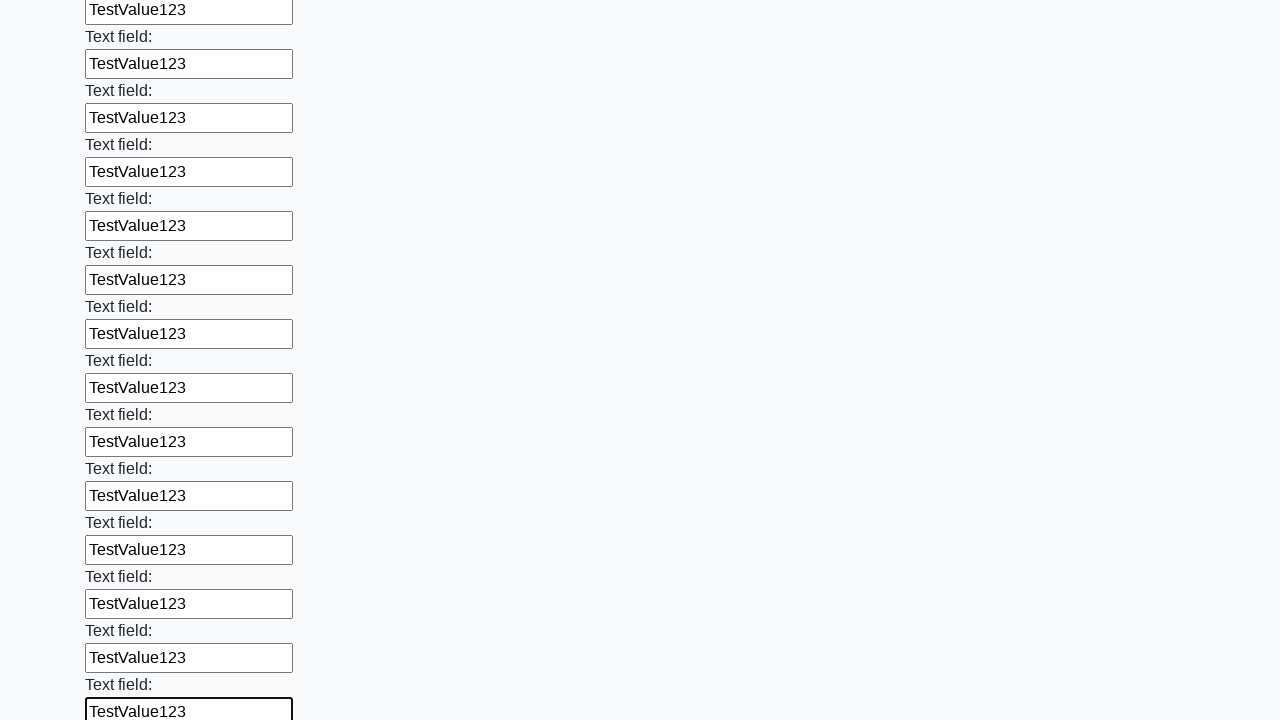

Filled an input field with 'TestValue123' on input >> nth=50
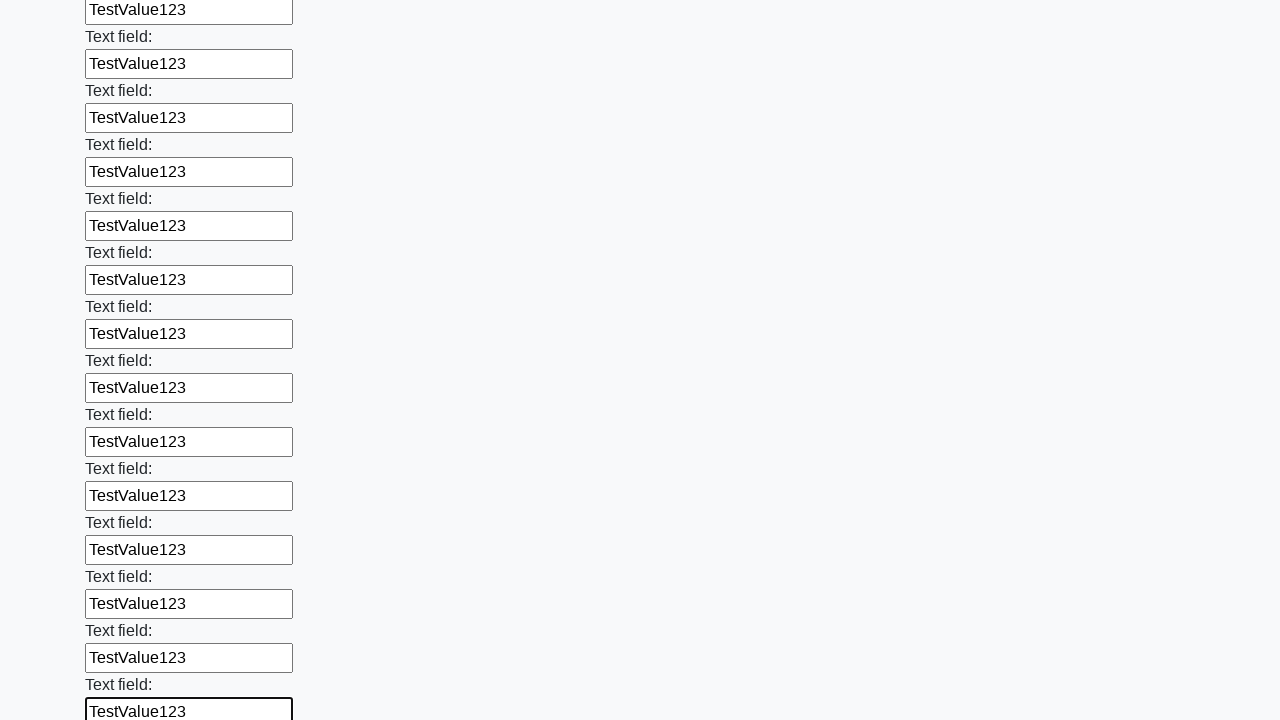

Filled an input field with 'TestValue123' on input >> nth=51
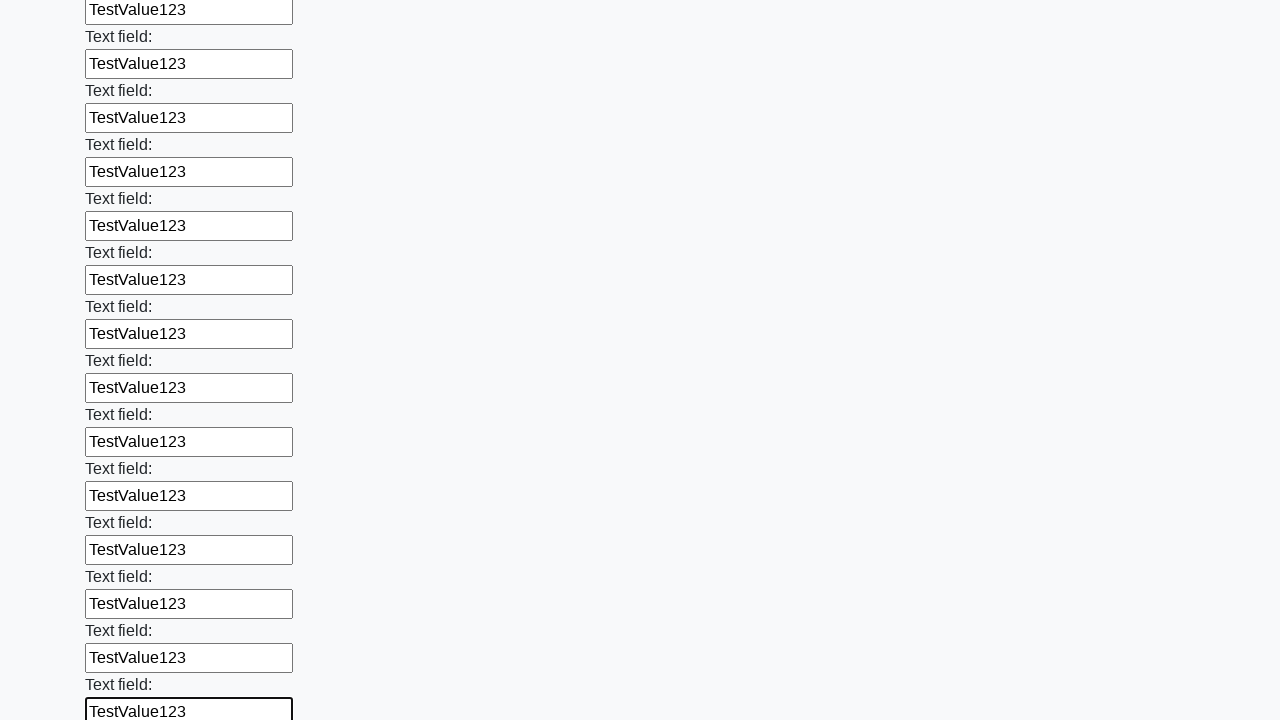

Filled an input field with 'TestValue123' on input >> nth=52
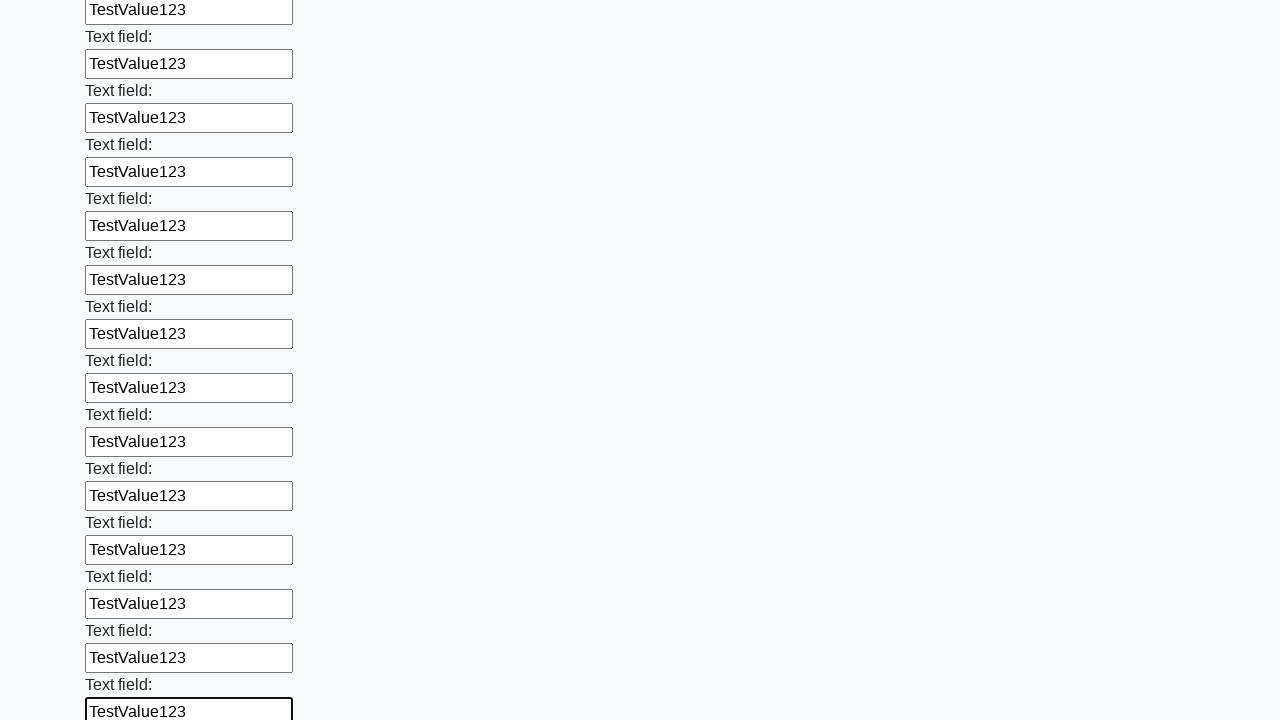

Filled an input field with 'TestValue123' on input >> nth=53
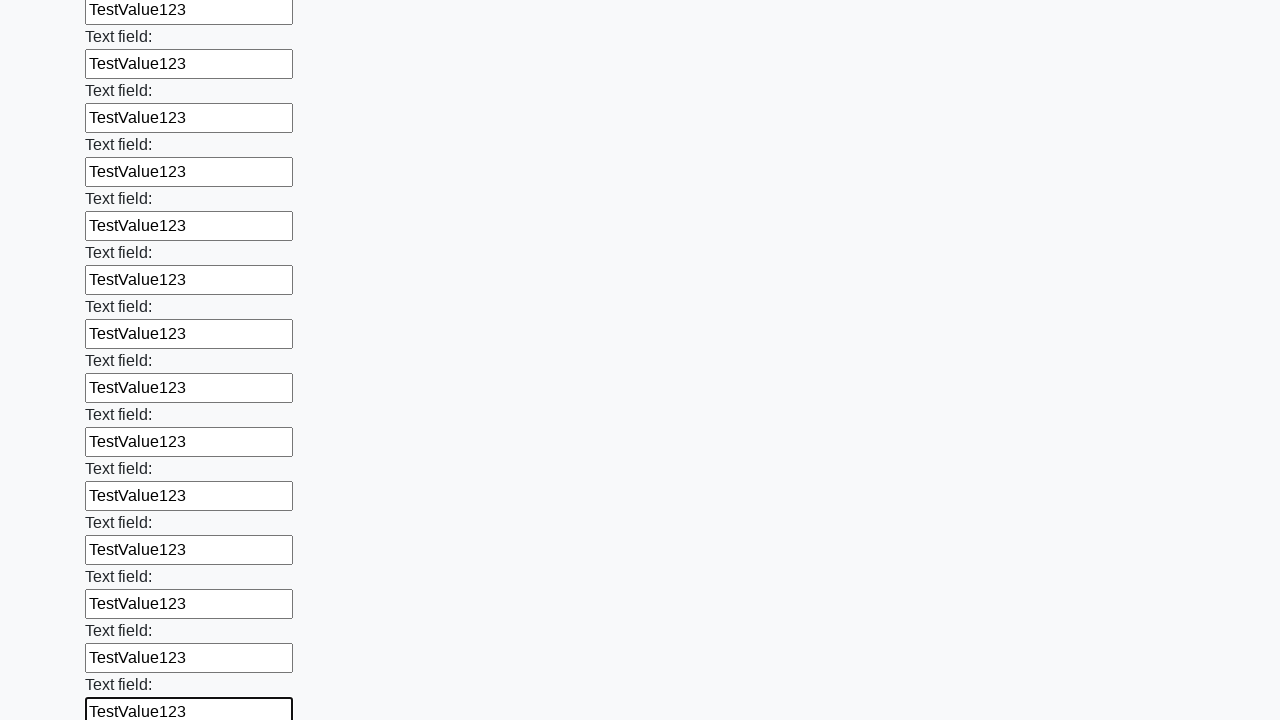

Filled an input field with 'TestValue123' on input >> nth=54
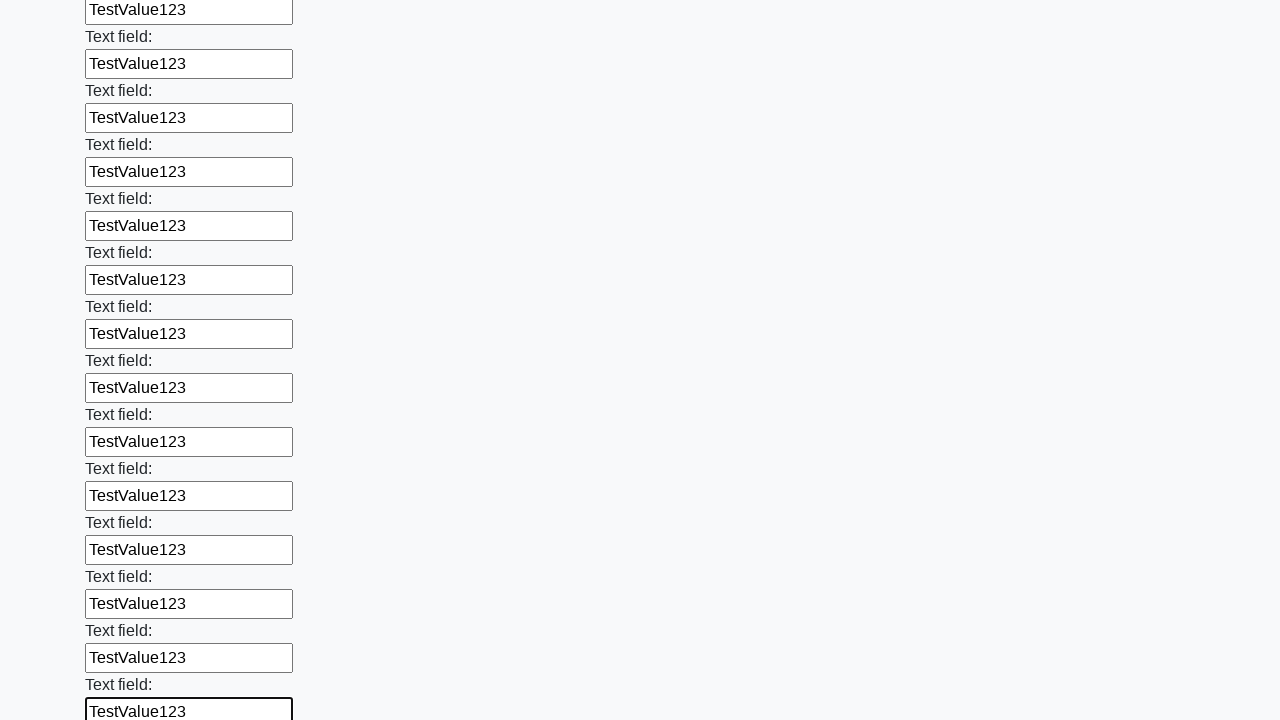

Filled an input field with 'TestValue123' on input >> nth=55
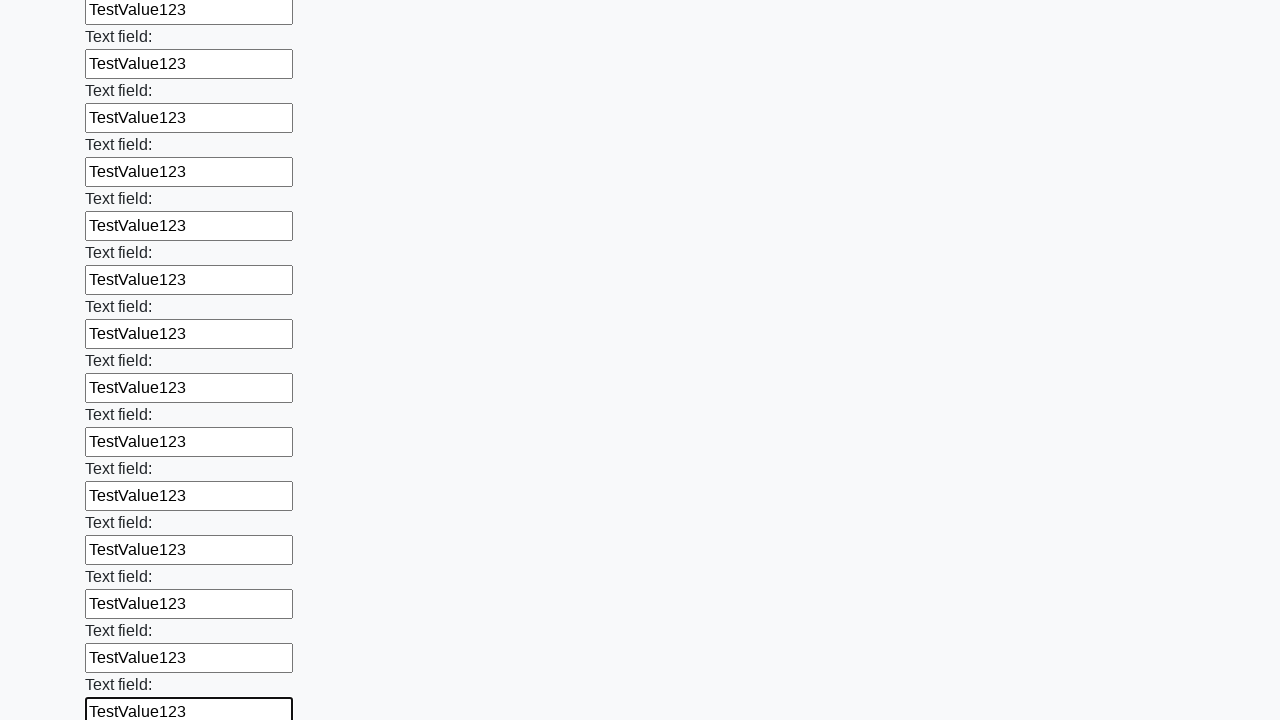

Filled an input field with 'TestValue123' on input >> nth=56
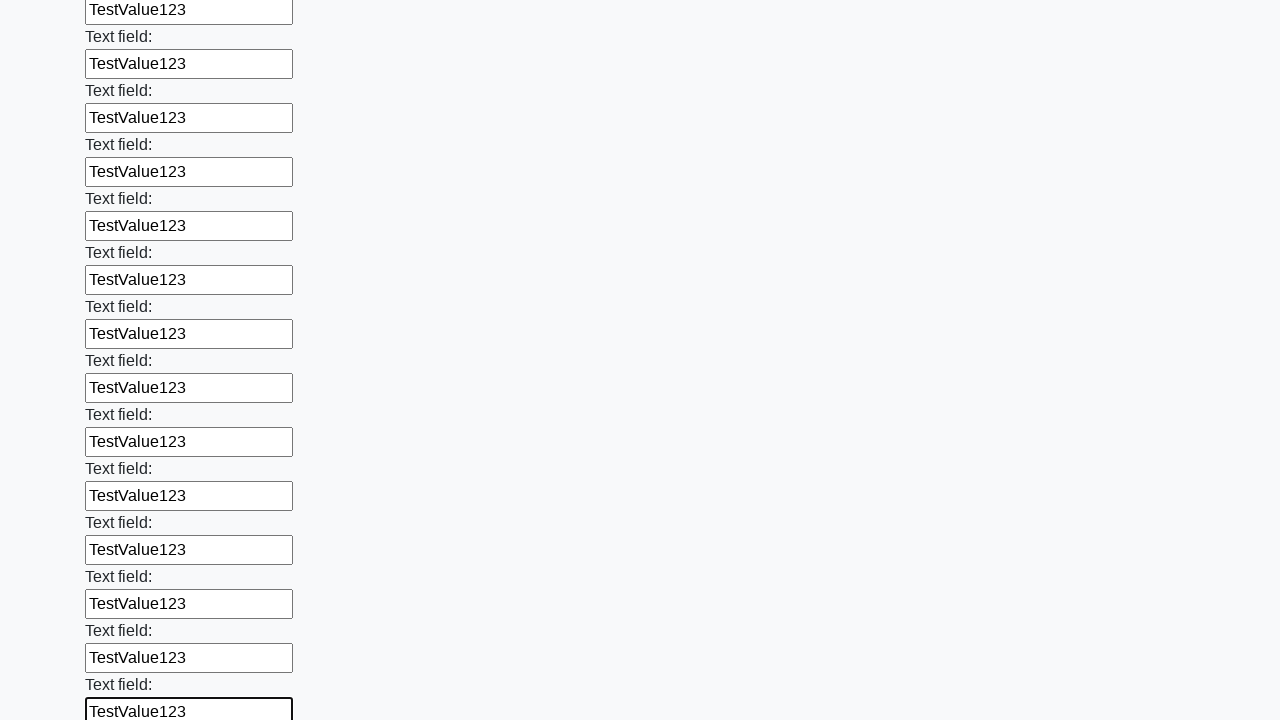

Filled an input field with 'TestValue123' on input >> nth=57
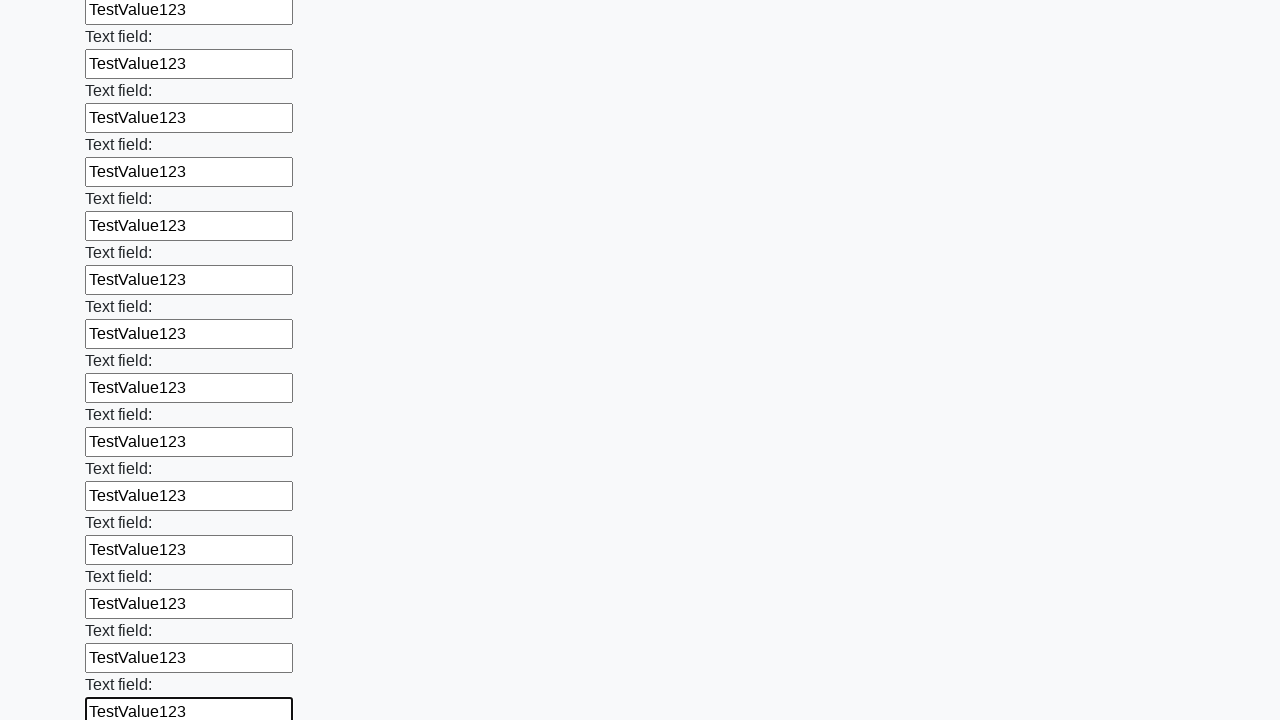

Filled an input field with 'TestValue123' on input >> nth=58
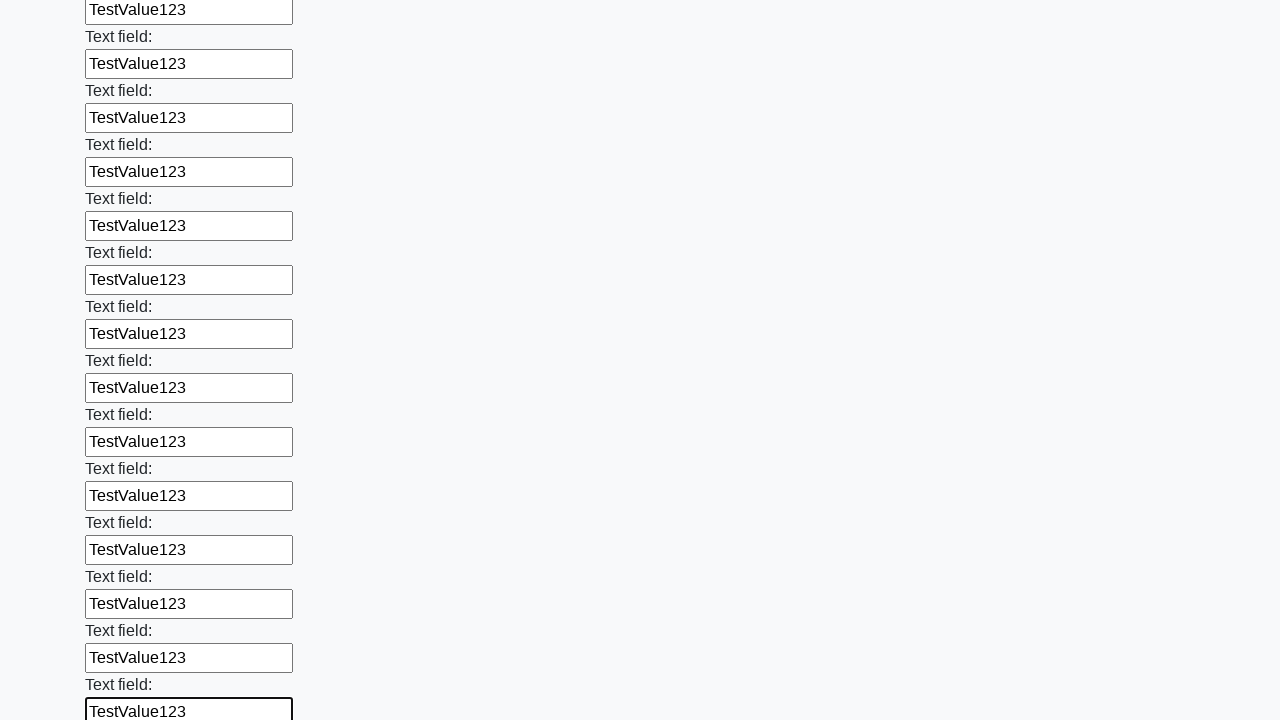

Filled an input field with 'TestValue123' on input >> nth=59
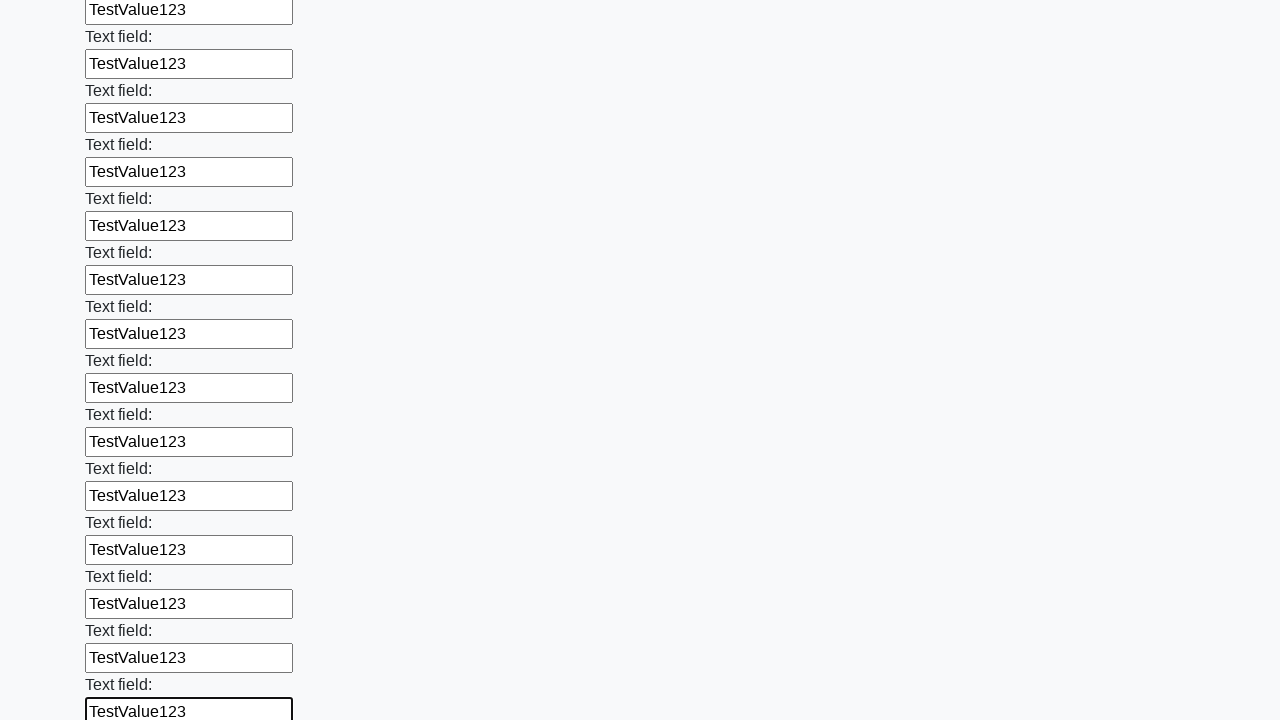

Filled an input field with 'TestValue123' on input >> nth=60
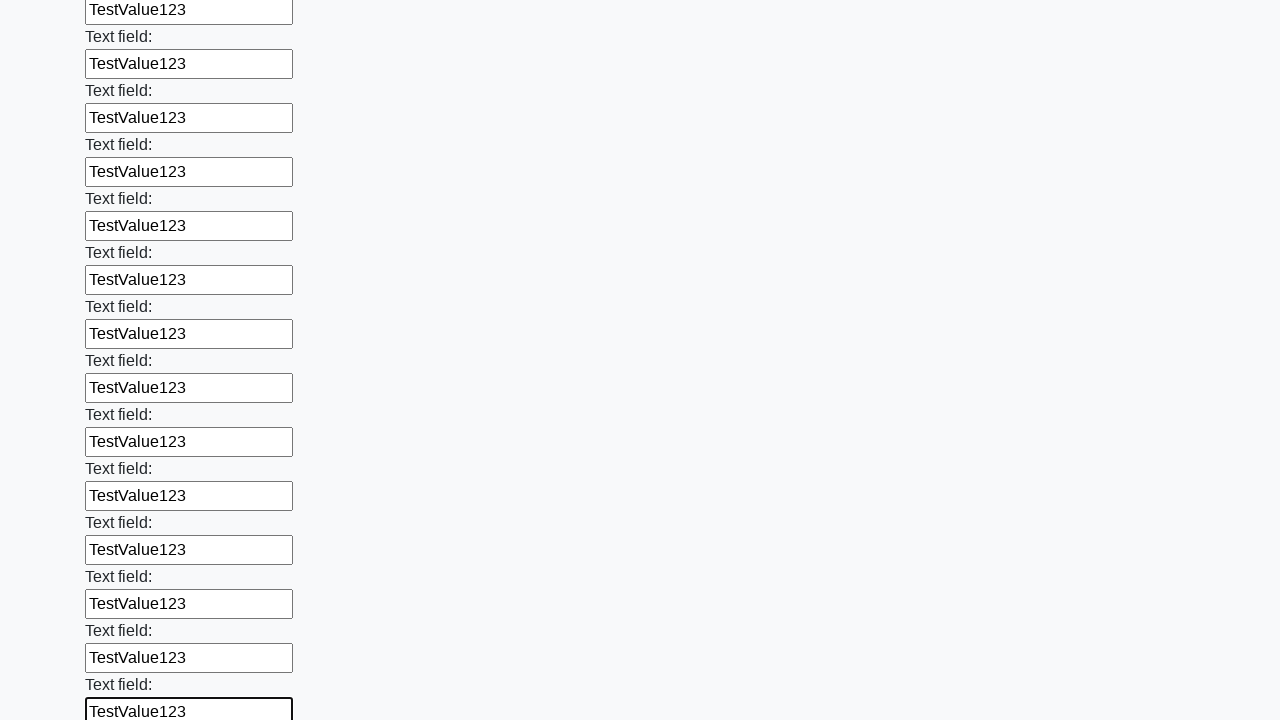

Filled an input field with 'TestValue123' on input >> nth=61
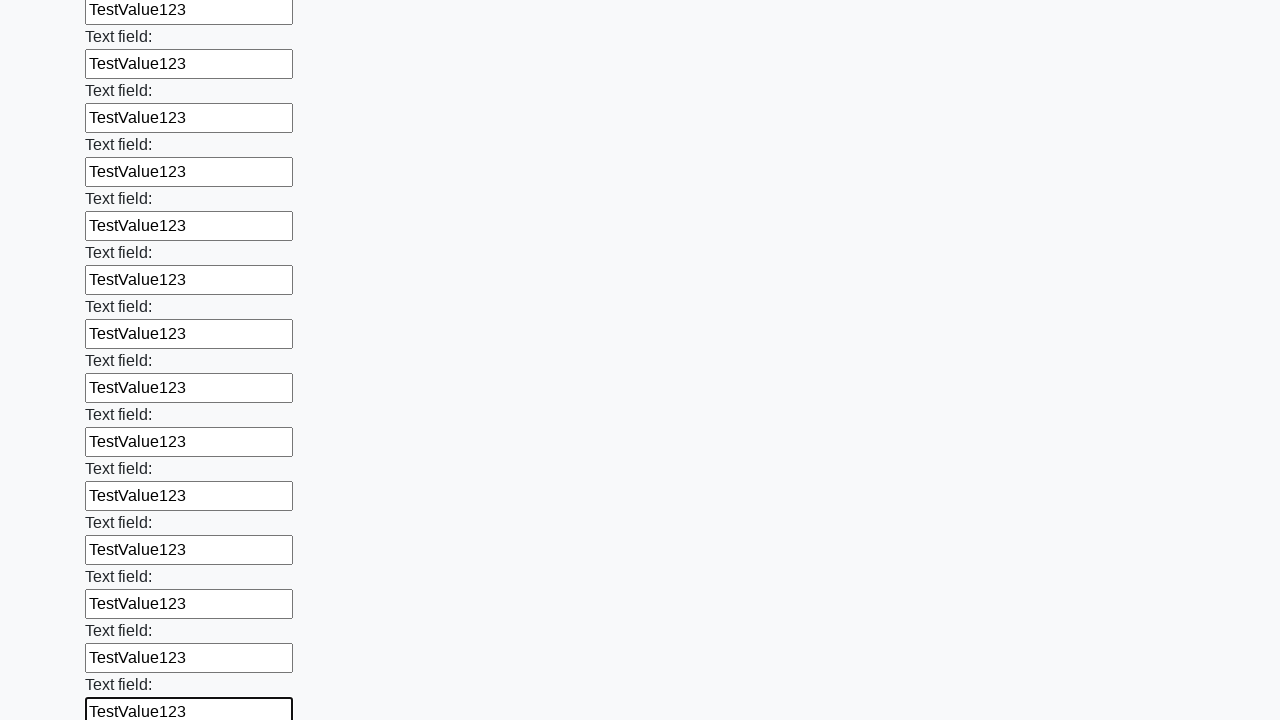

Filled an input field with 'TestValue123' on input >> nth=62
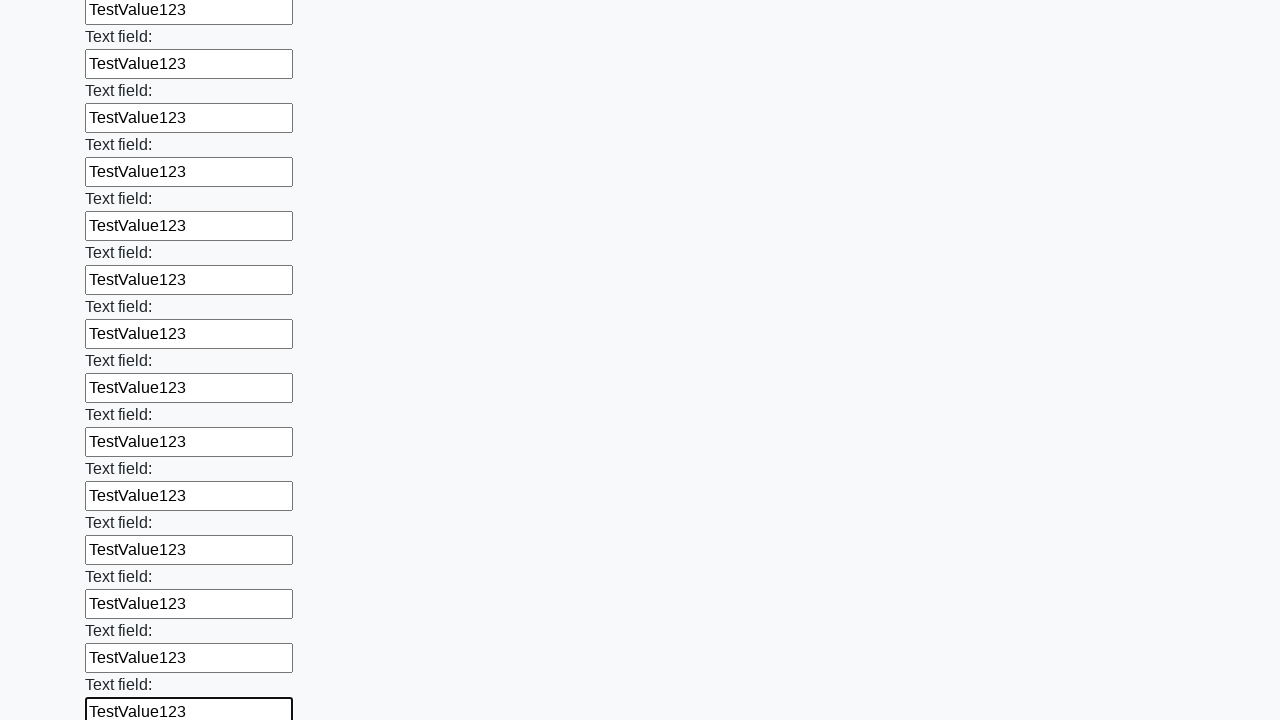

Filled an input field with 'TestValue123' on input >> nth=63
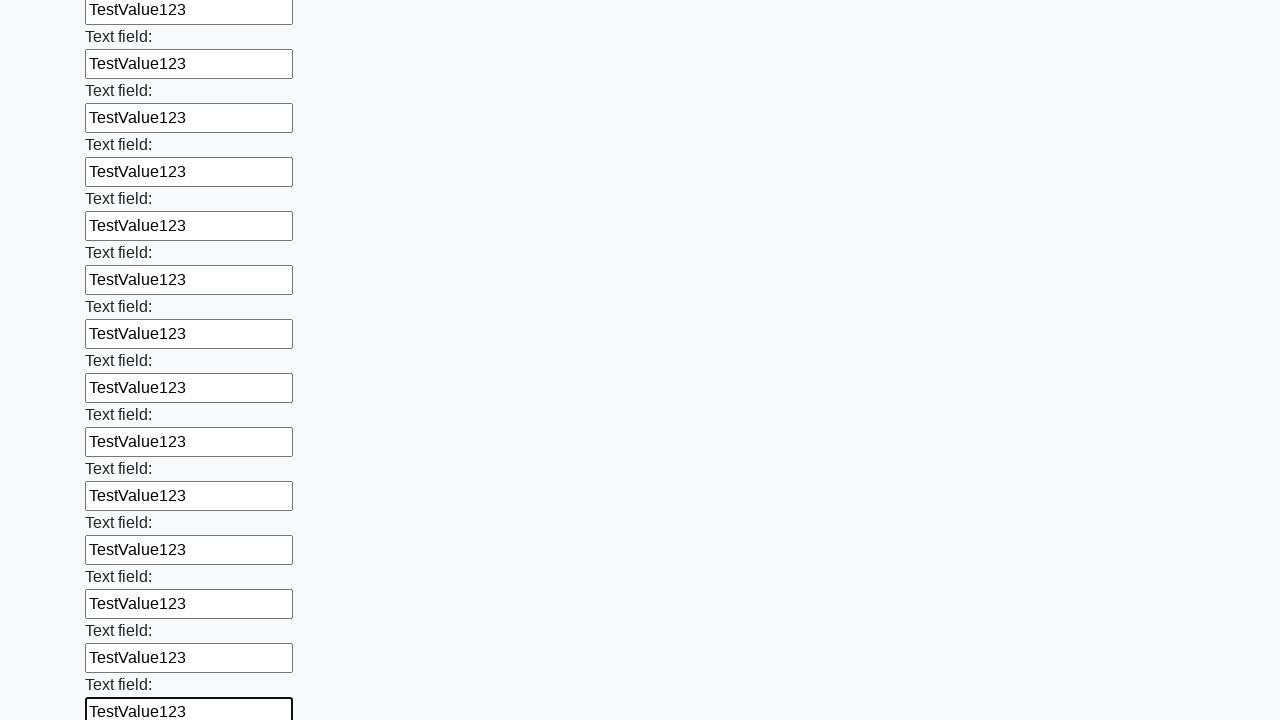

Filled an input field with 'TestValue123' on input >> nth=64
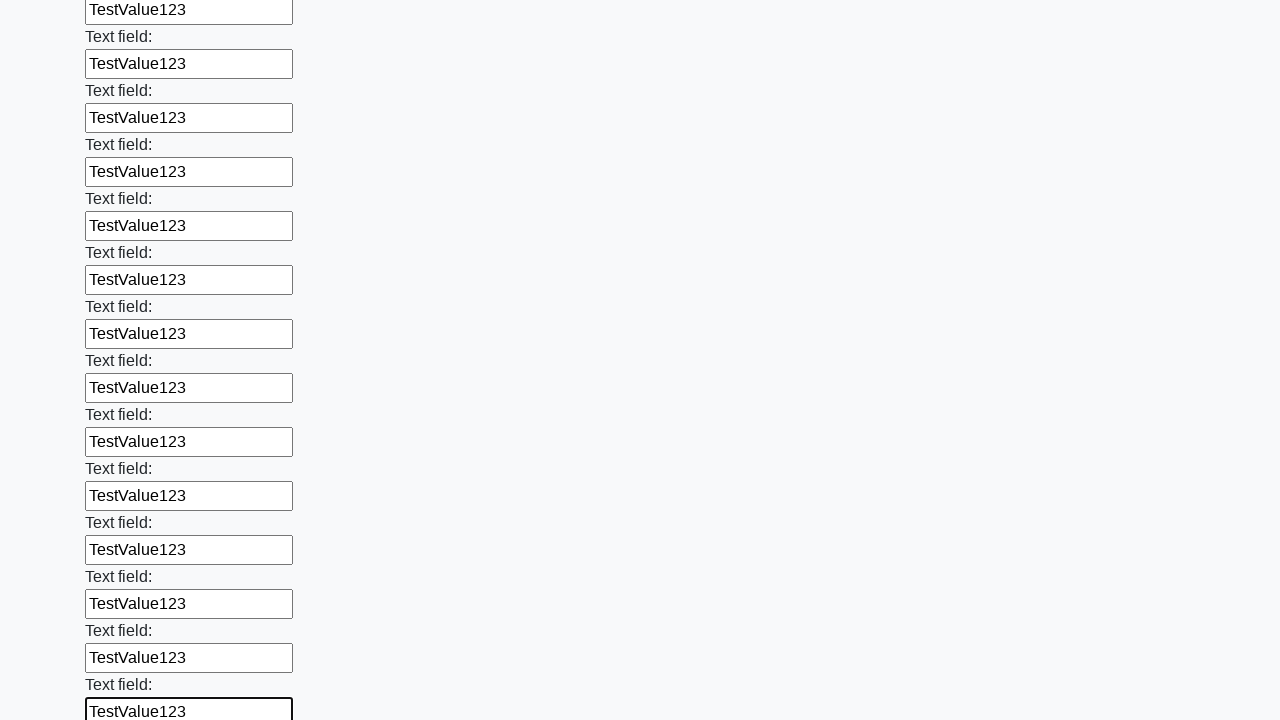

Filled an input field with 'TestValue123' on input >> nth=65
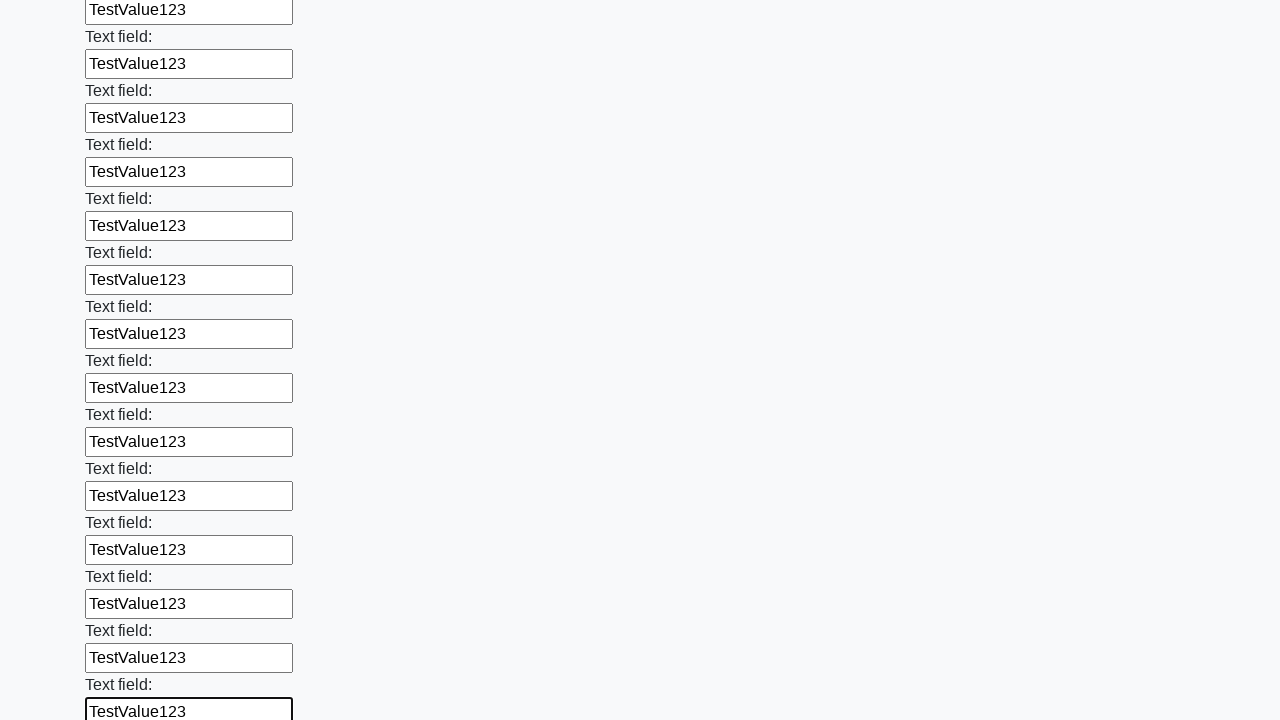

Filled an input field with 'TestValue123' on input >> nth=66
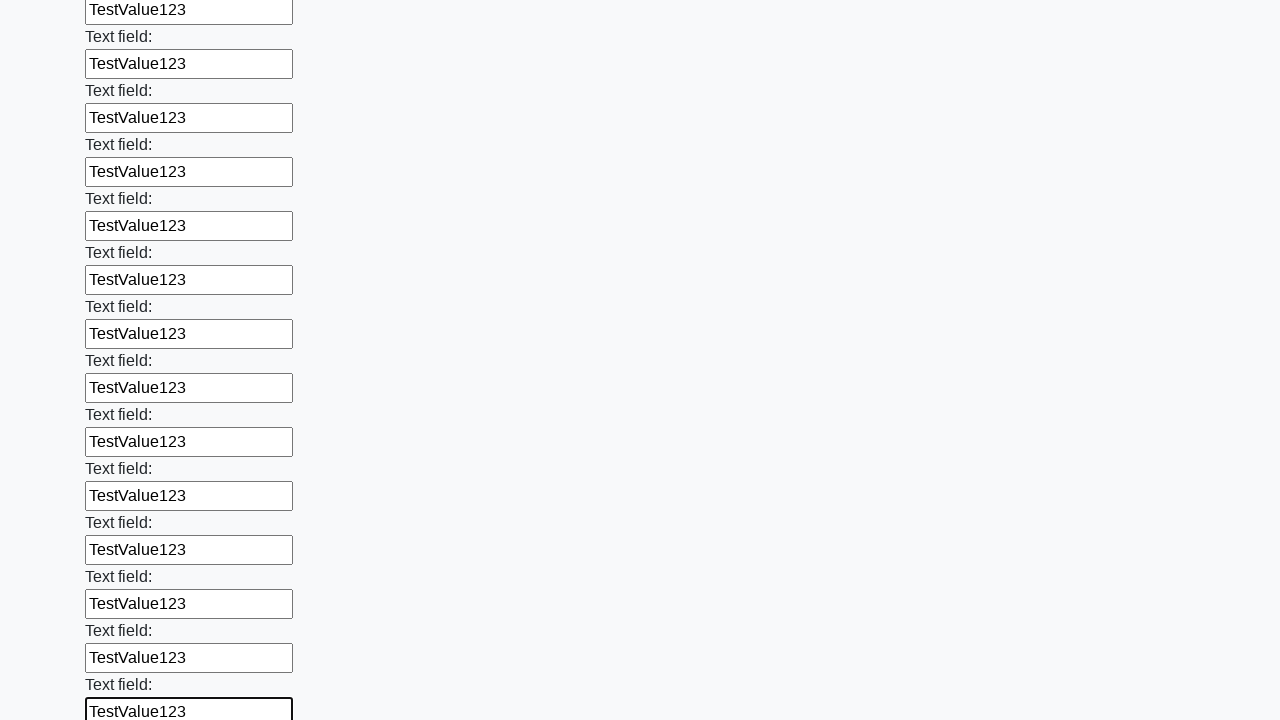

Filled an input field with 'TestValue123' on input >> nth=67
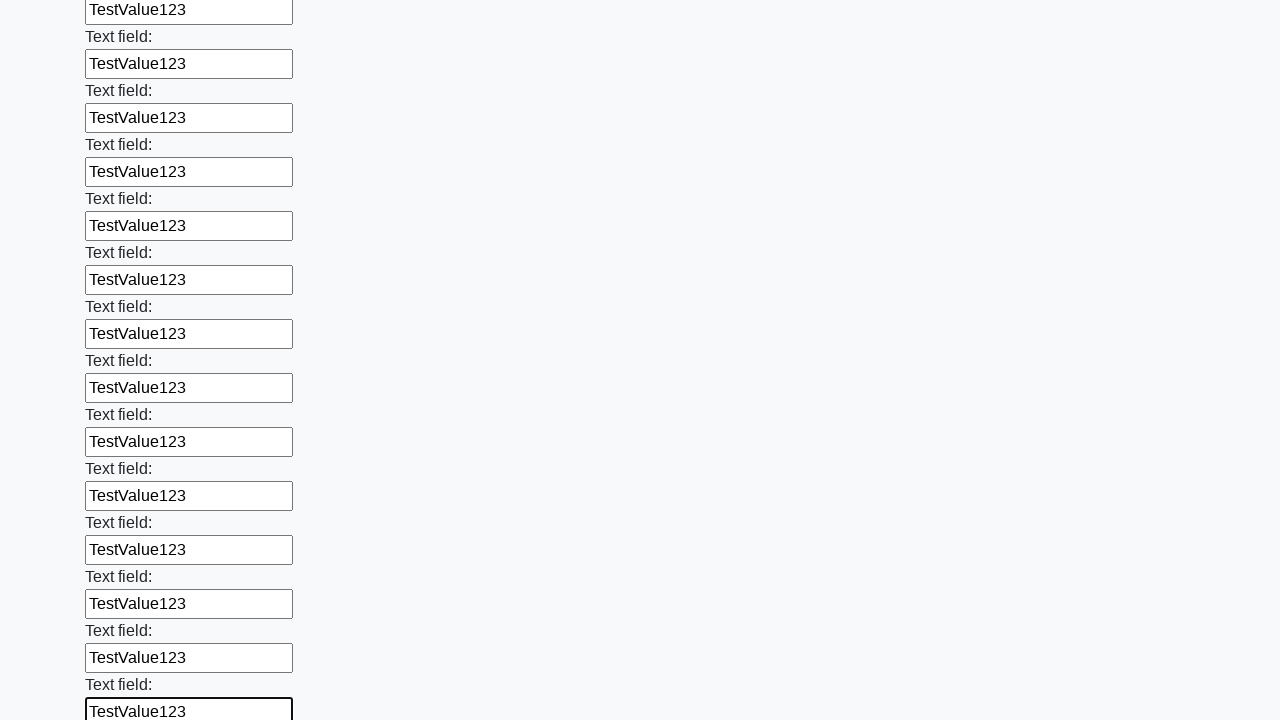

Filled an input field with 'TestValue123' on input >> nth=68
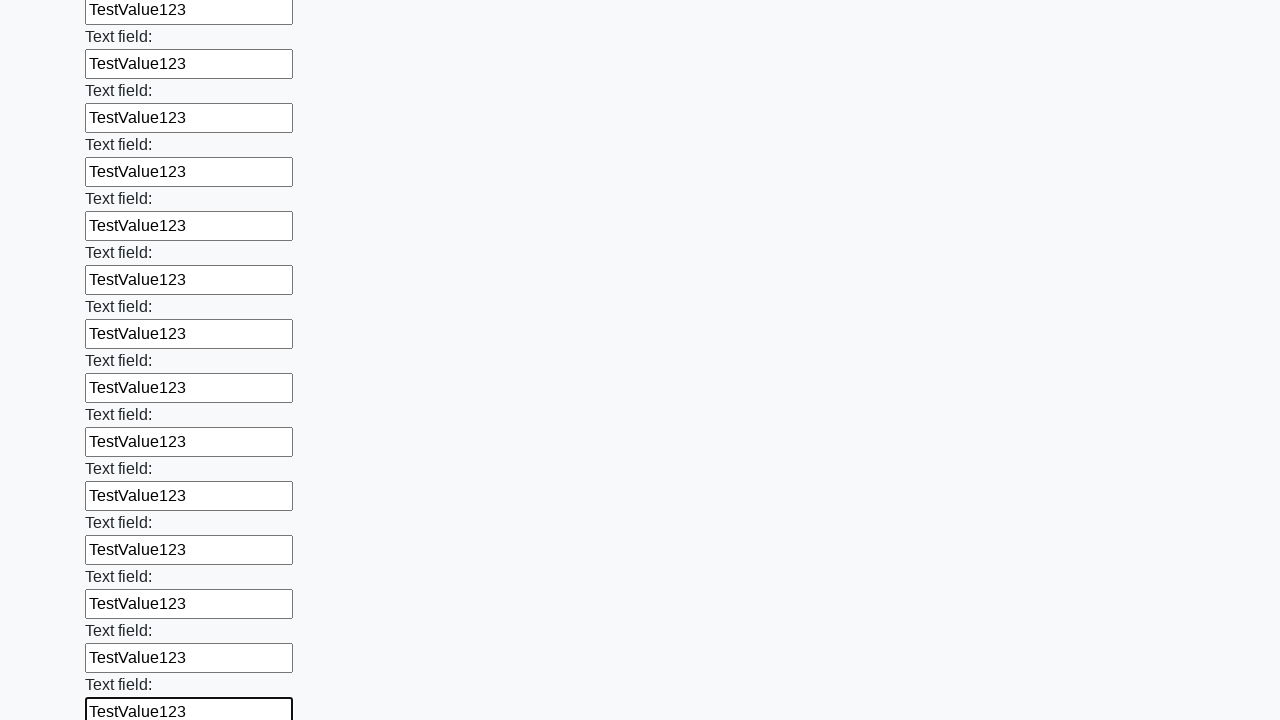

Filled an input field with 'TestValue123' on input >> nth=69
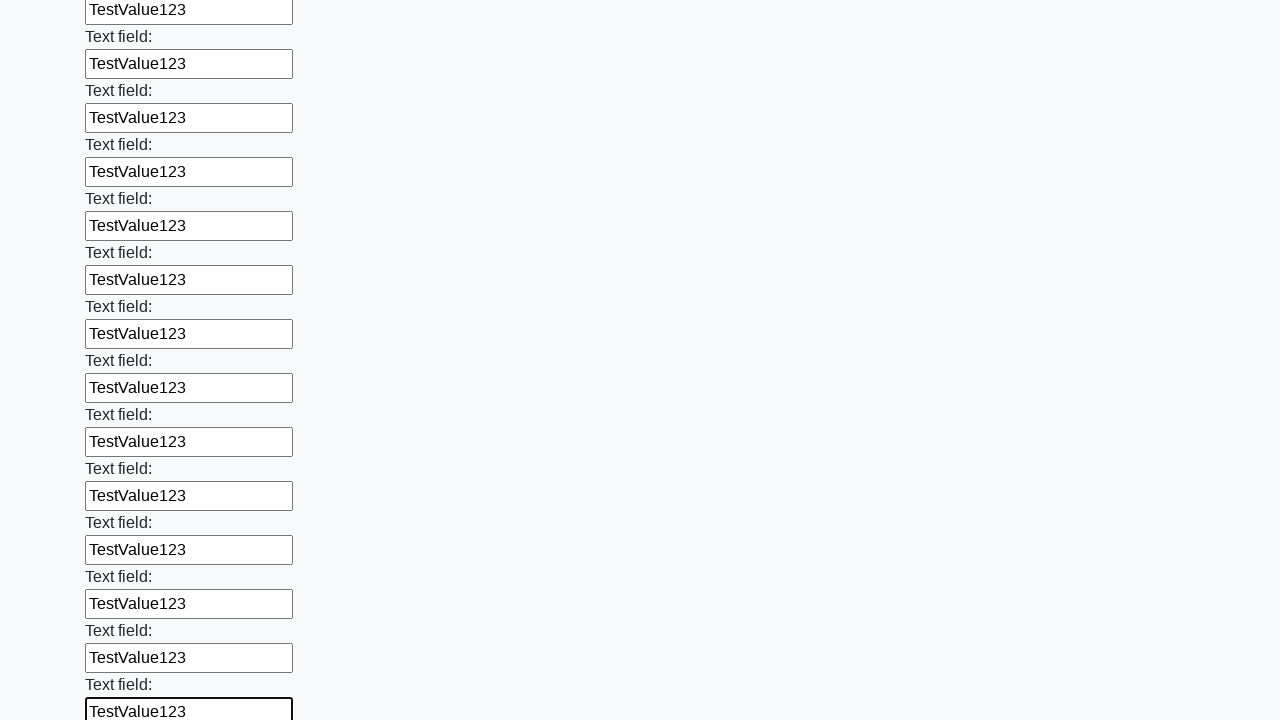

Filled an input field with 'TestValue123' on input >> nth=70
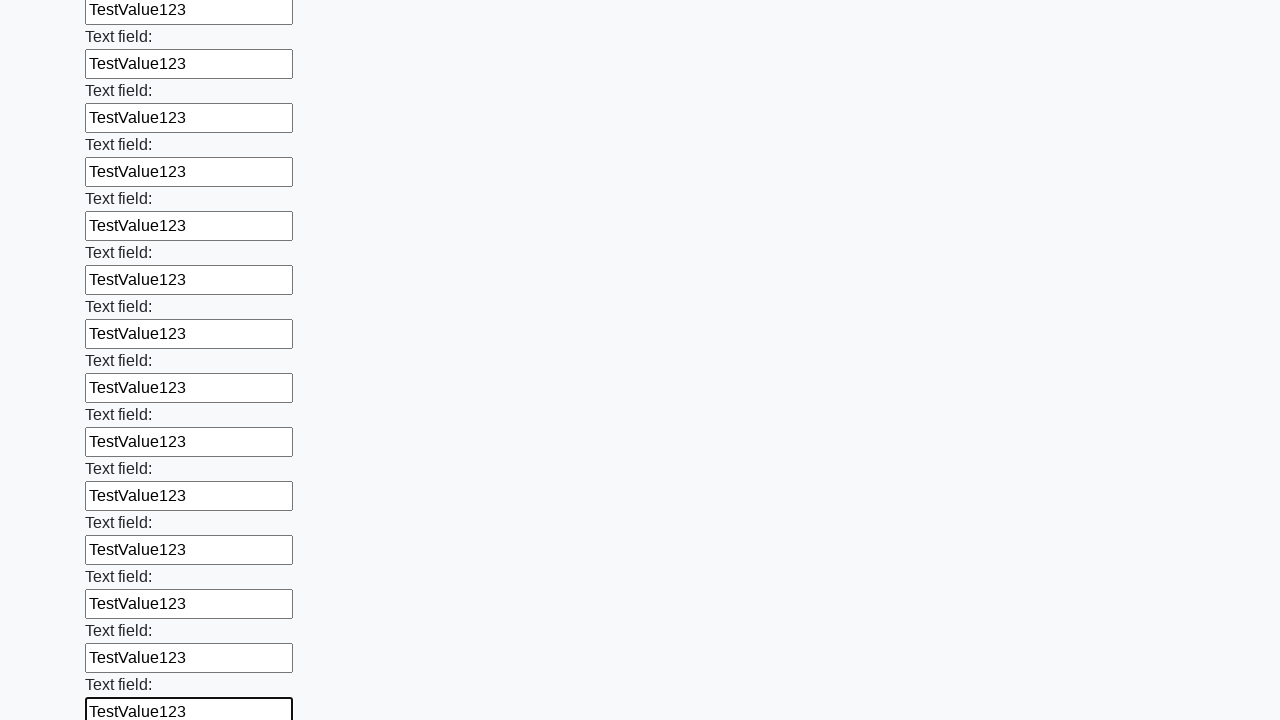

Filled an input field with 'TestValue123' on input >> nth=71
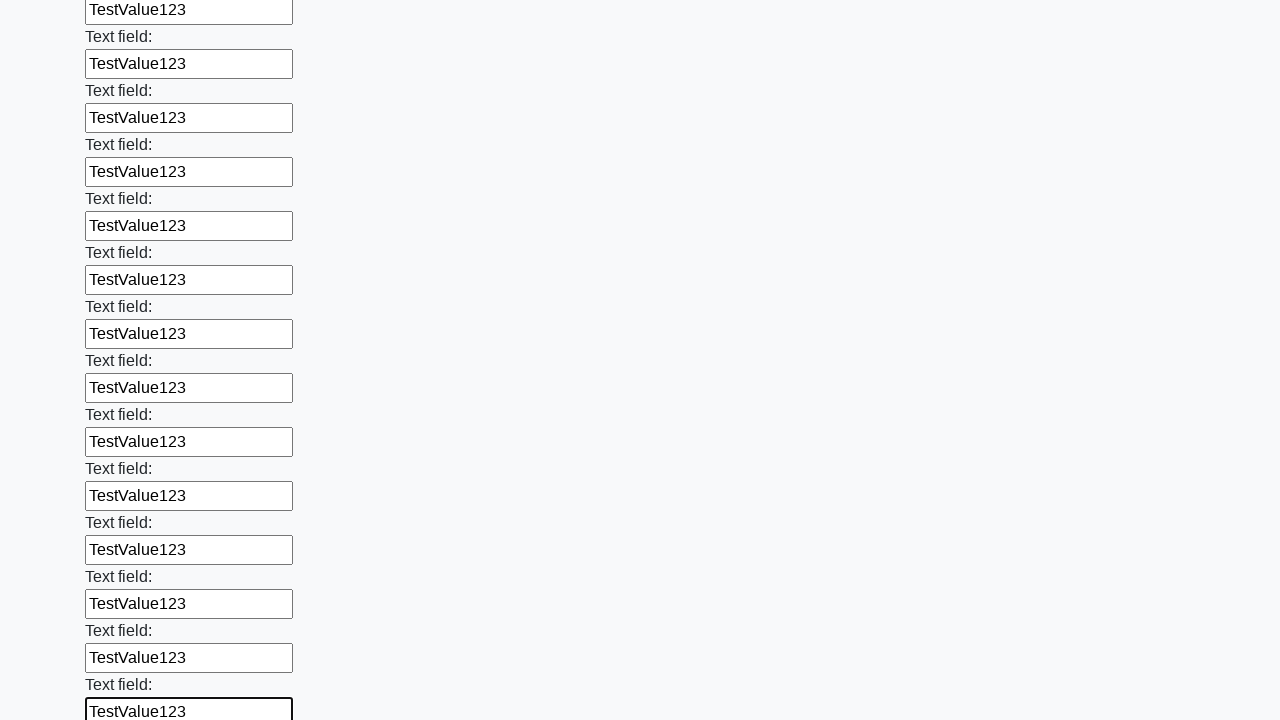

Filled an input field with 'TestValue123' on input >> nth=72
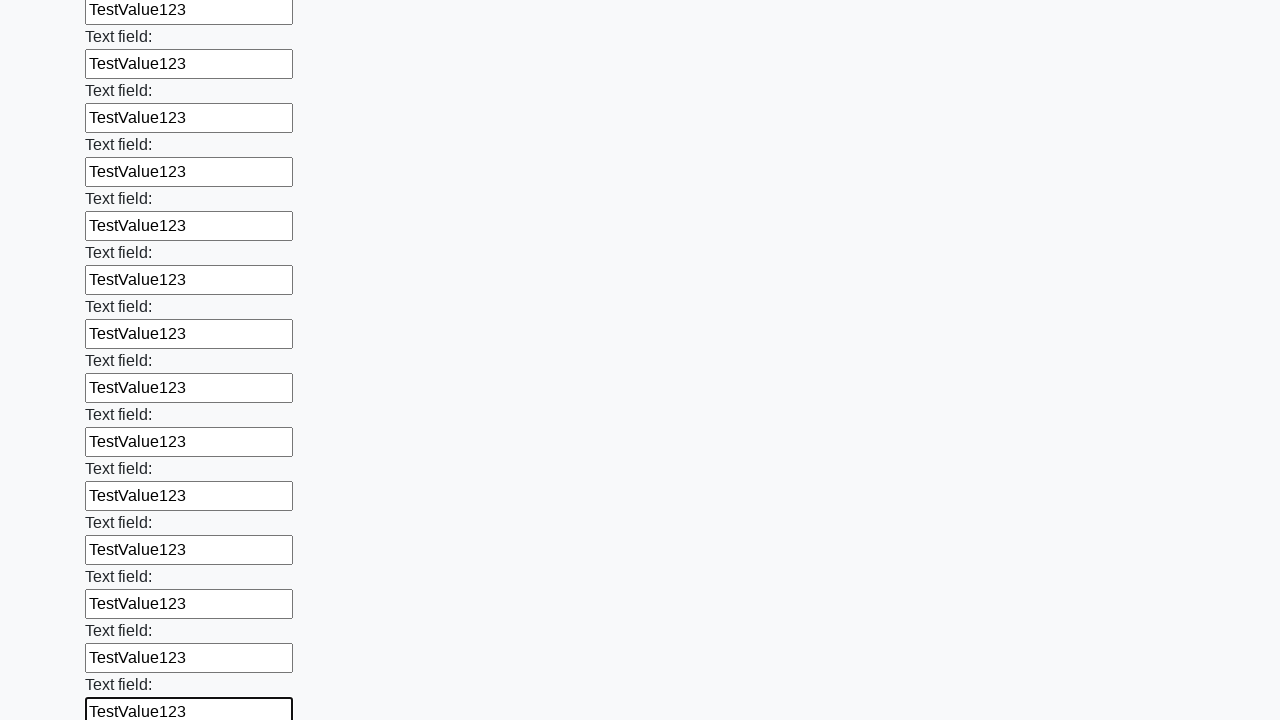

Filled an input field with 'TestValue123' on input >> nth=73
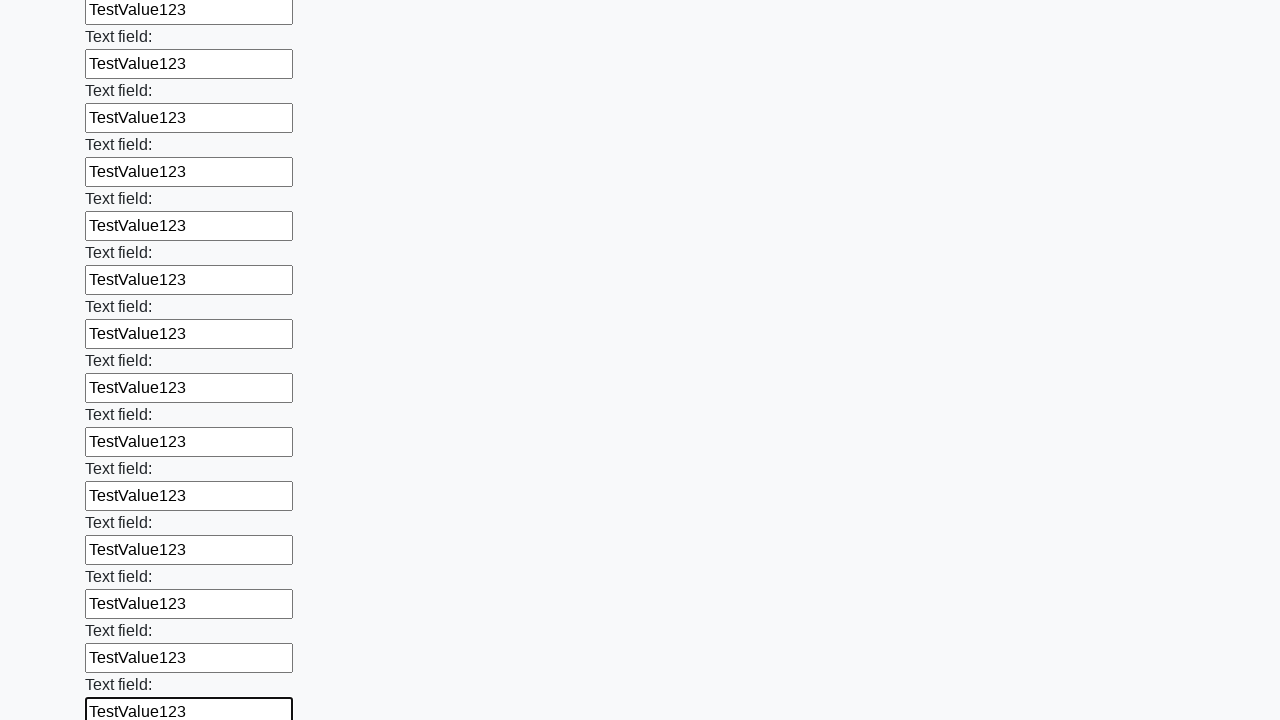

Filled an input field with 'TestValue123' on input >> nth=74
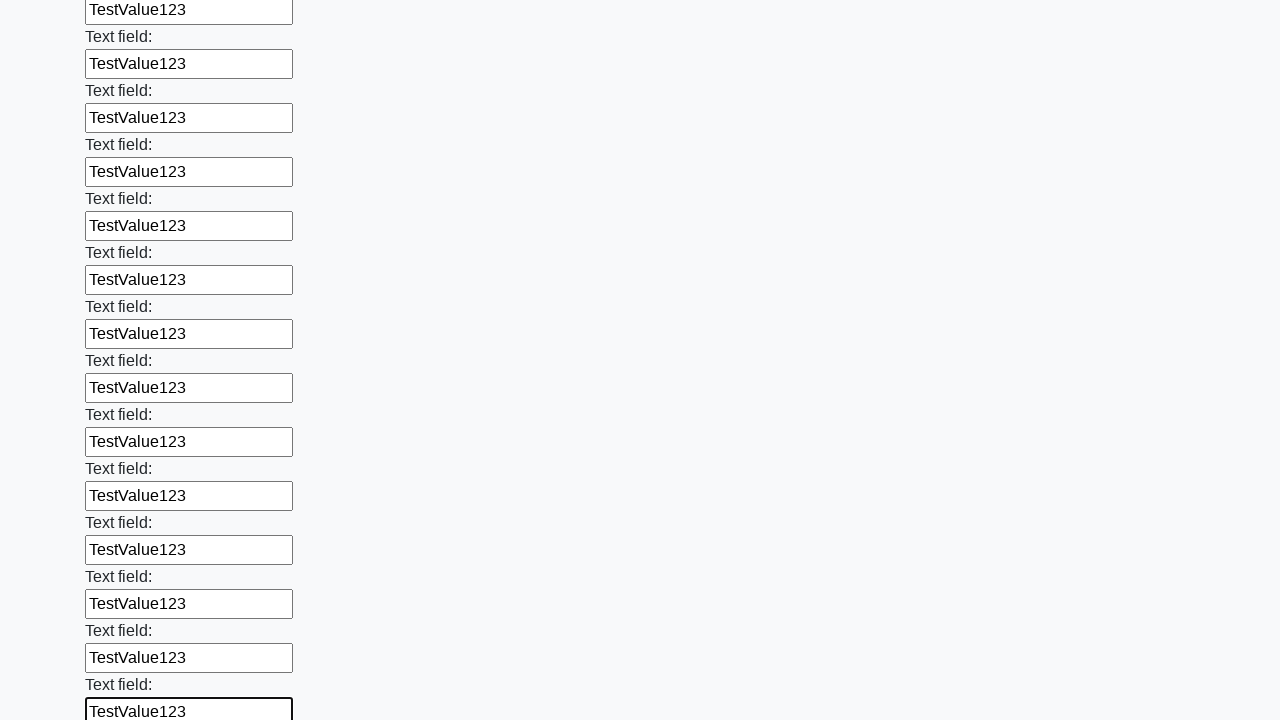

Filled an input field with 'TestValue123' on input >> nth=75
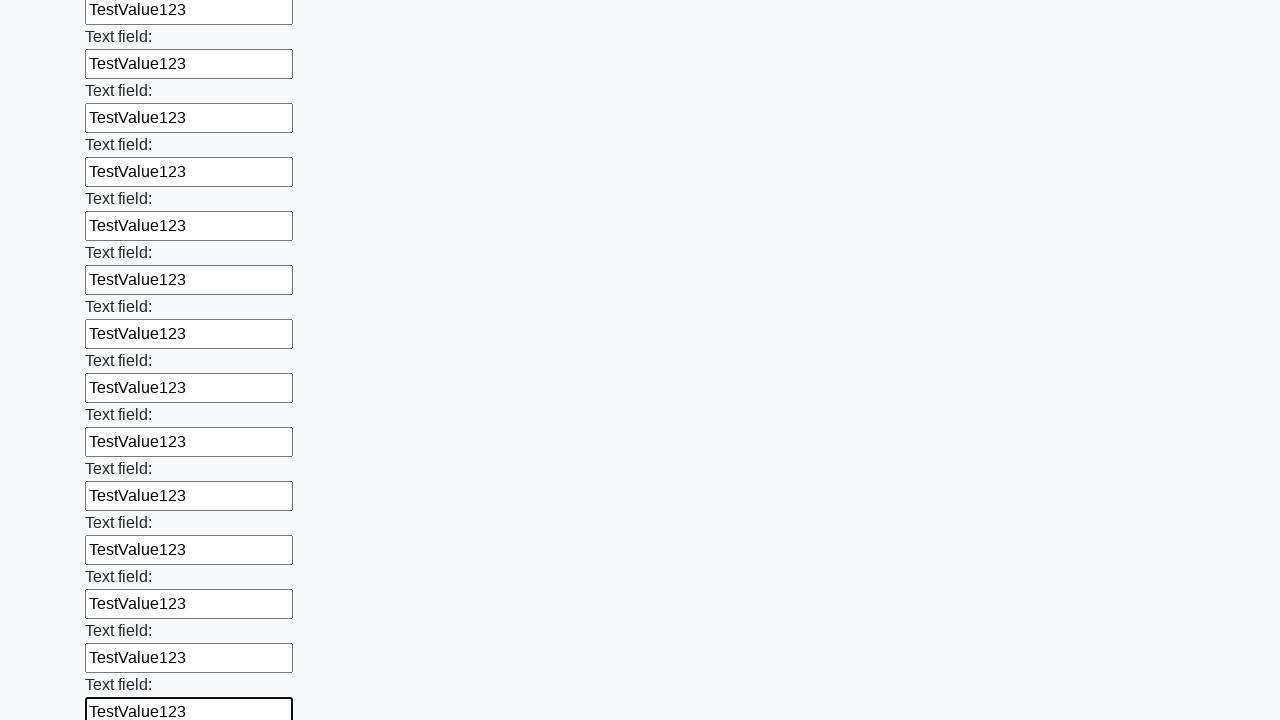

Filled an input field with 'TestValue123' on input >> nth=76
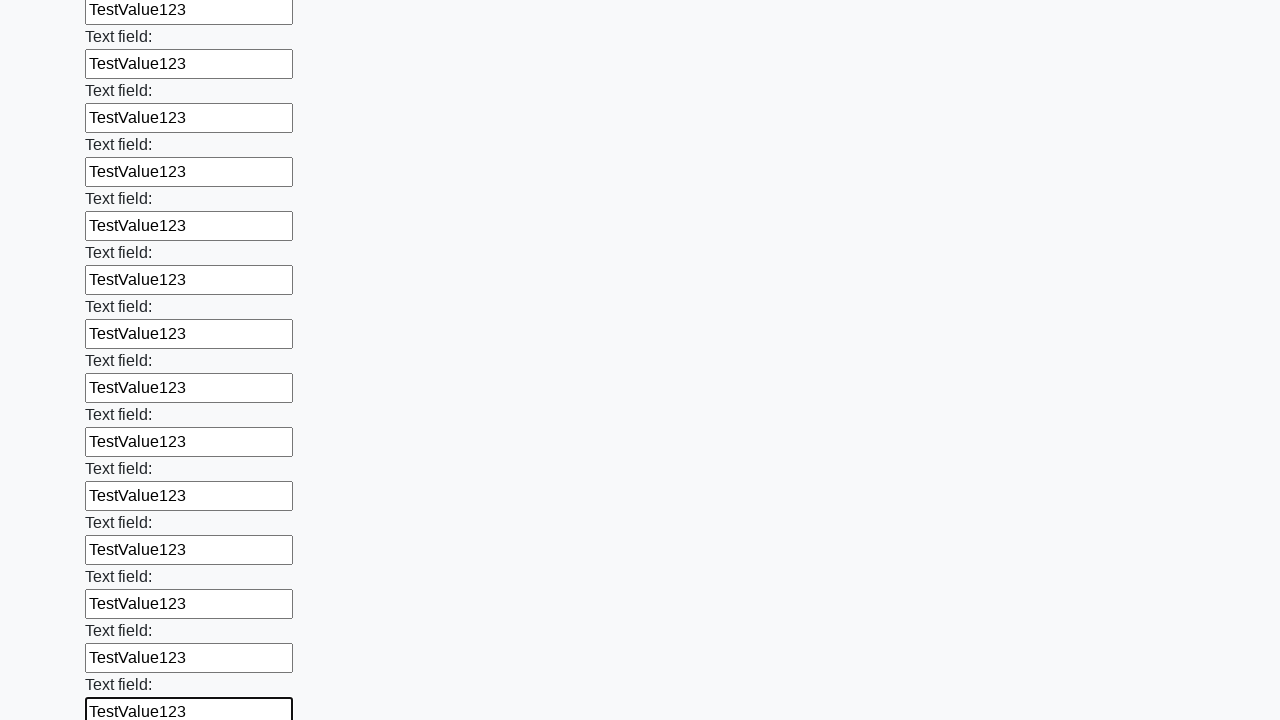

Filled an input field with 'TestValue123' on input >> nth=77
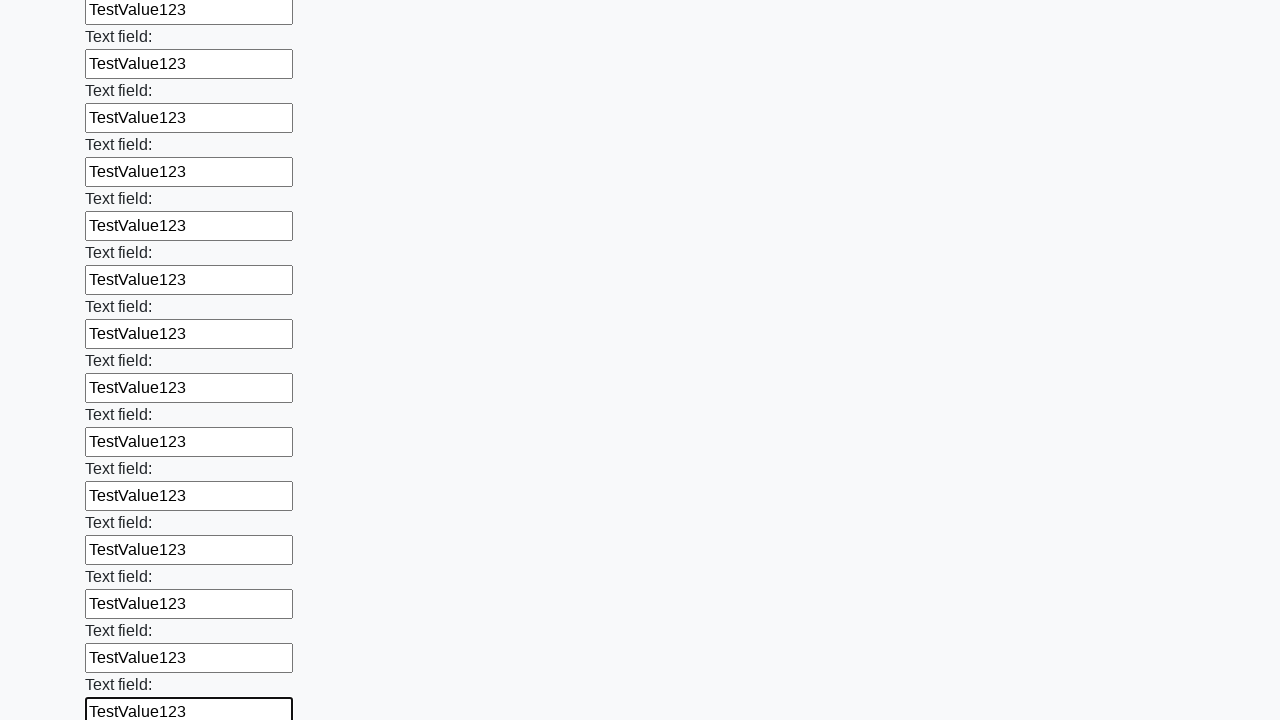

Filled an input field with 'TestValue123' on input >> nth=78
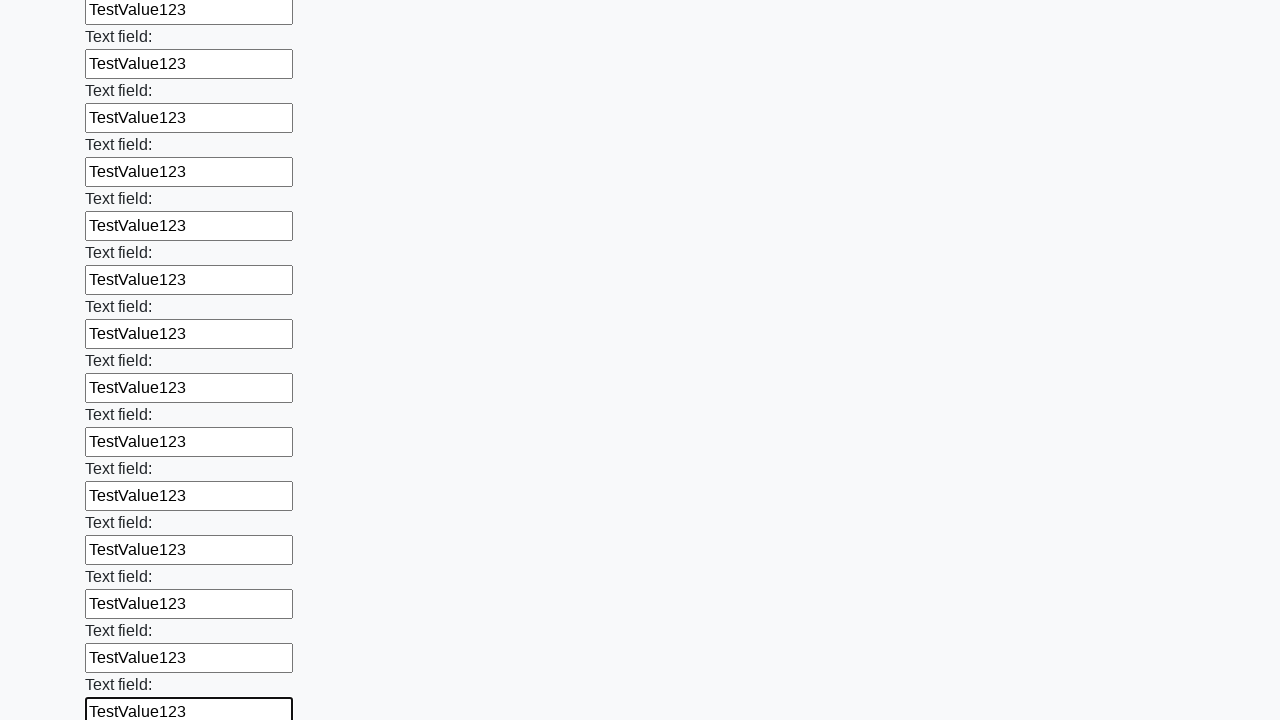

Filled an input field with 'TestValue123' on input >> nth=79
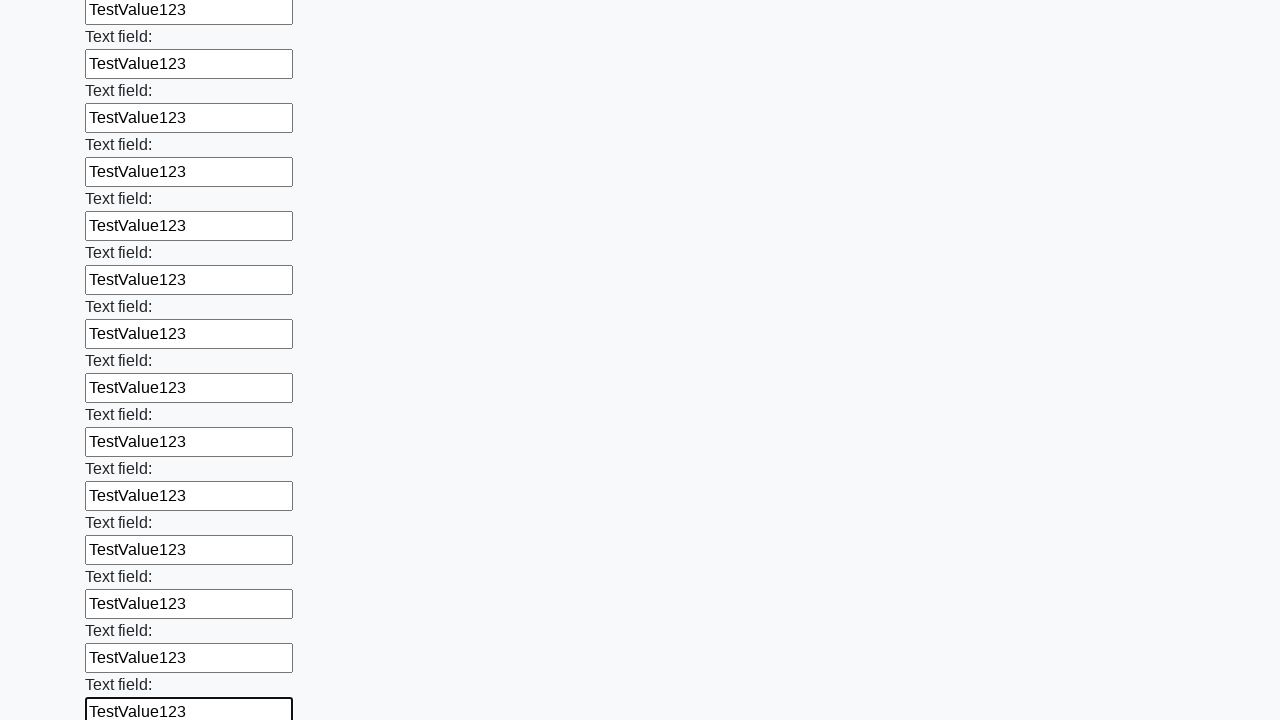

Filled an input field with 'TestValue123' on input >> nth=80
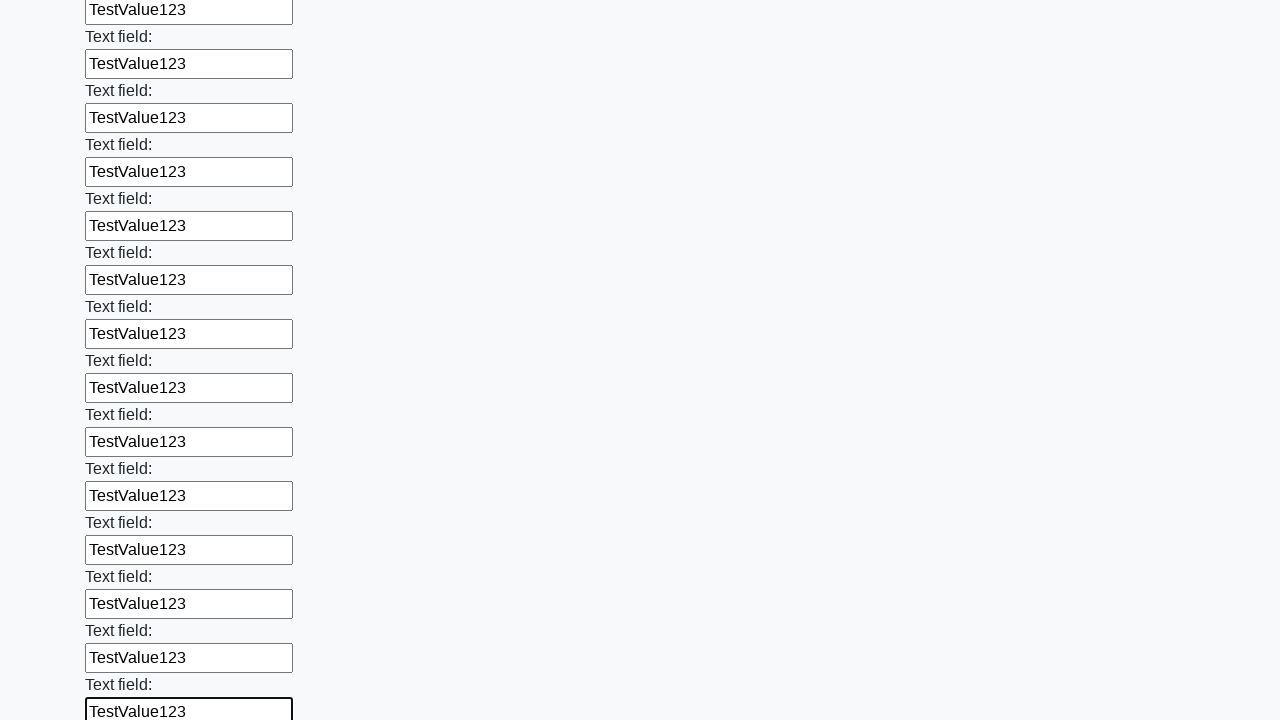

Filled an input field with 'TestValue123' on input >> nth=81
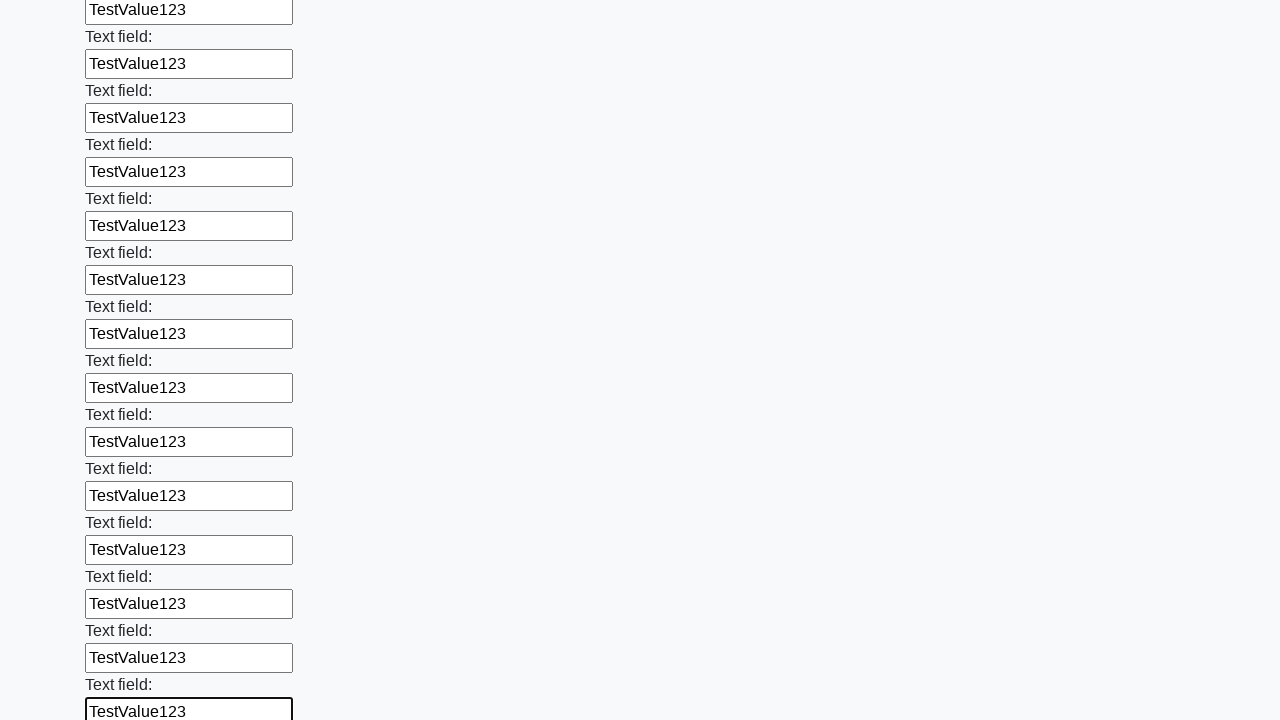

Filled an input field with 'TestValue123' on input >> nth=82
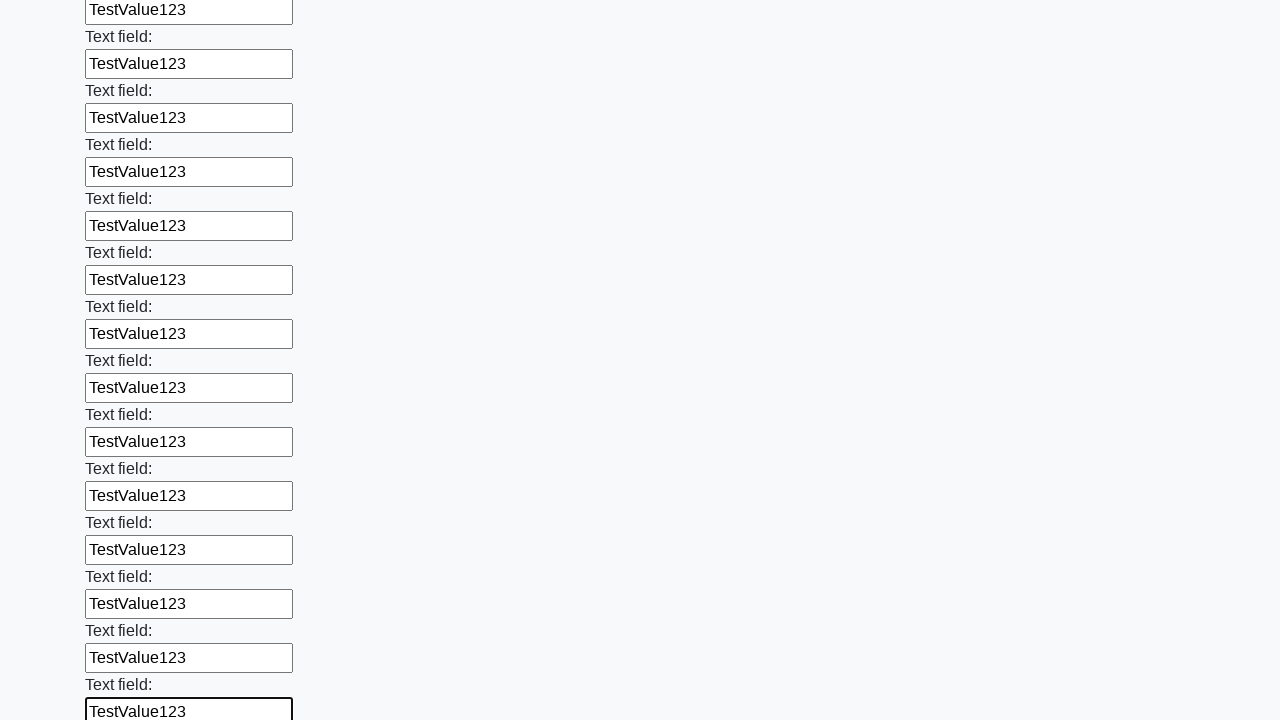

Filled an input field with 'TestValue123' on input >> nth=83
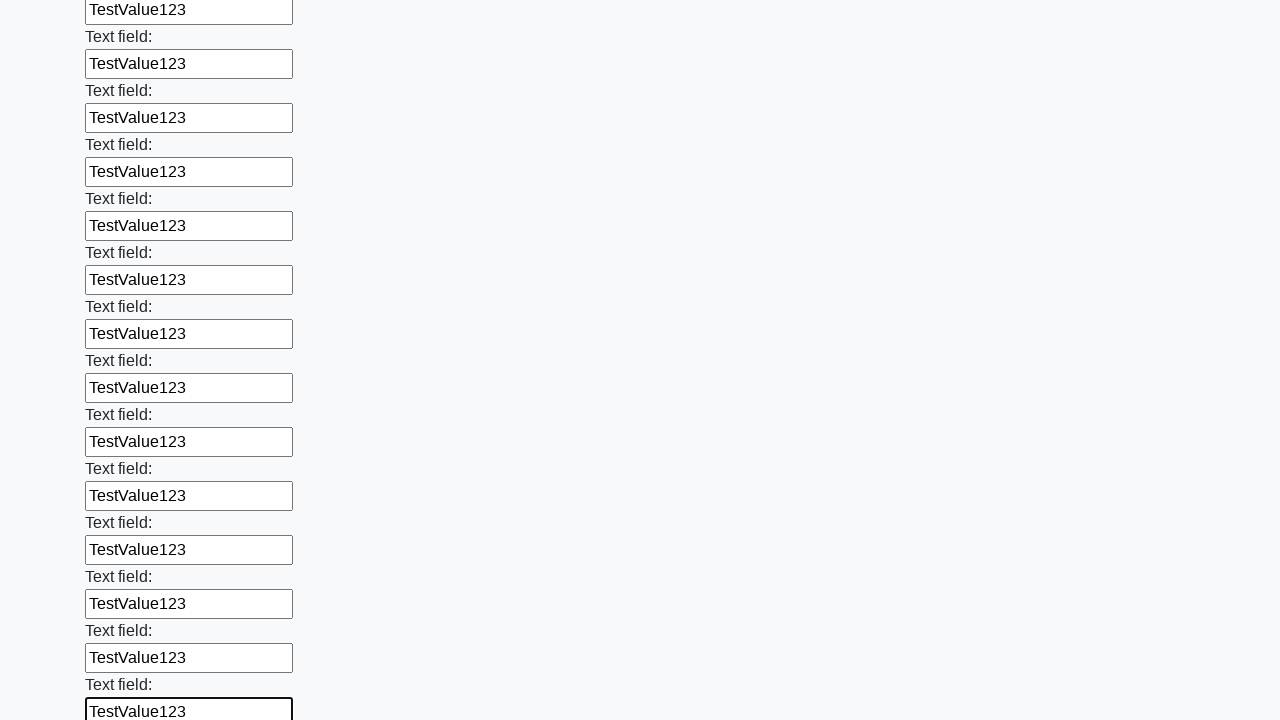

Filled an input field with 'TestValue123' on input >> nth=84
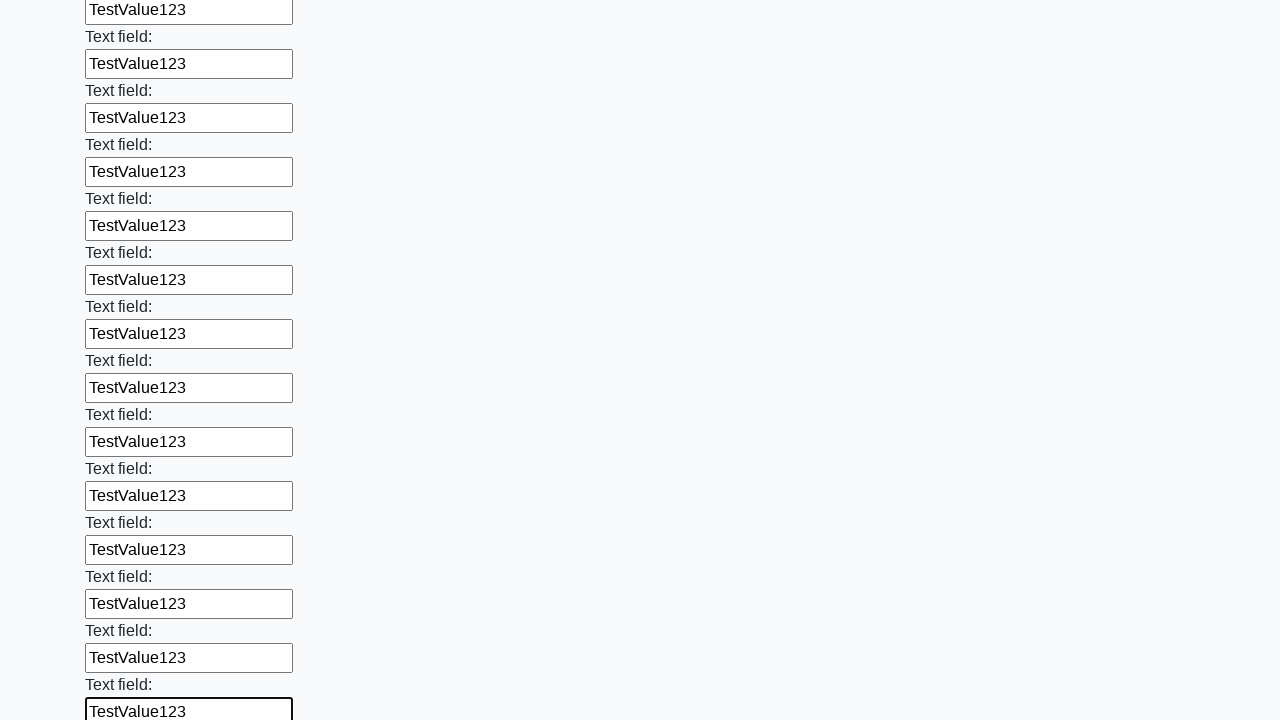

Filled an input field with 'TestValue123' on input >> nth=85
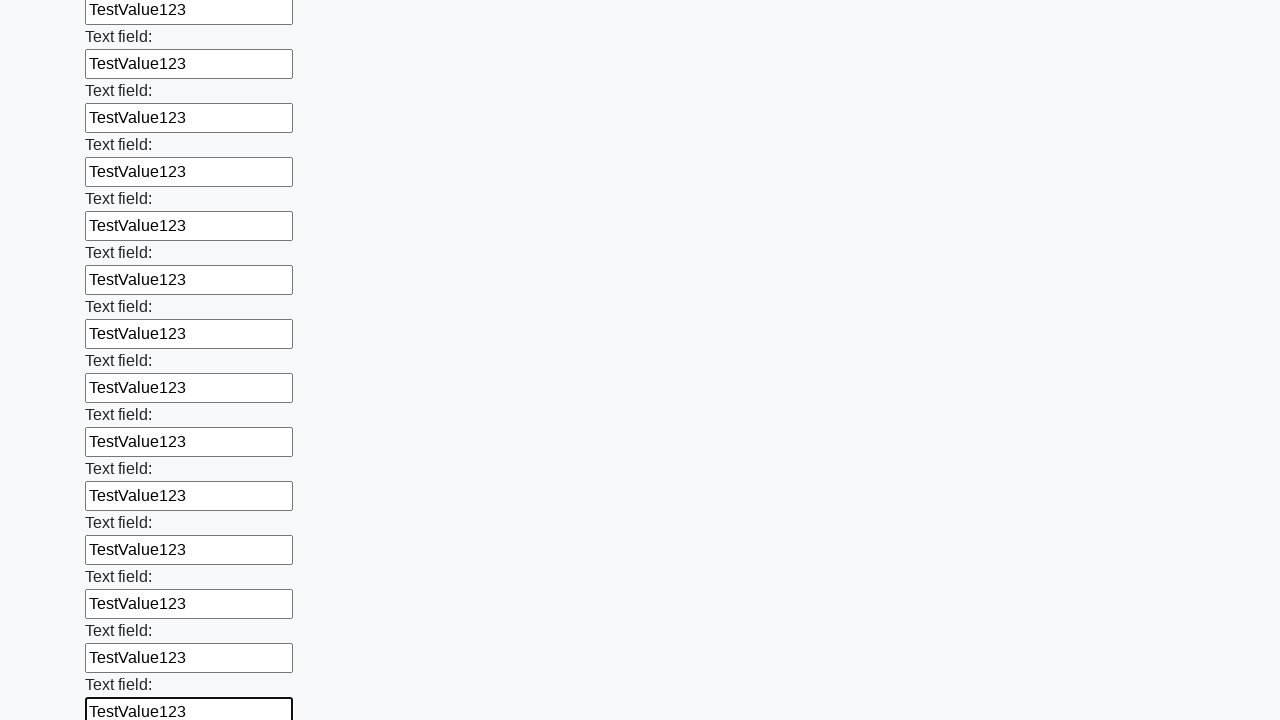

Filled an input field with 'TestValue123' on input >> nth=86
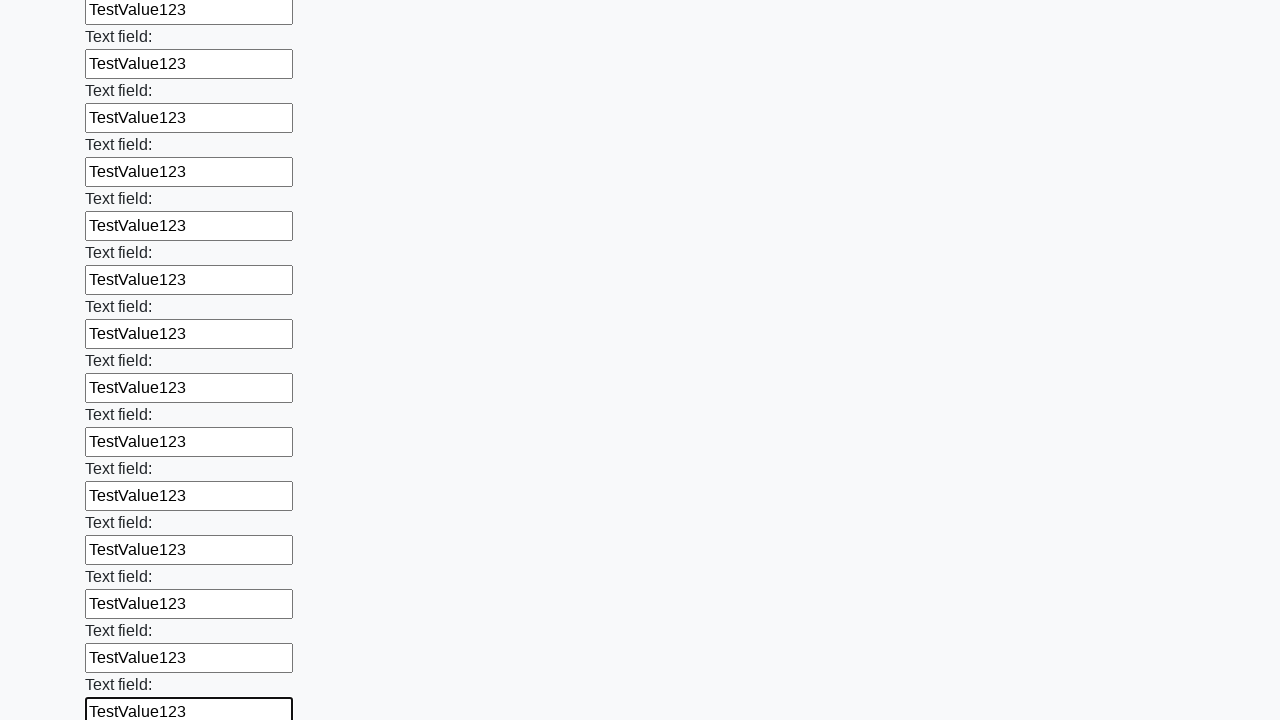

Filled an input field with 'TestValue123' on input >> nth=87
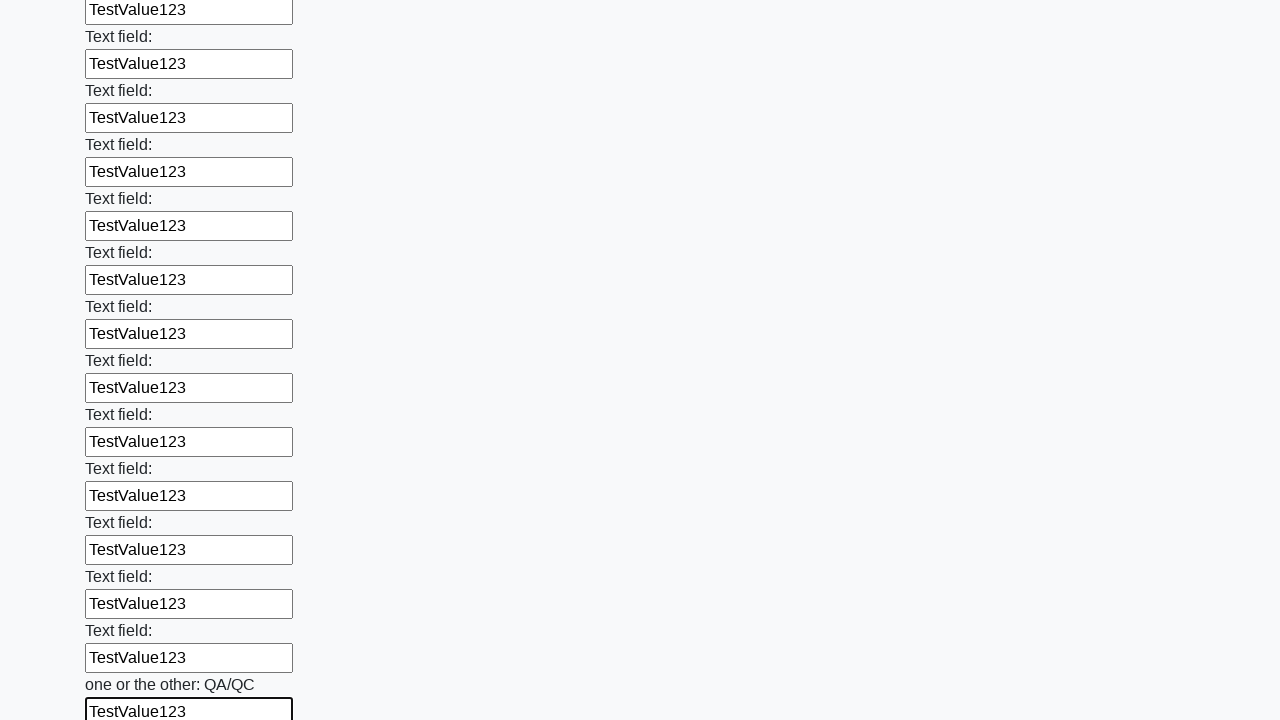

Filled an input field with 'TestValue123' on input >> nth=88
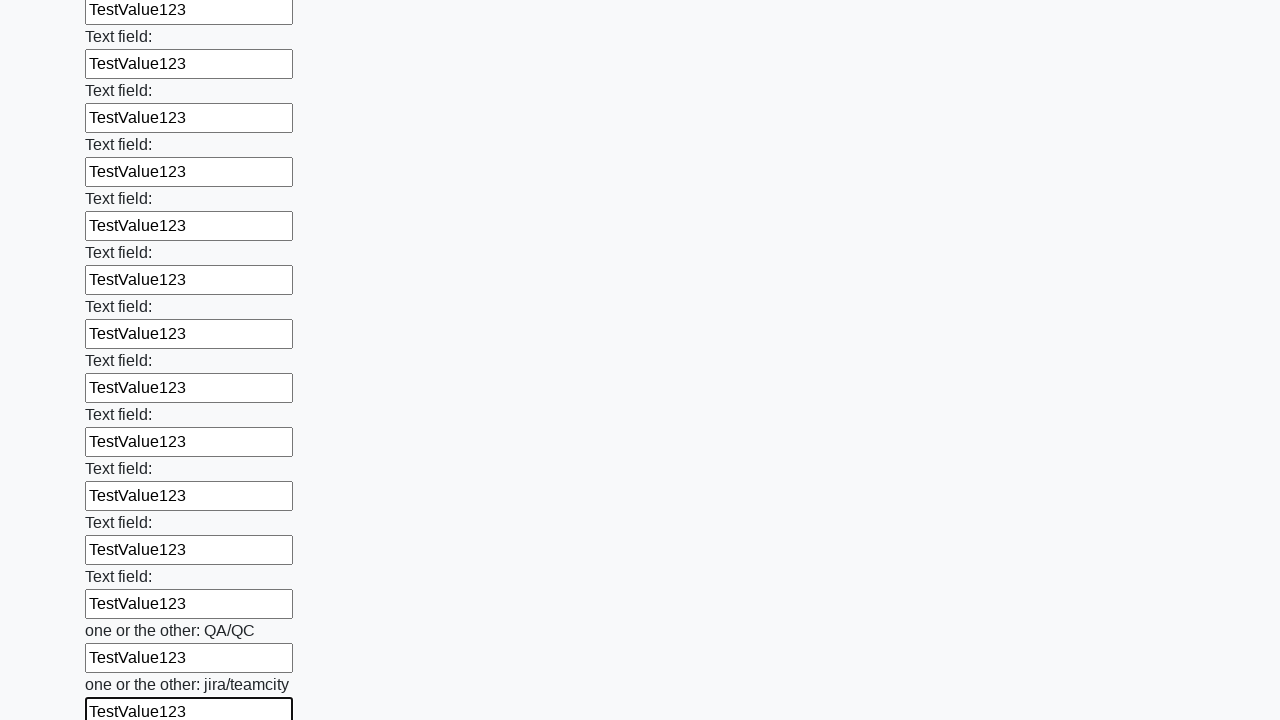

Filled an input field with 'TestValue123' on input >> nth=89
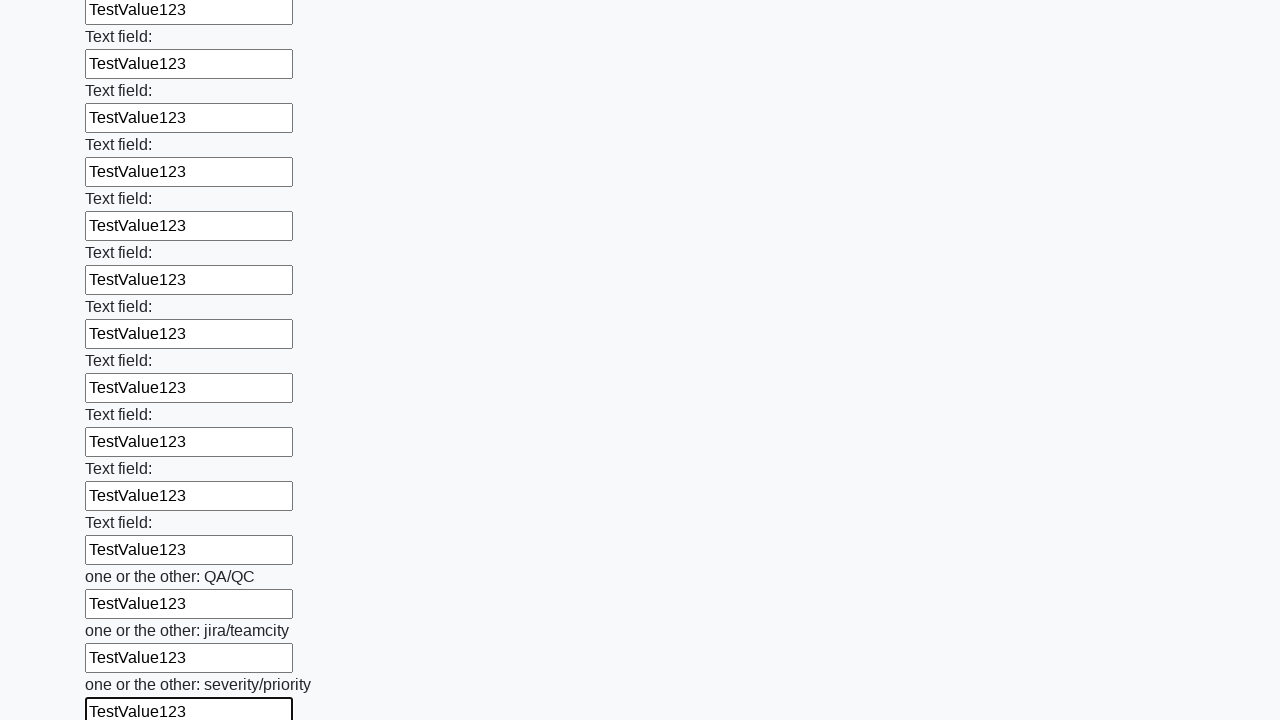

Filled an input field with 'TestValue123' on input >> nth=90
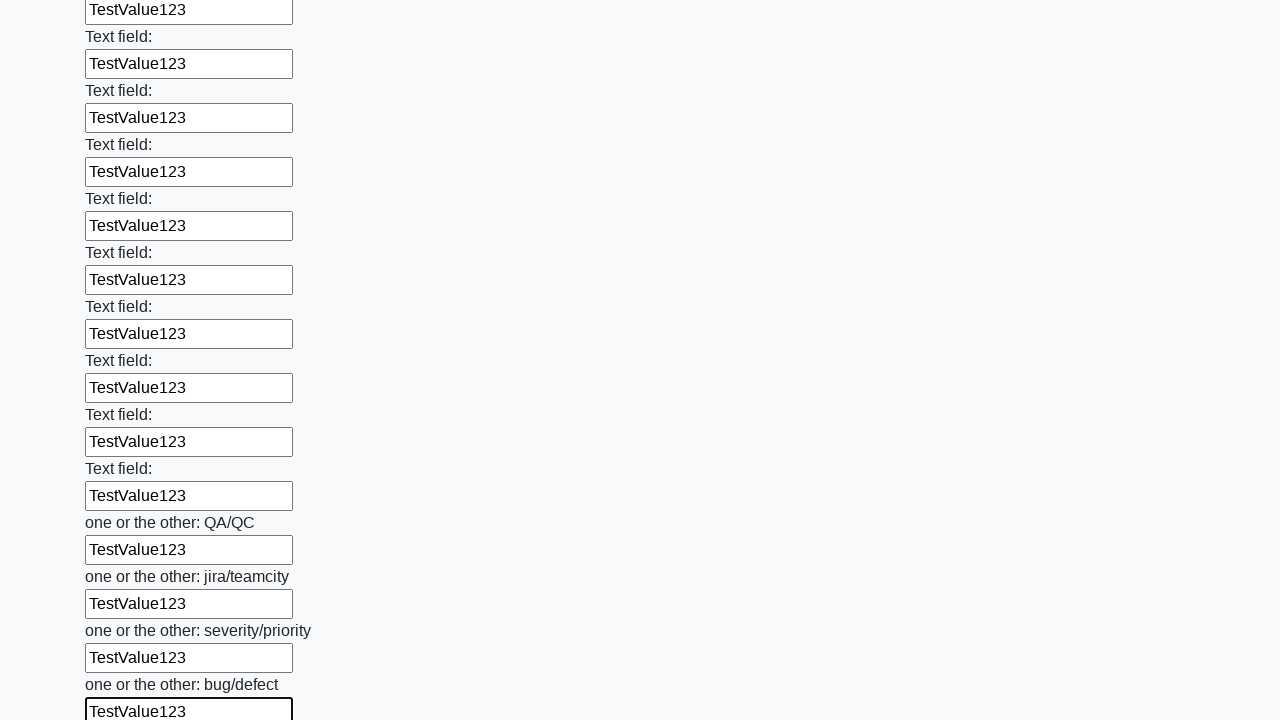

Filled an input field with 'TestValue123' on input >> nth=91
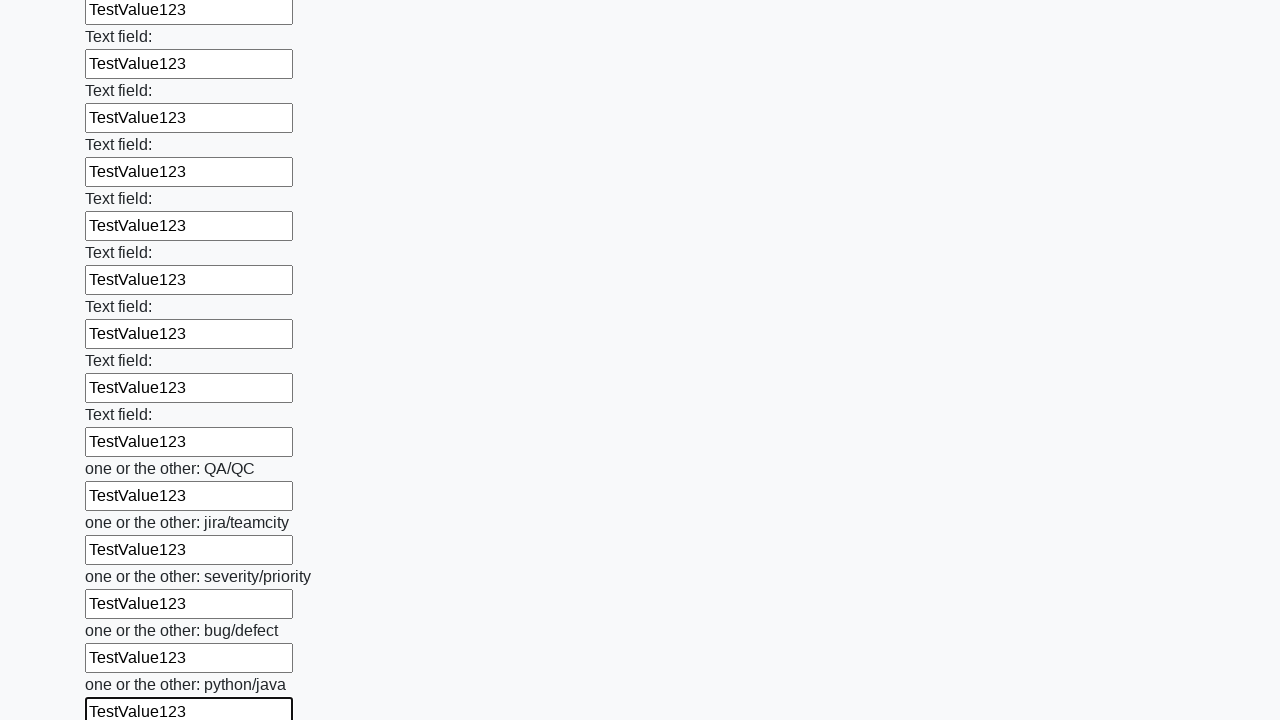

Filled an input field with 'TestValue123' on input >> nth=92
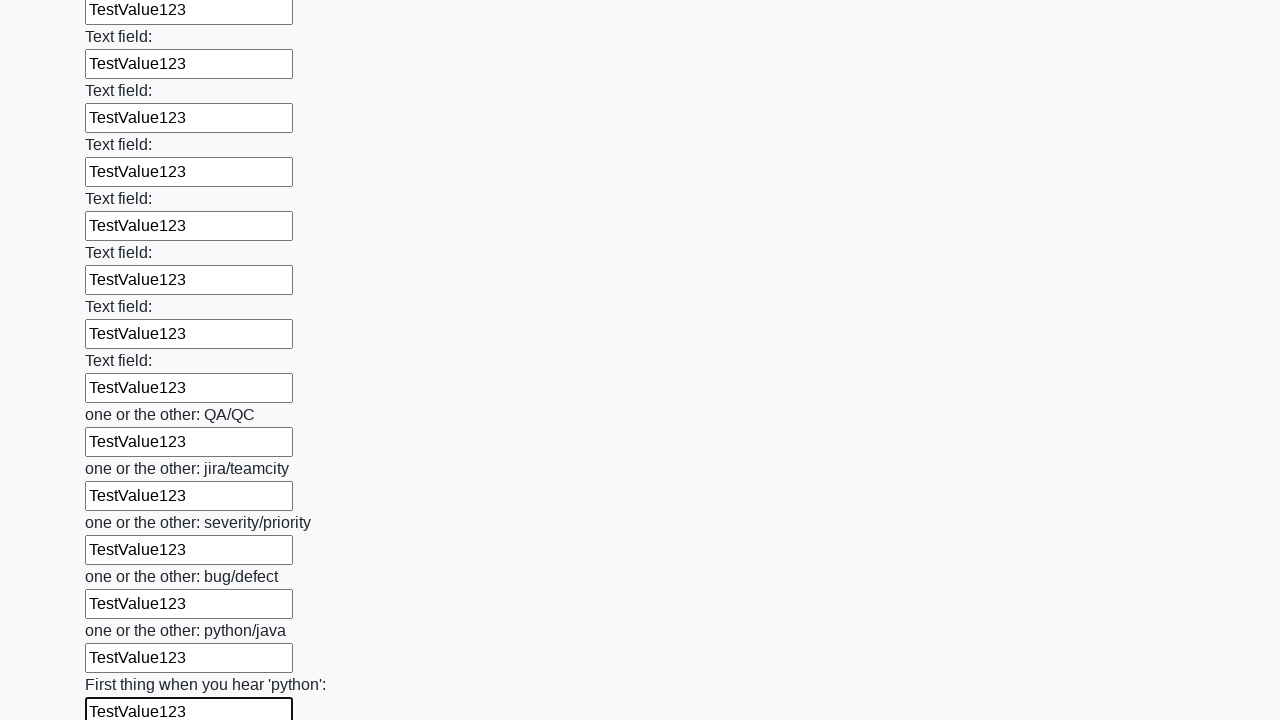

Filled an input field with 'TestValue123' on input >> nth=93
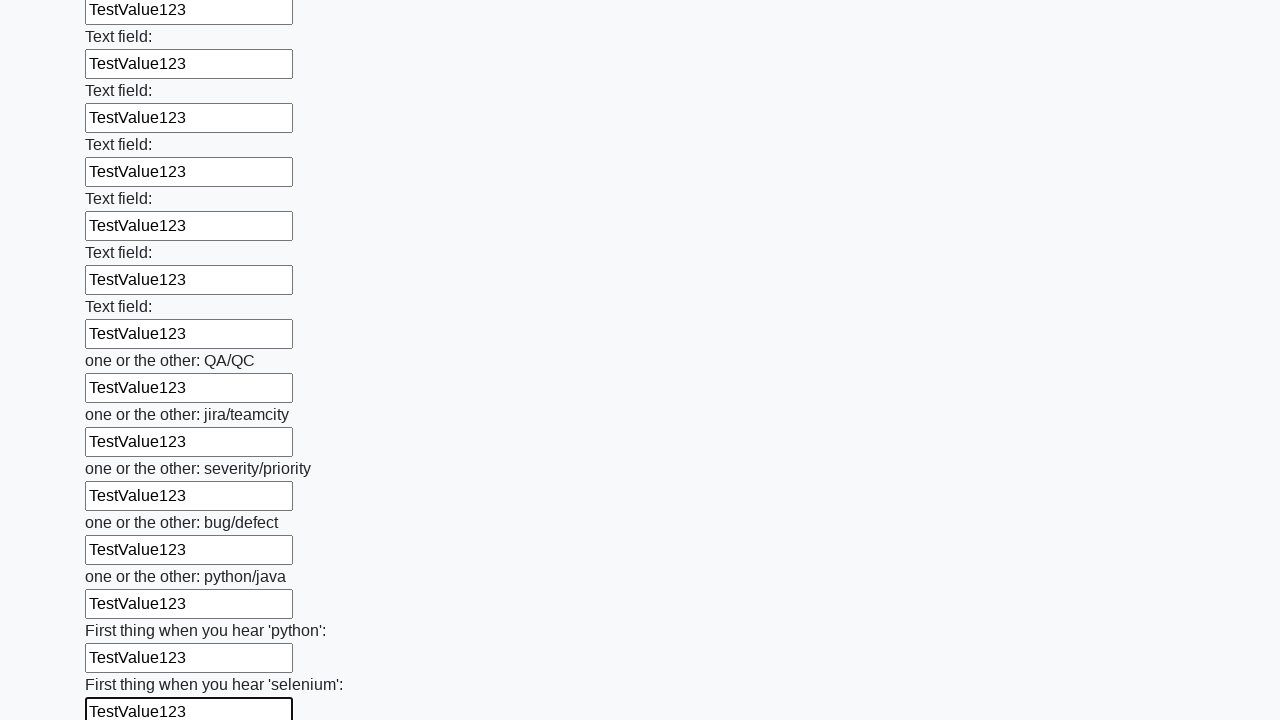

Filled an input field with 'TestValue123' on input >> nth=94
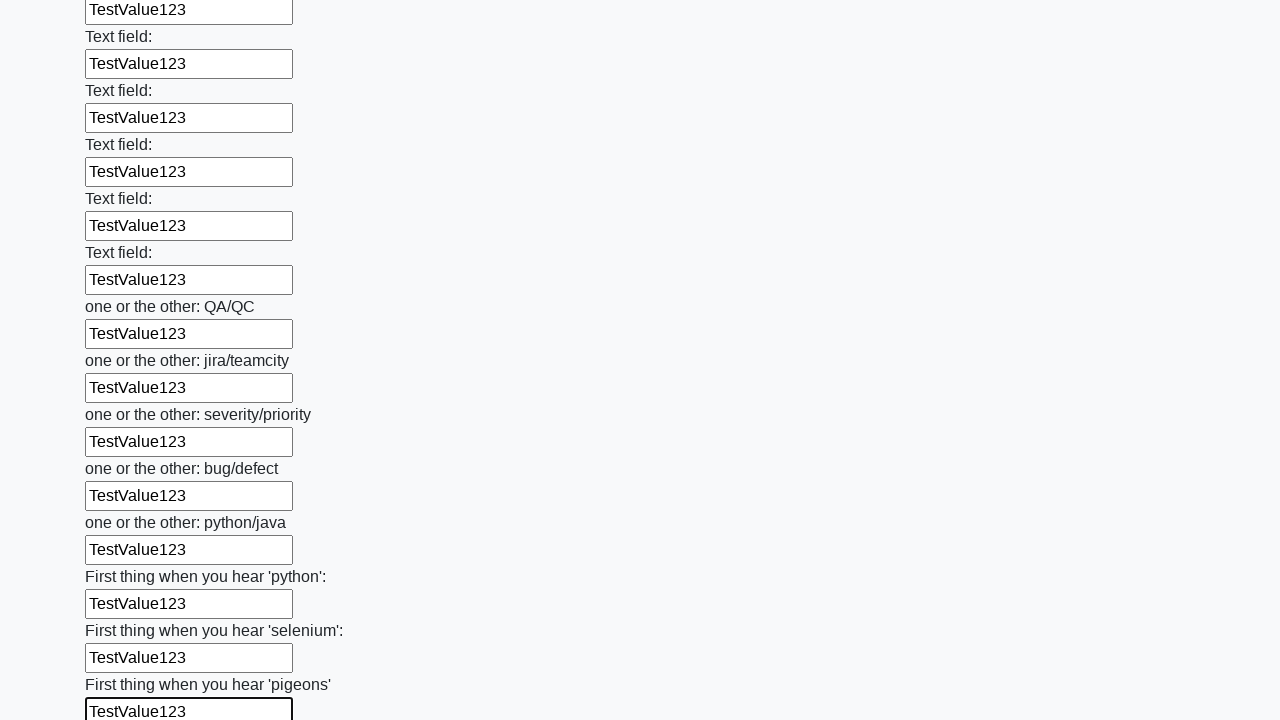

Filled an input field with 'TestValue123' on input >> nth=95
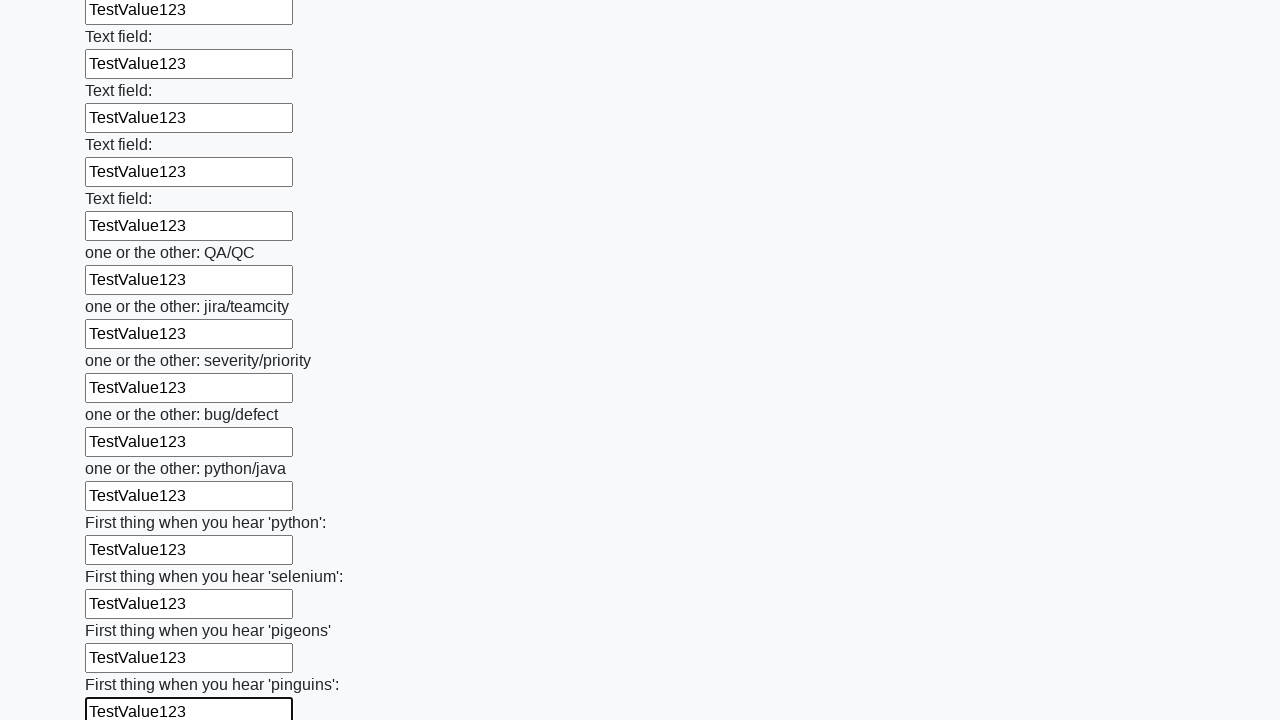

Filled an input field with 'TestValue123' on input >> nth=96
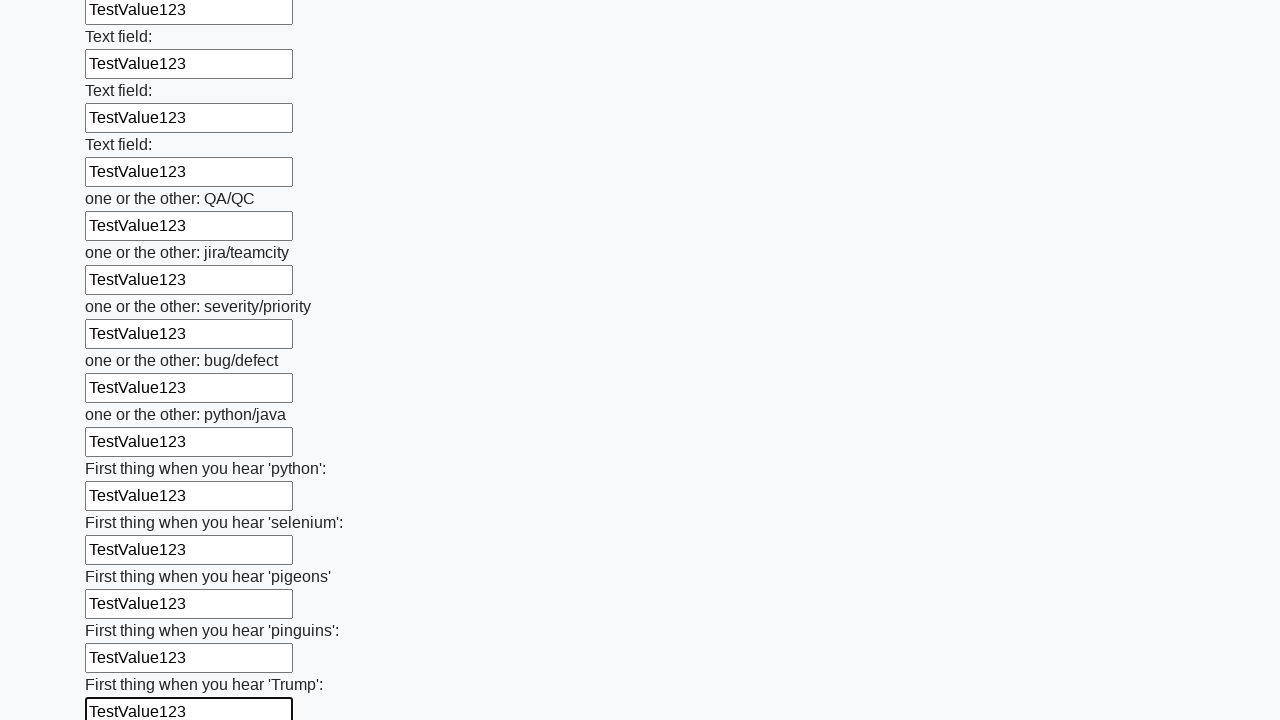

Filled an input field with 'TestValue123' on input >> nth=97
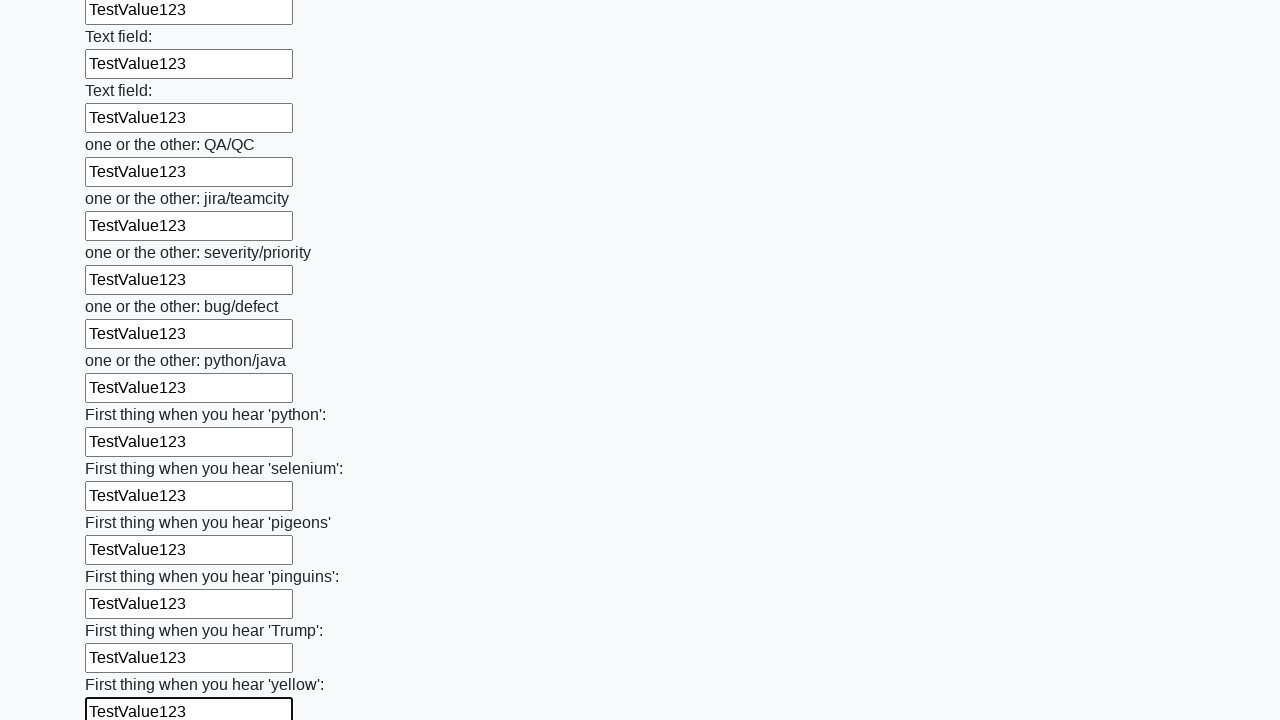

Filled an input field with 'TestValue123' on input >> nth=98
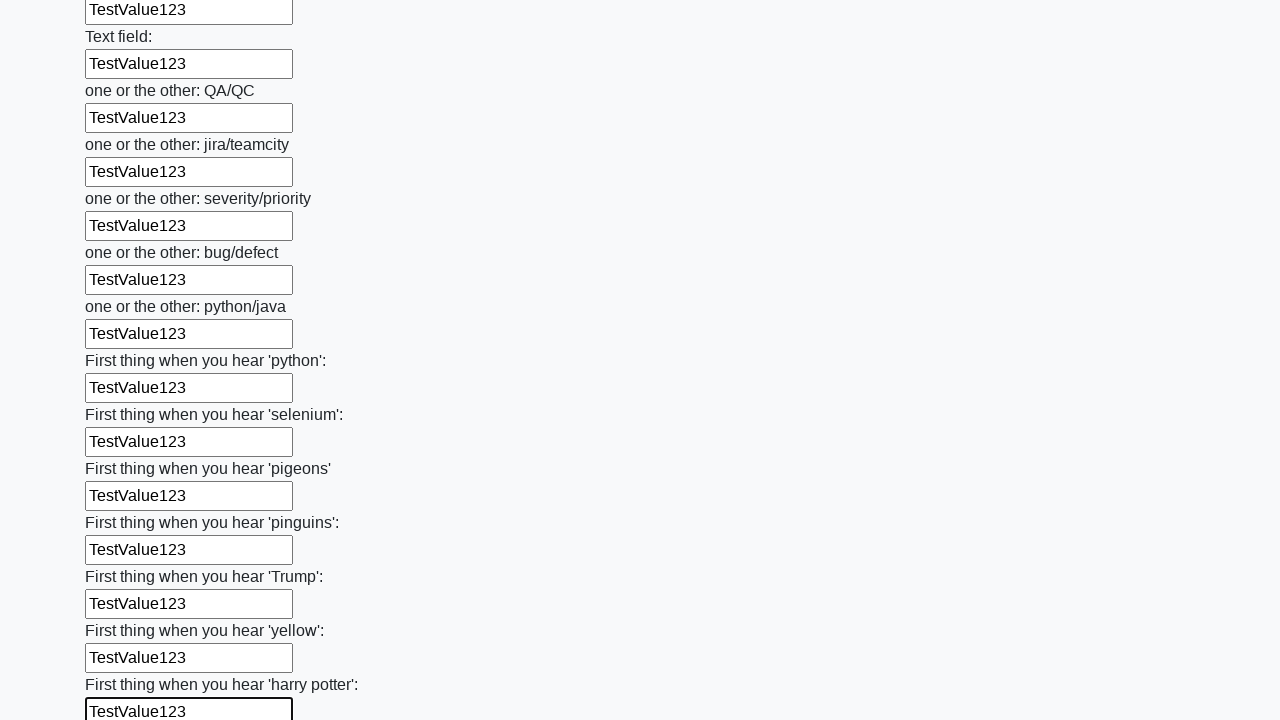

Filled an input field with 'TestValue123' on input >> nth=99
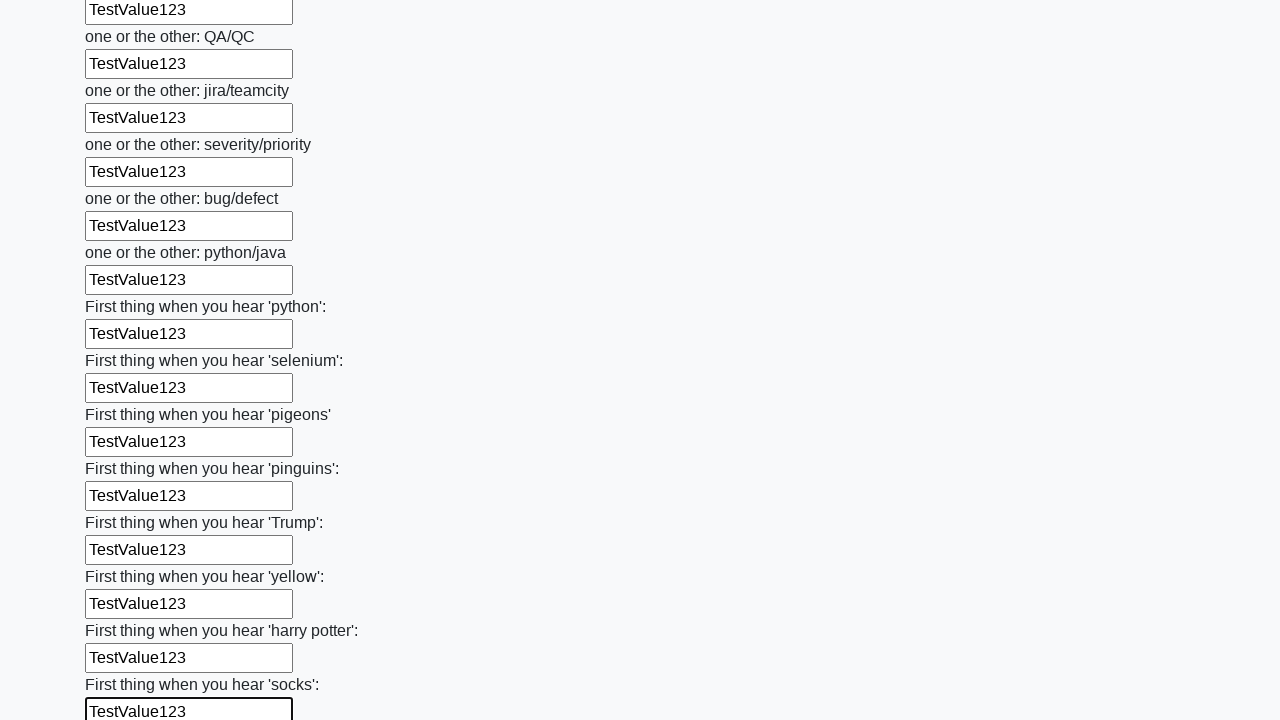

Clicked the submit button to submit the form at (123, 611) on button.btn
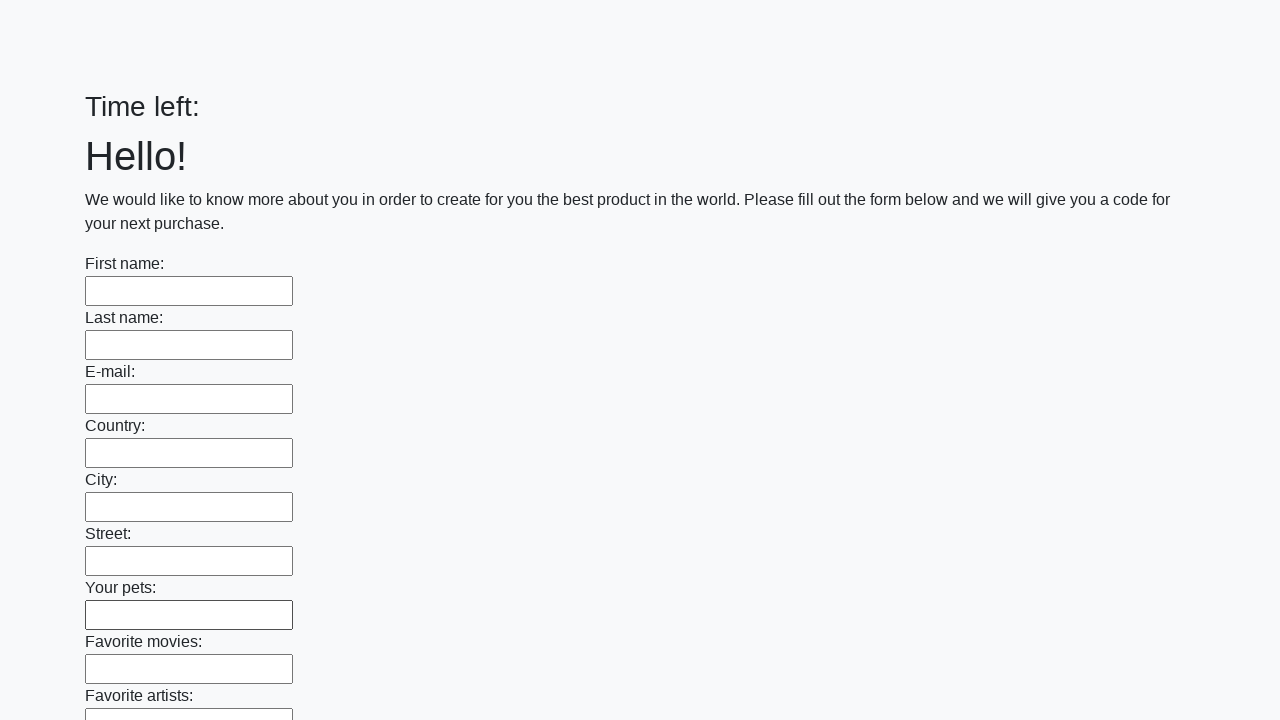

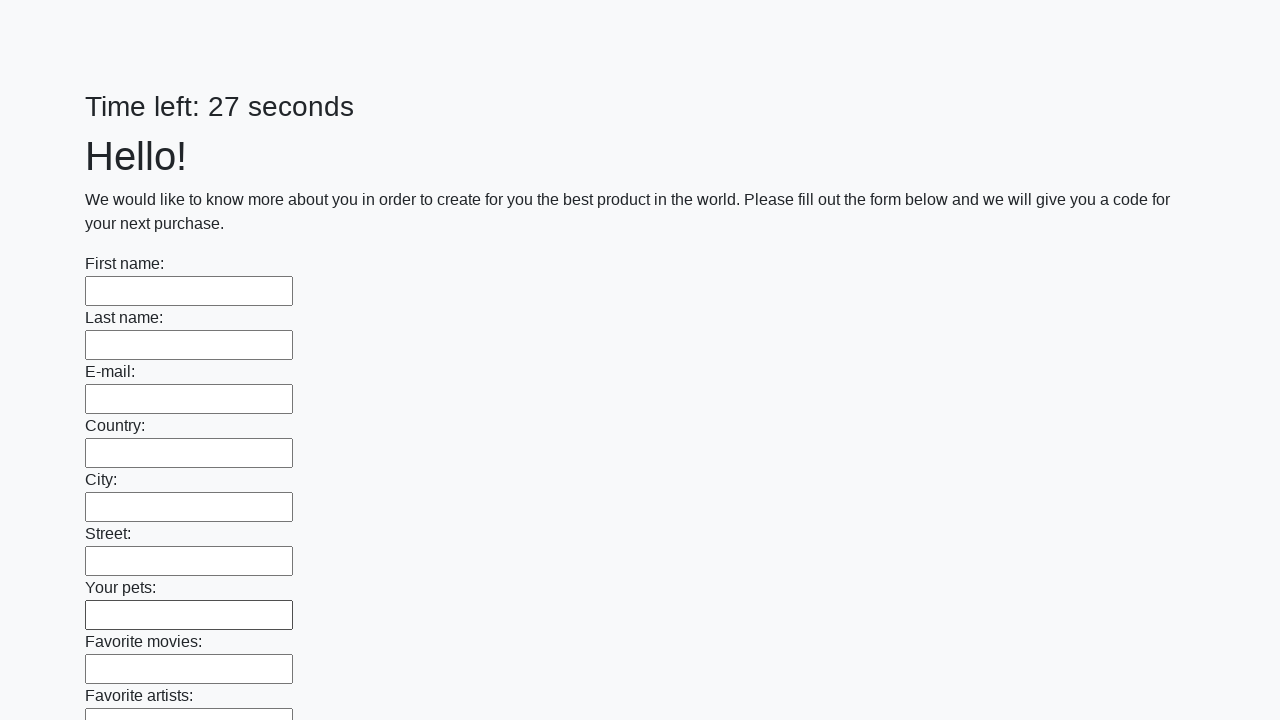